Tests a large form by filling all input fields with the same value and submitting the form

Starting URL: http://suninjuly.github.io/huge_form.html

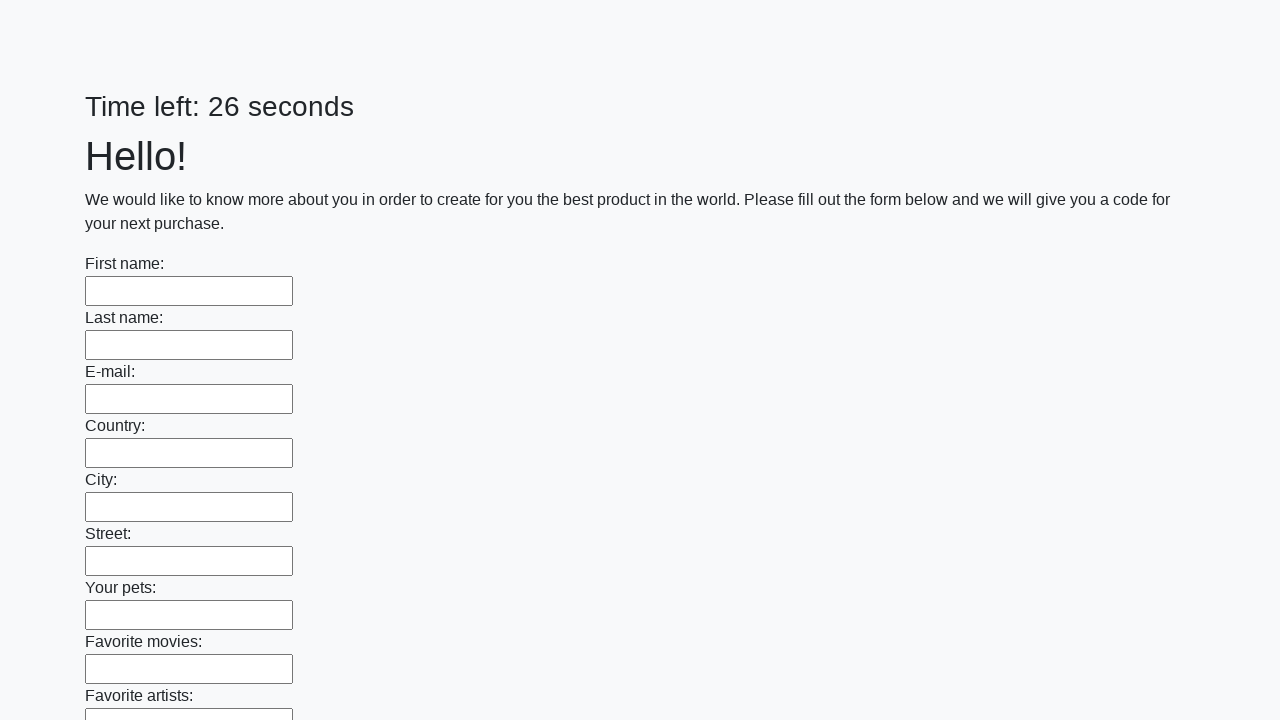

Navigated to huge form test page
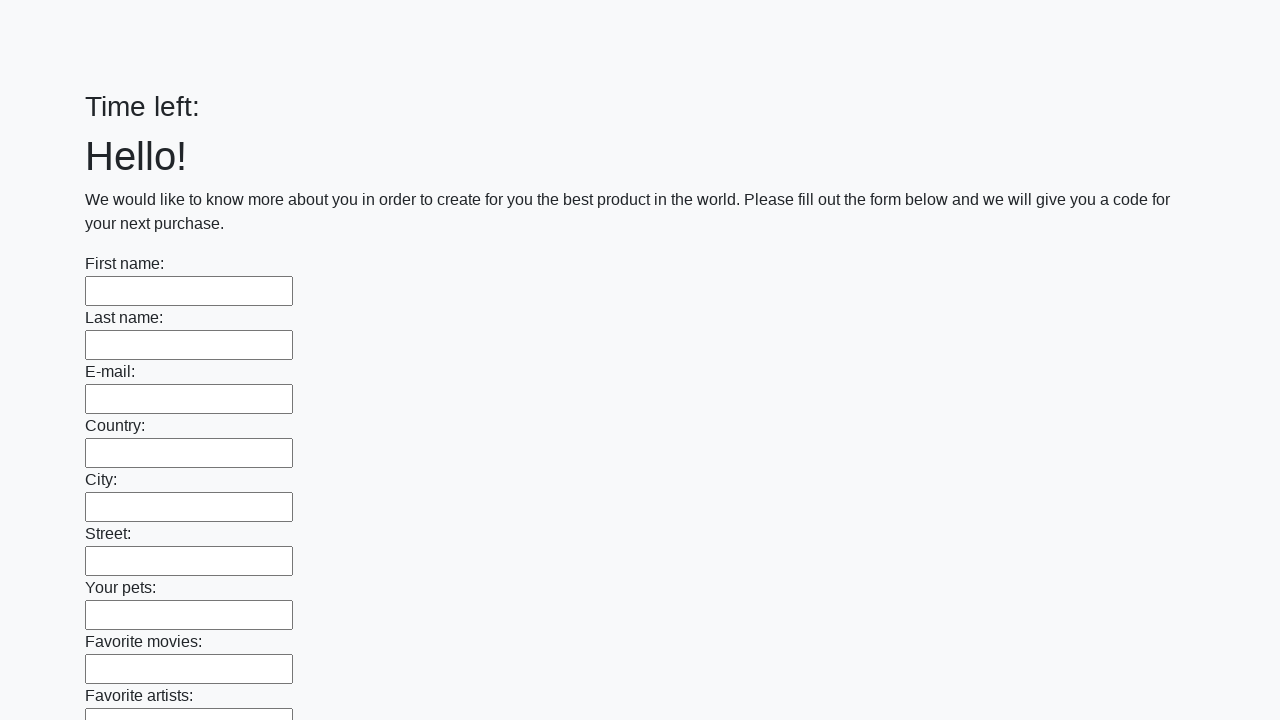

Filled input field with value '1234' on input >> nth=0
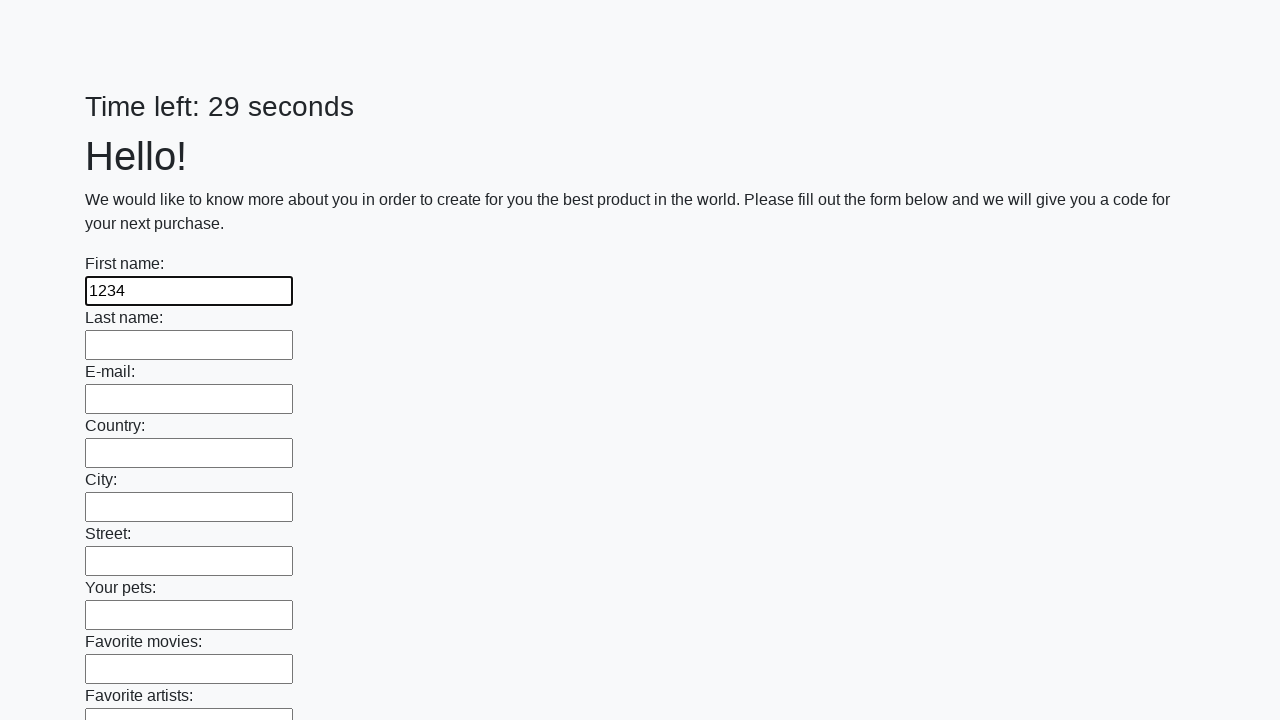

Filled input field with value '1234' on input >> nth=1
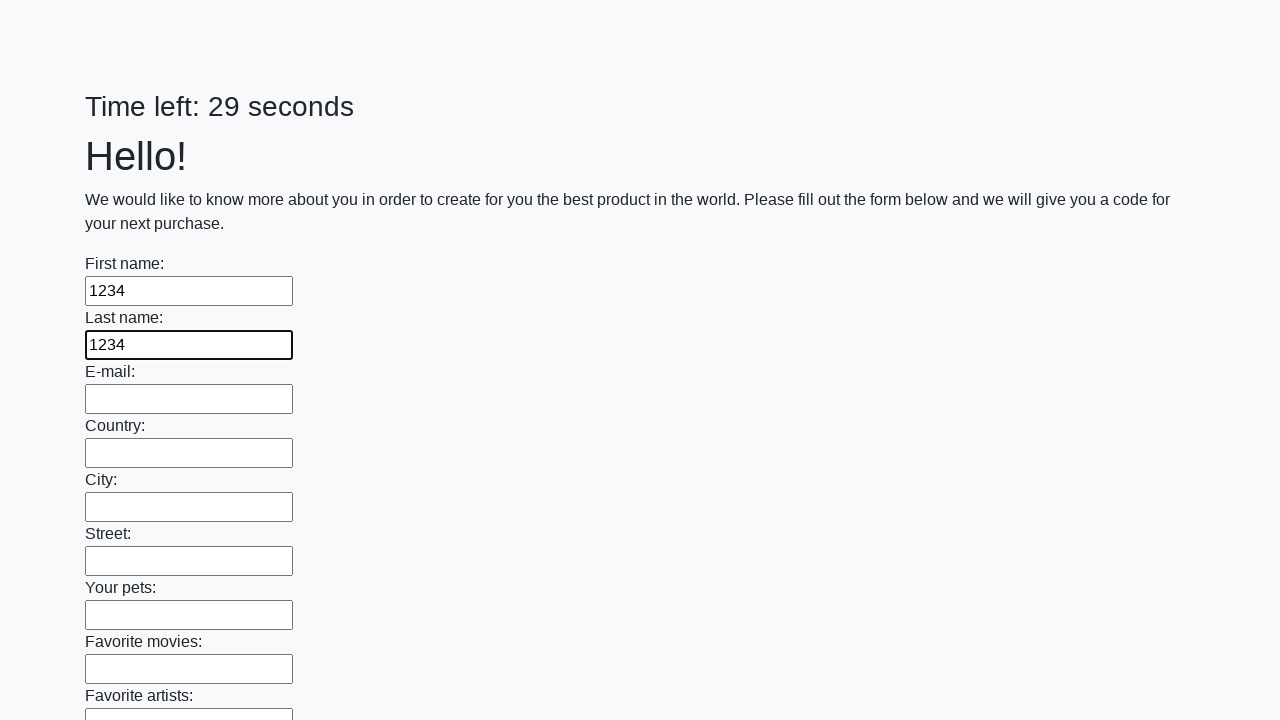

Filled input field with value '1234' on input >> nth=2
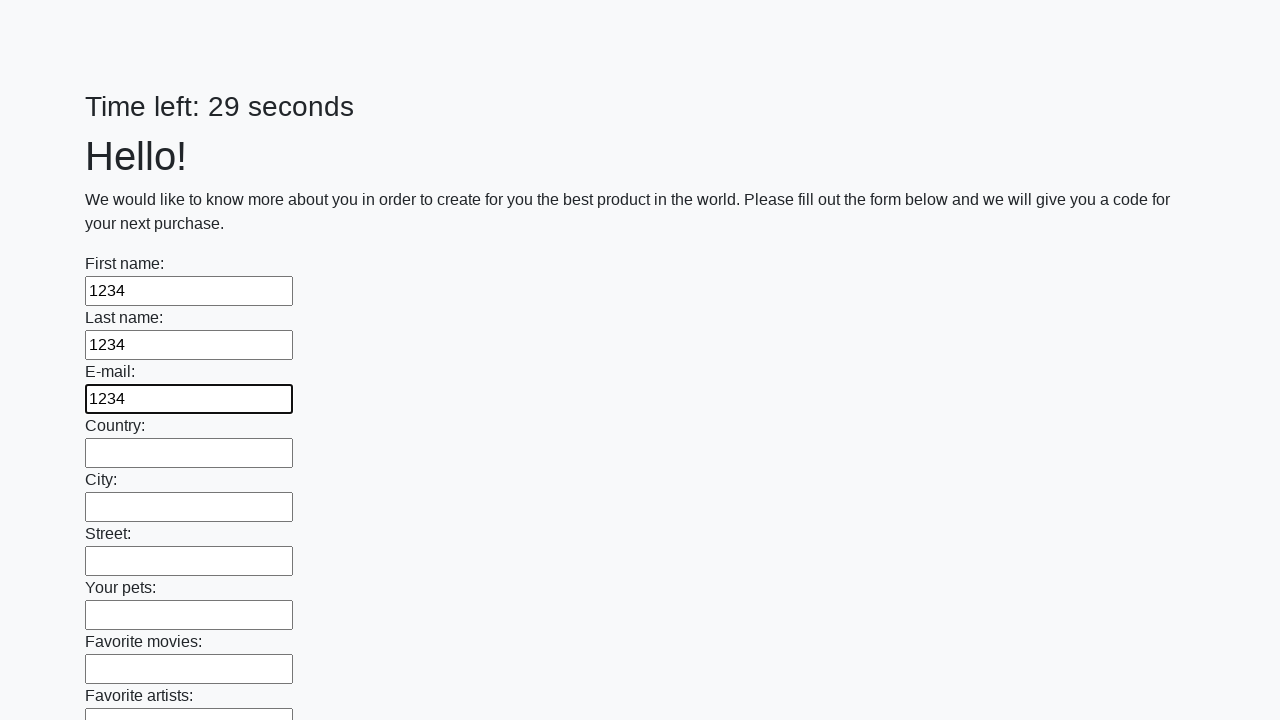

Filled input field with value '1234' on input >> nth=3
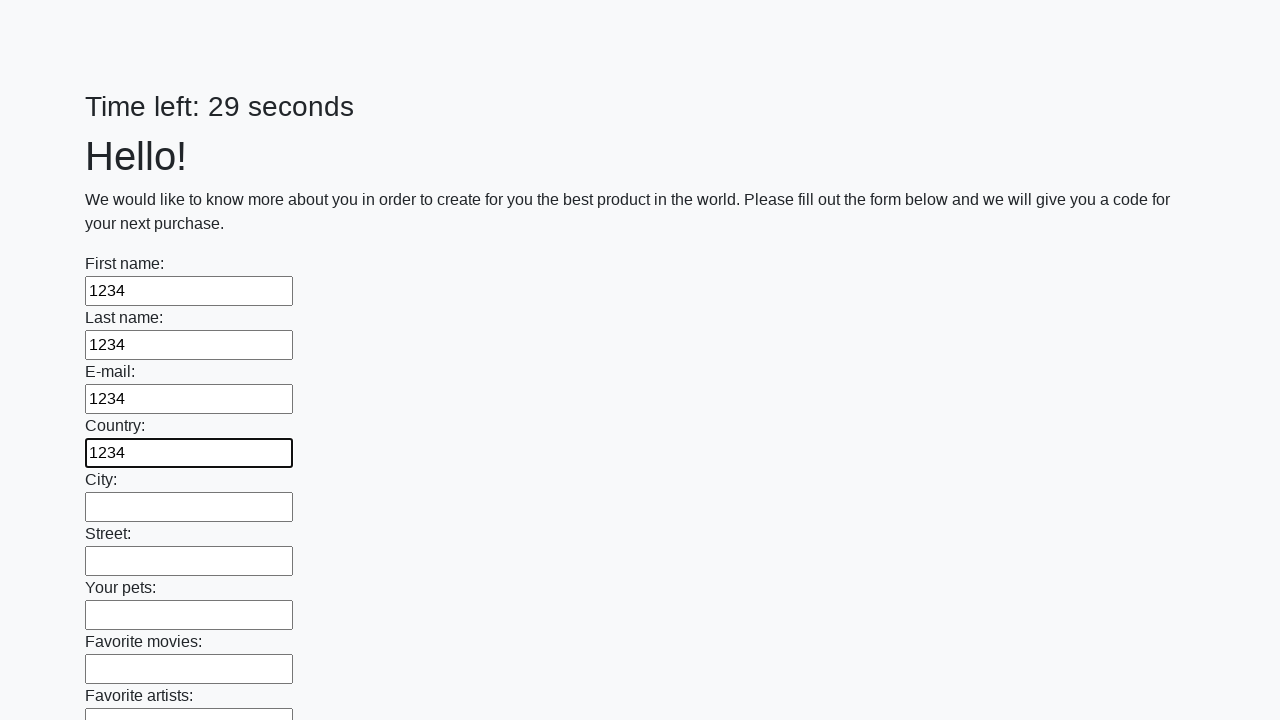

Filled input field with value '1234' on input >> nth=4
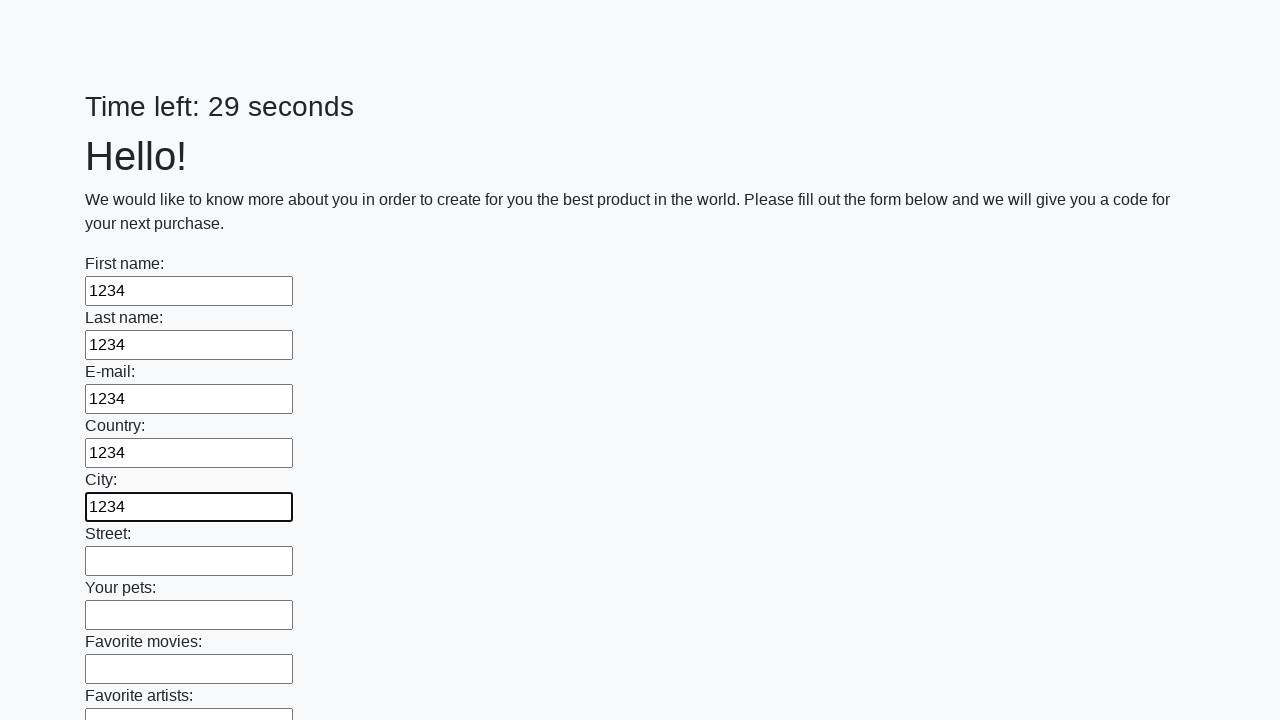

Filled input field with value '1234' on input >> nth=5
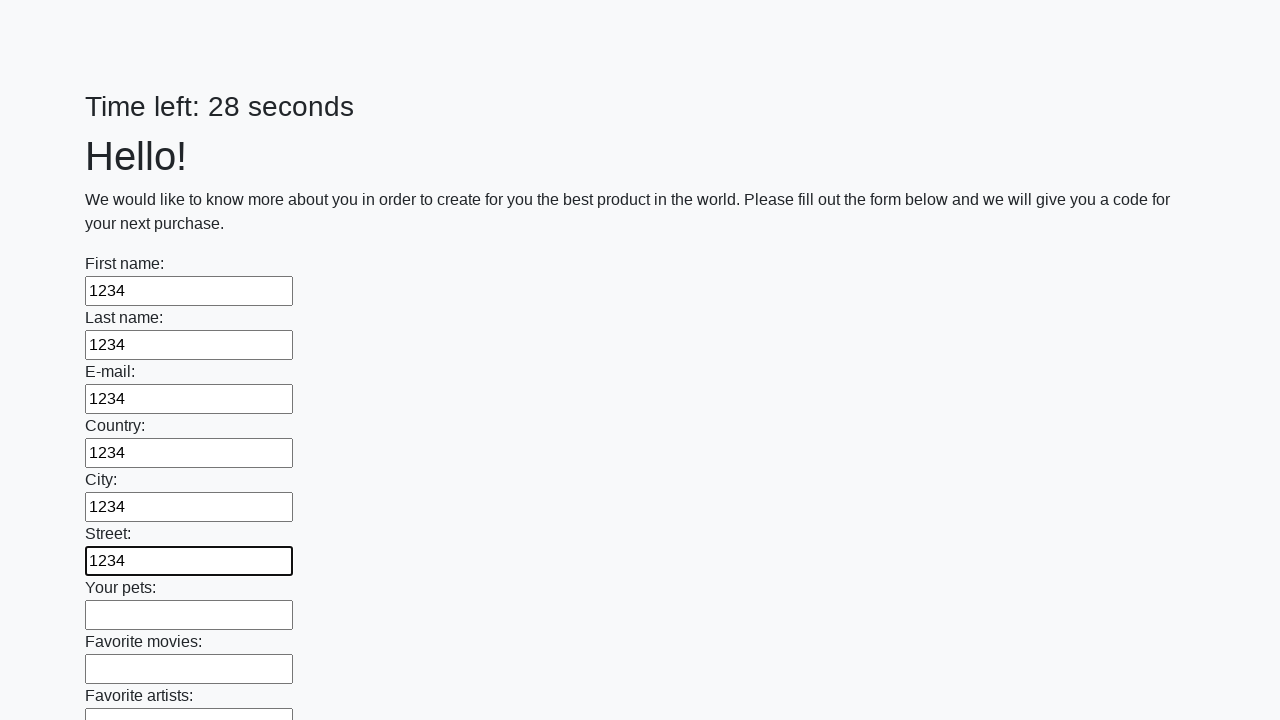

Filled input field with value '1234' on input >> nth=6
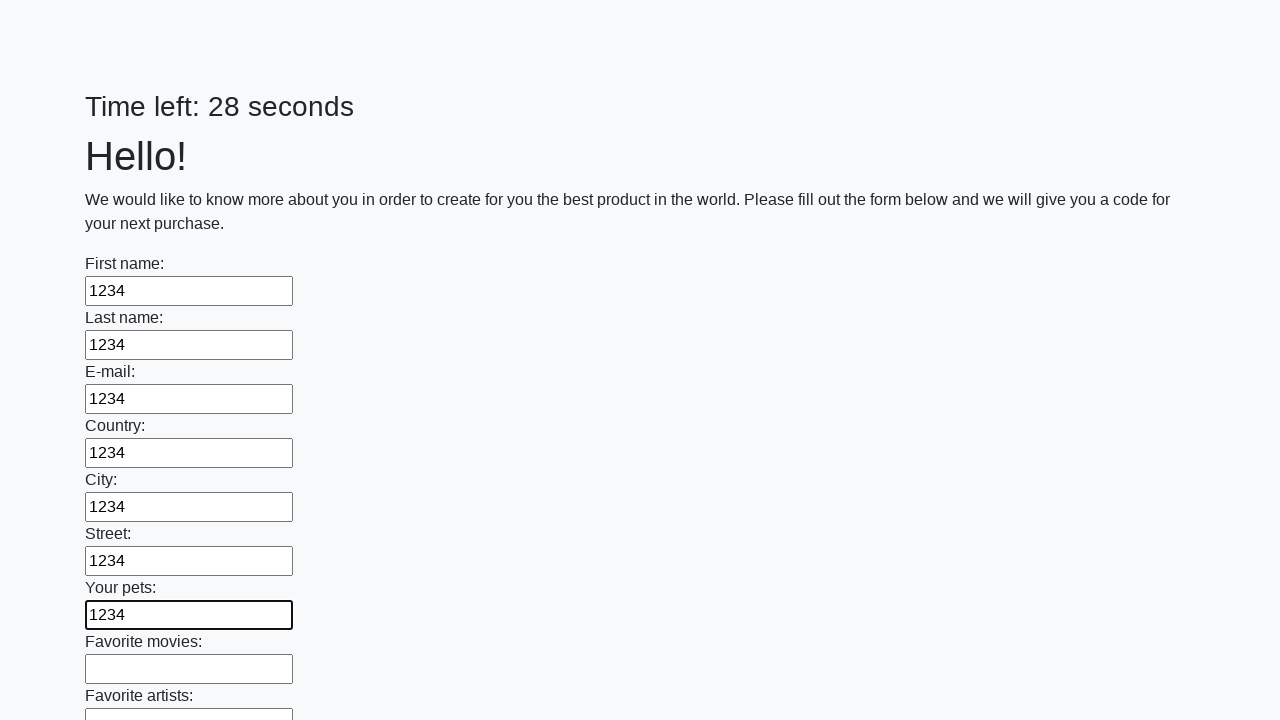

Filled input field with value '1234' on input >> nth=7
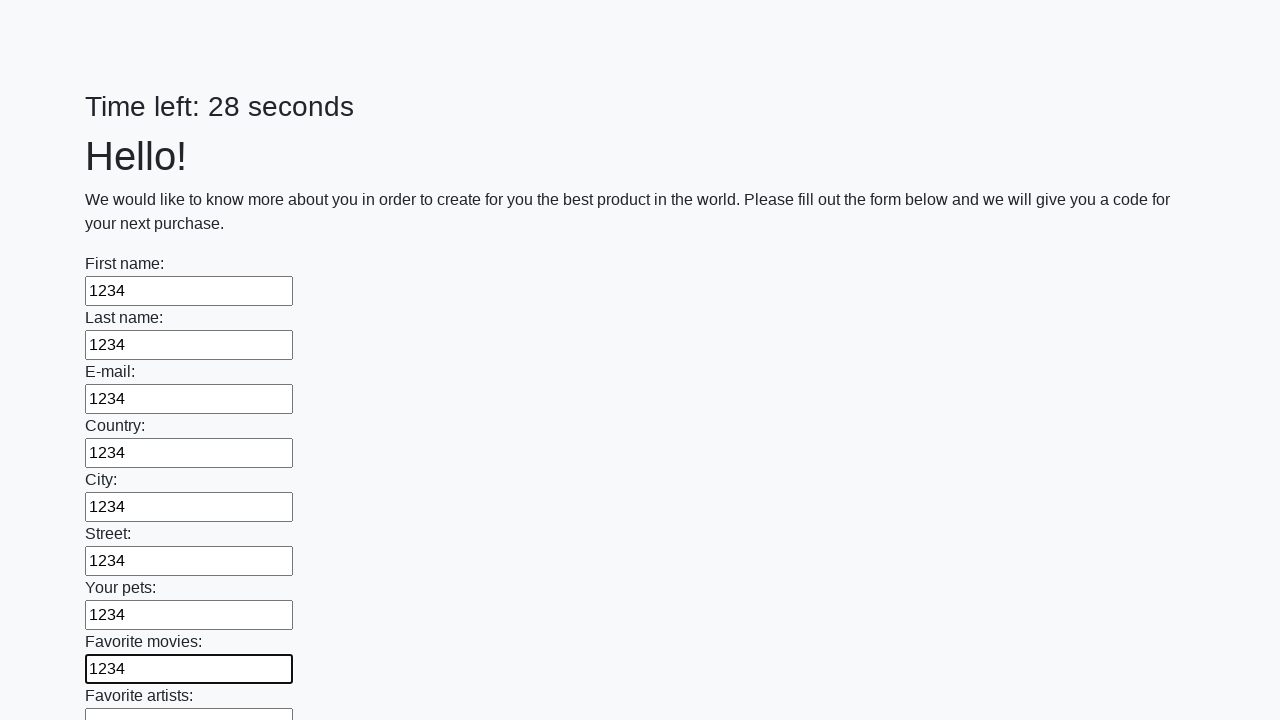

Filled input field with value '1234' on input >> nth=8
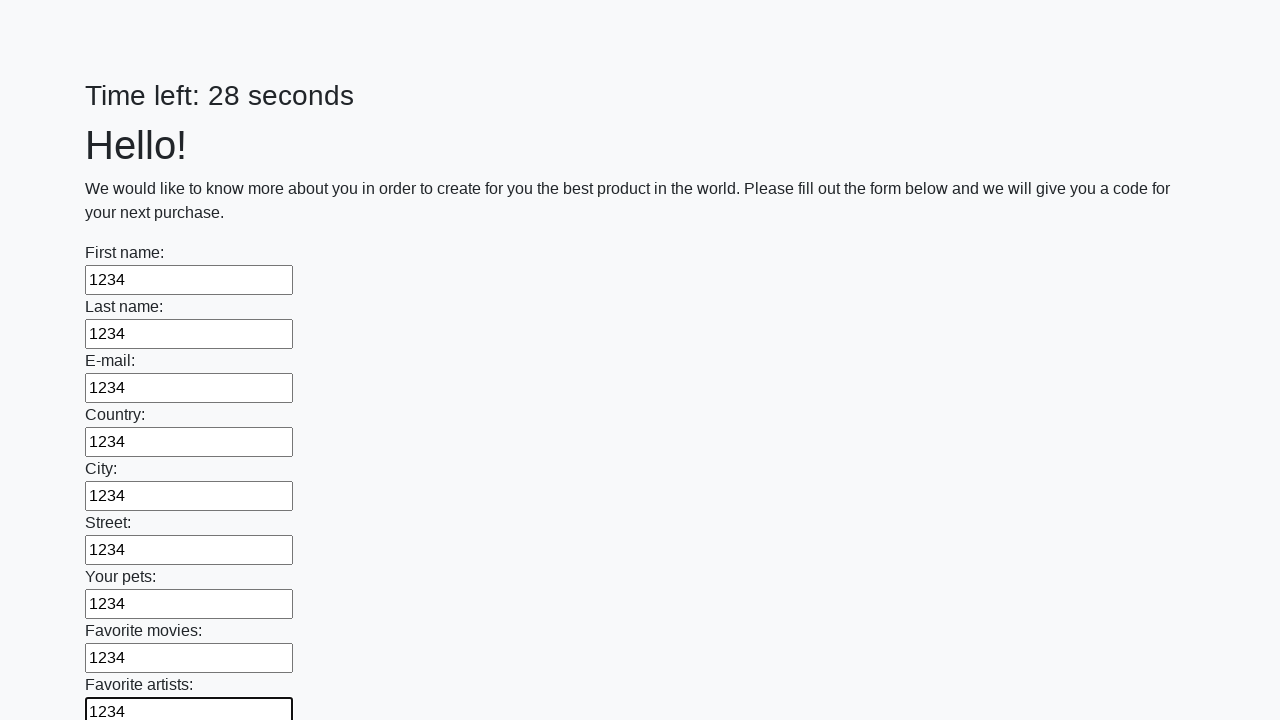

Filled input field with value '1234' on input >> nth=9
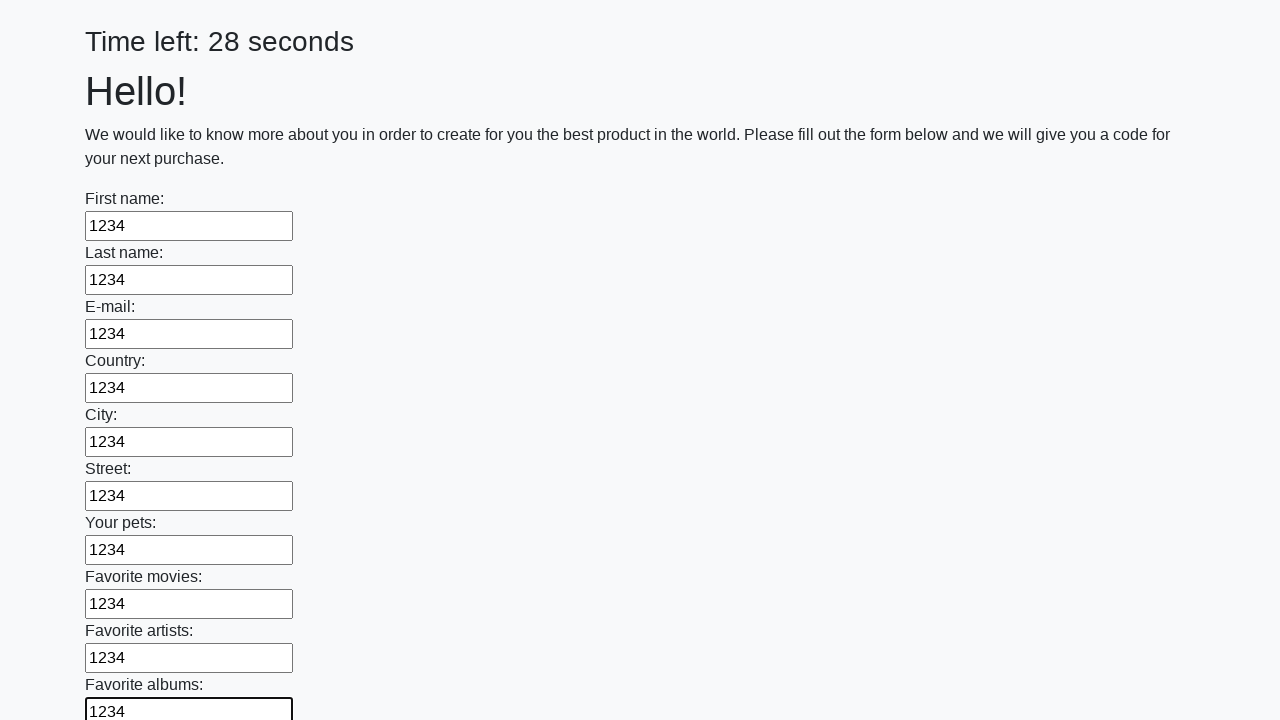

Filled input field with value '1234' on input >> nth=10
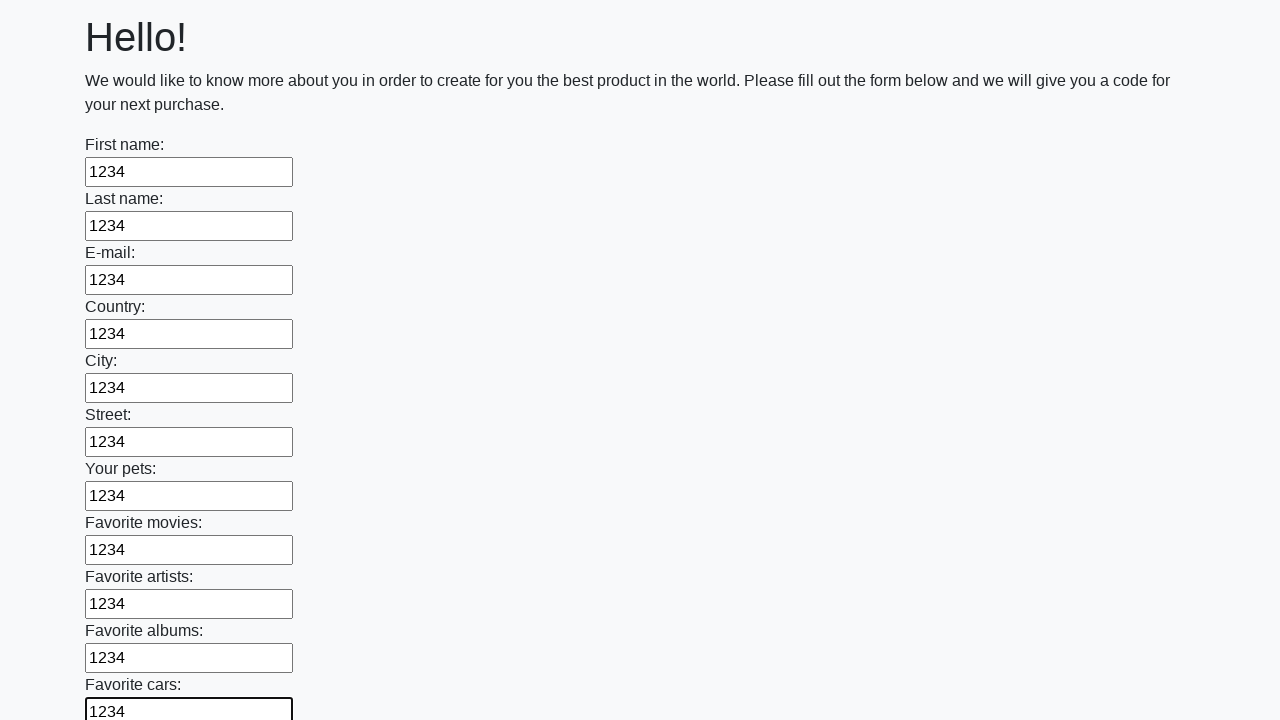

Filled input field with value '1234' on input >> nth=11
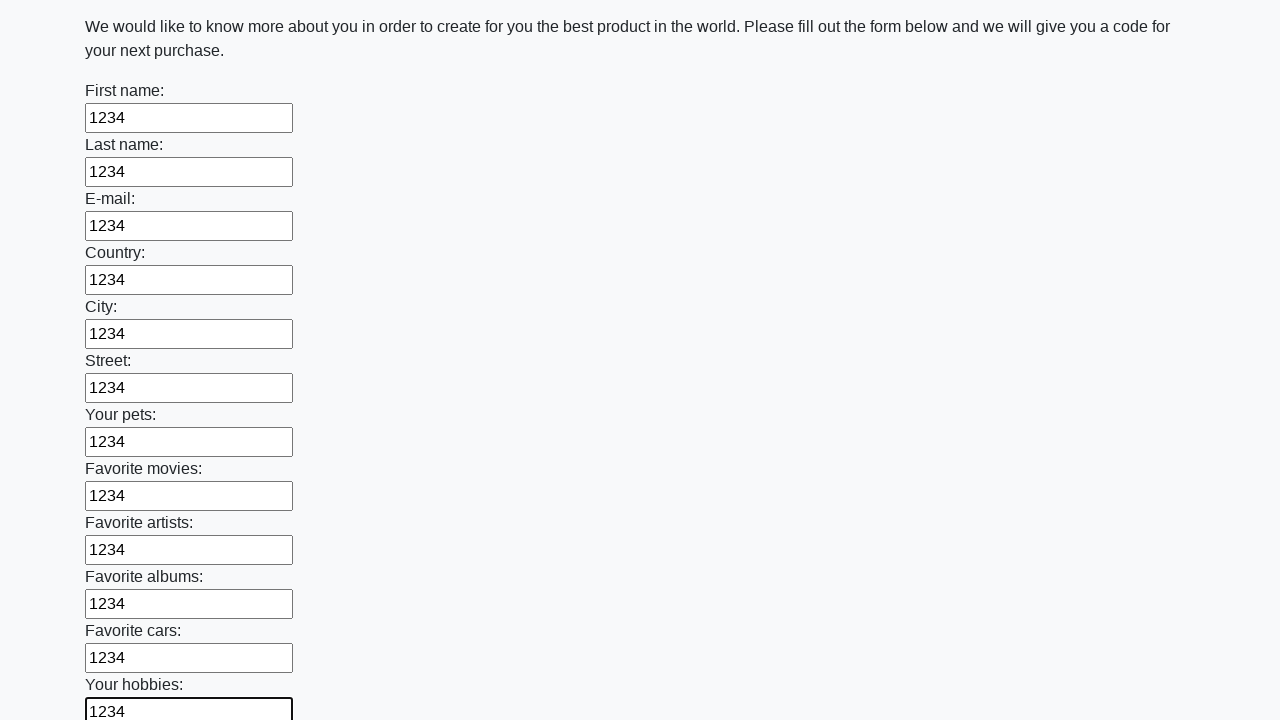

Filled input field with value '1234' on input >> nth=12
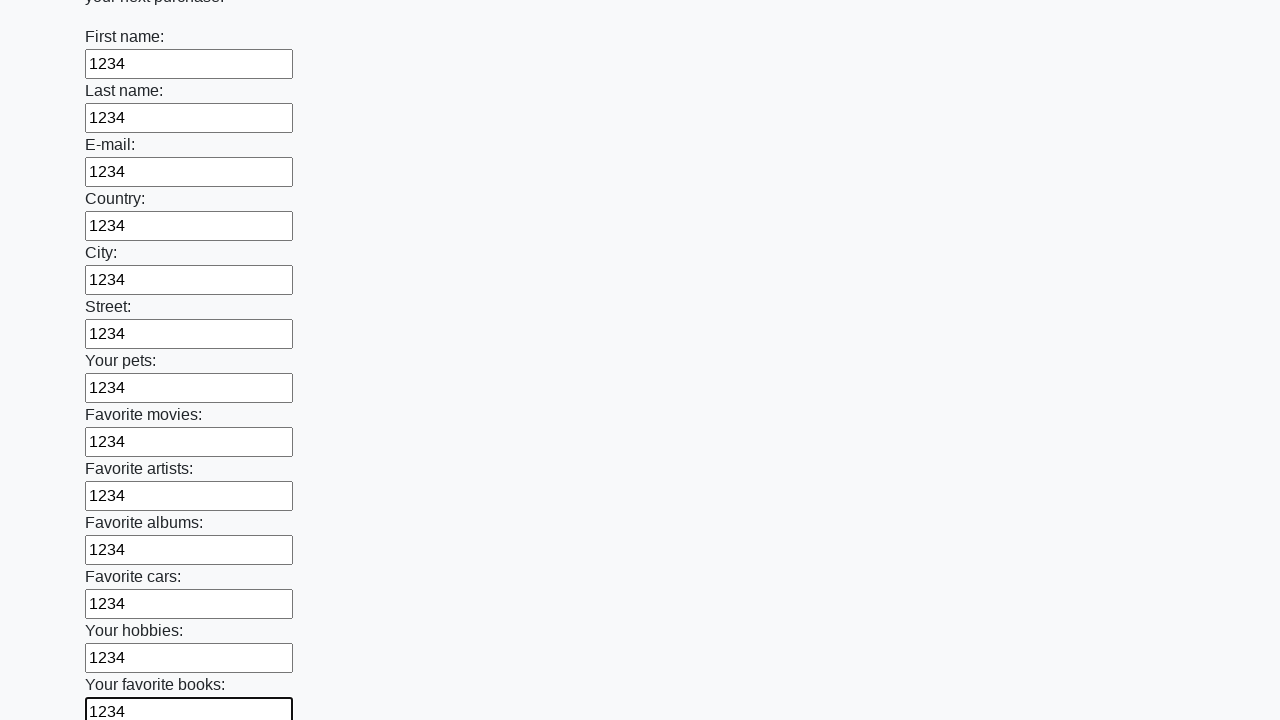

Filled input field with value '1234' on input >> nth=13
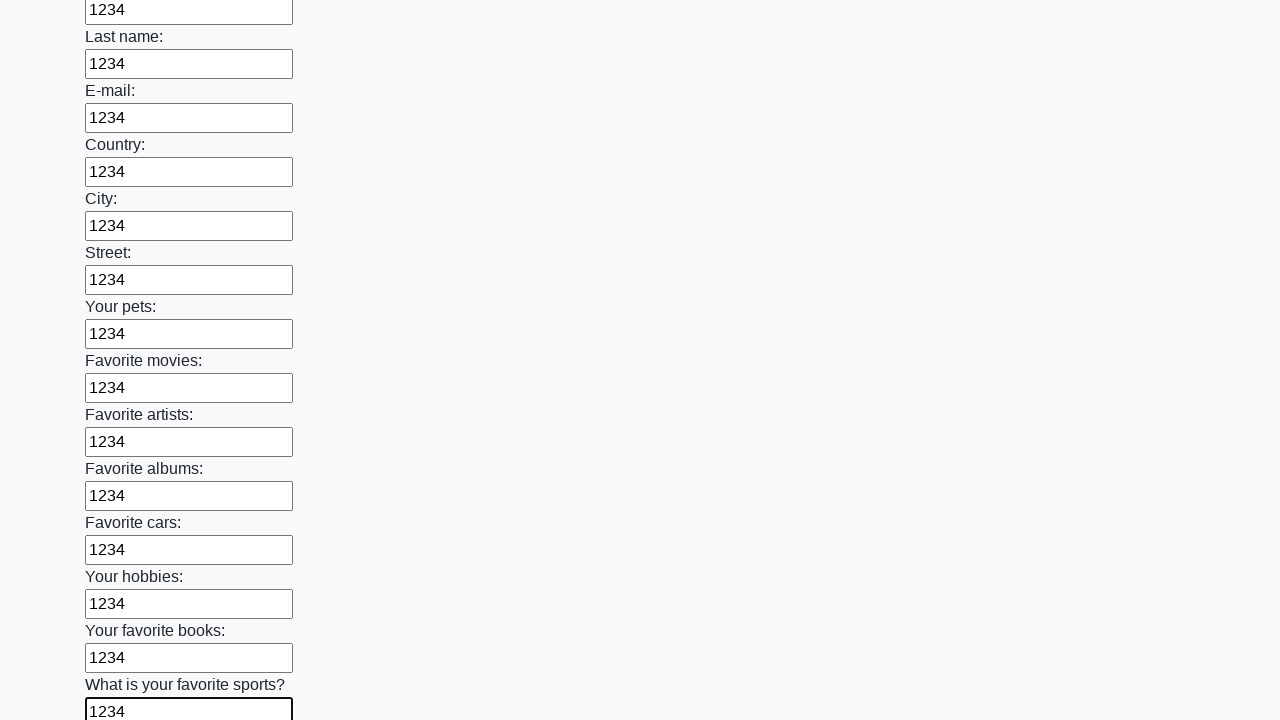

Filled input field with value '1234' on input >> nth=14
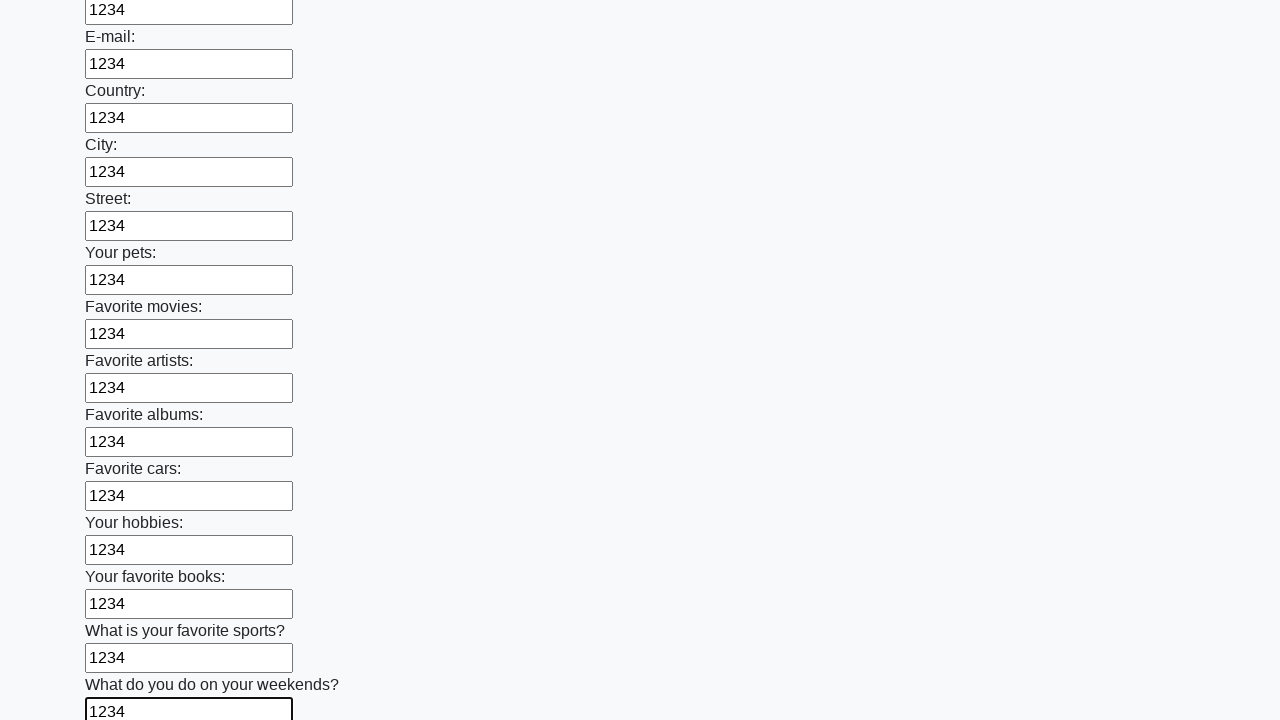

Filled input field with value '1234' on input >> nth=15
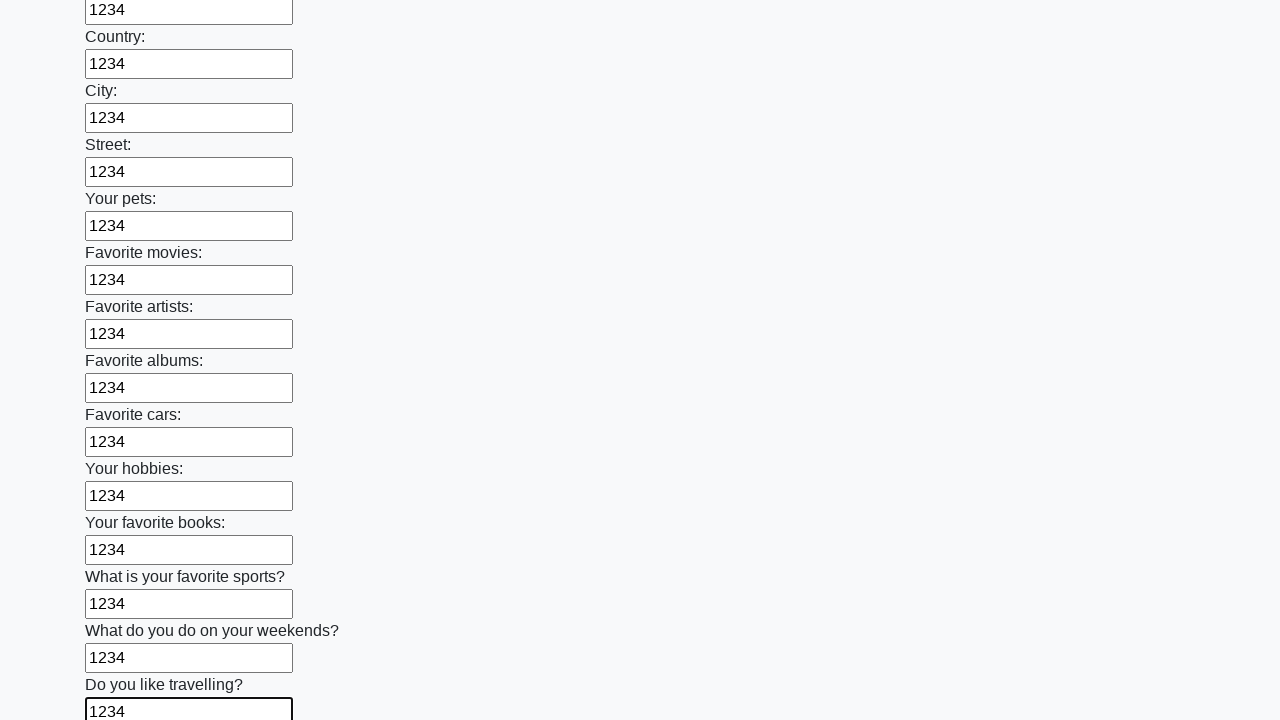

Filled input field with value '1234' on input >> nth=16
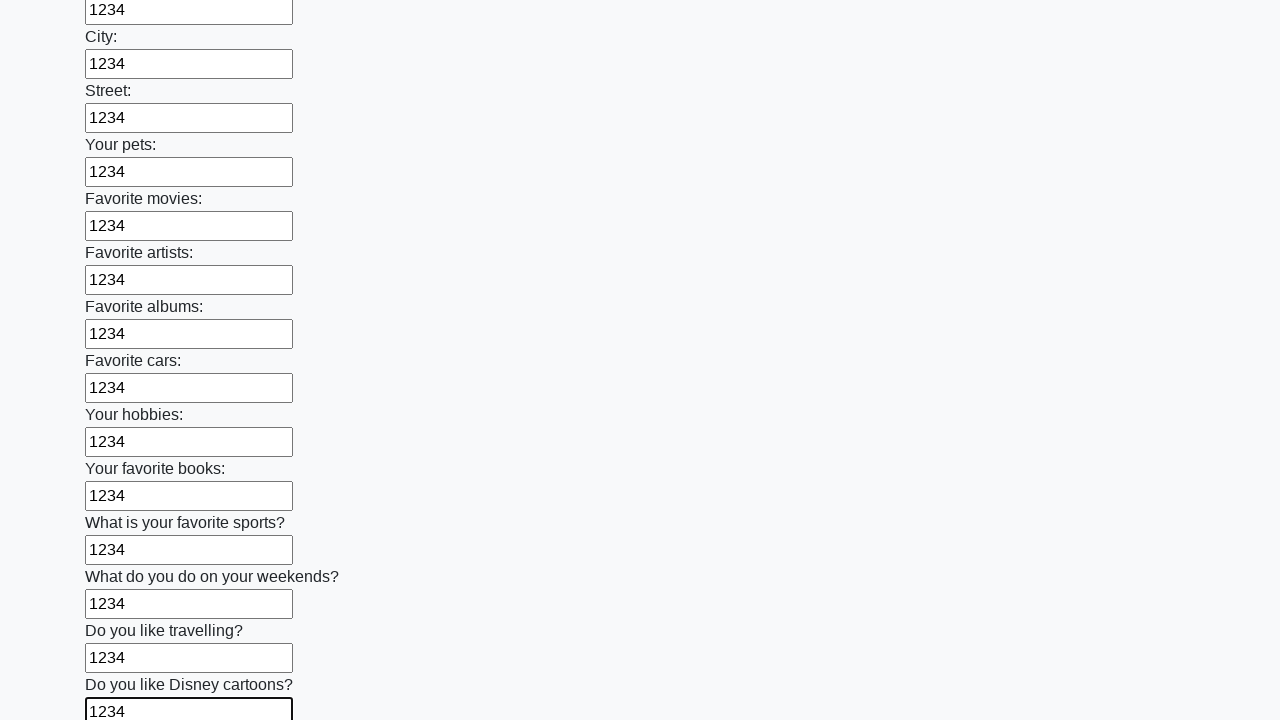

Filled input field with value '1234' on input >> nth=17
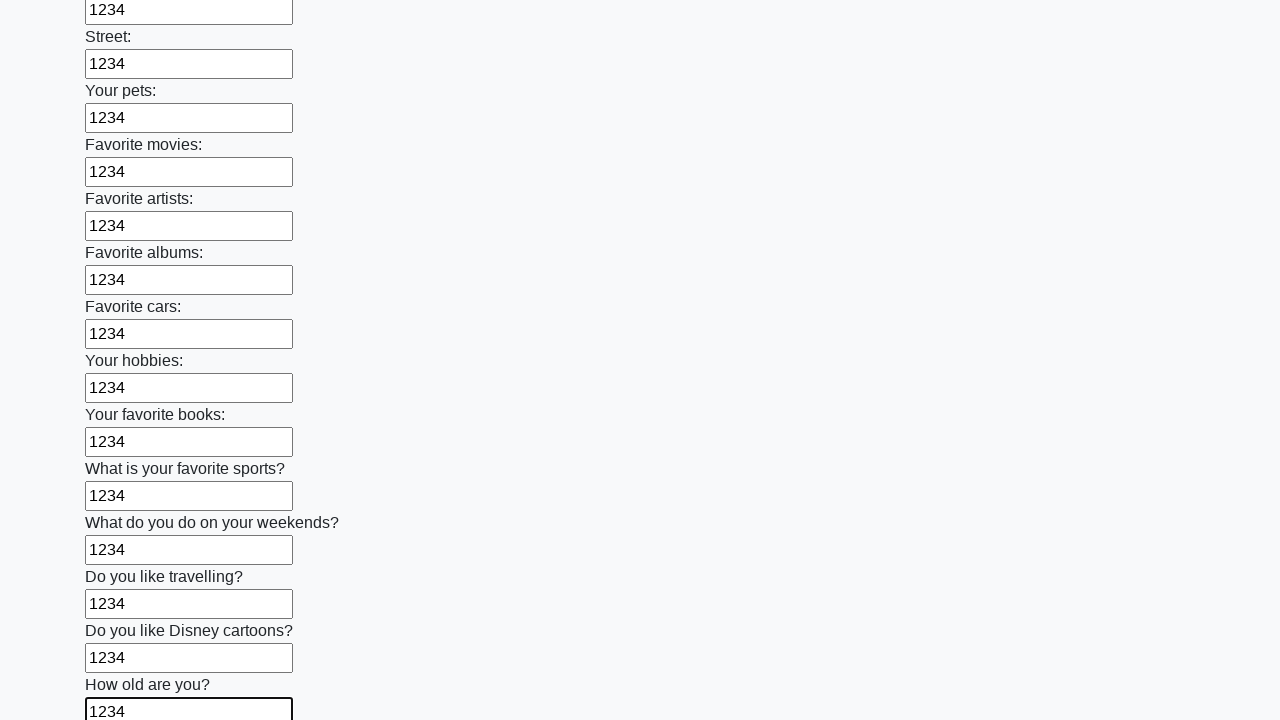

Filled input field with value '1234' on input >> nth=18
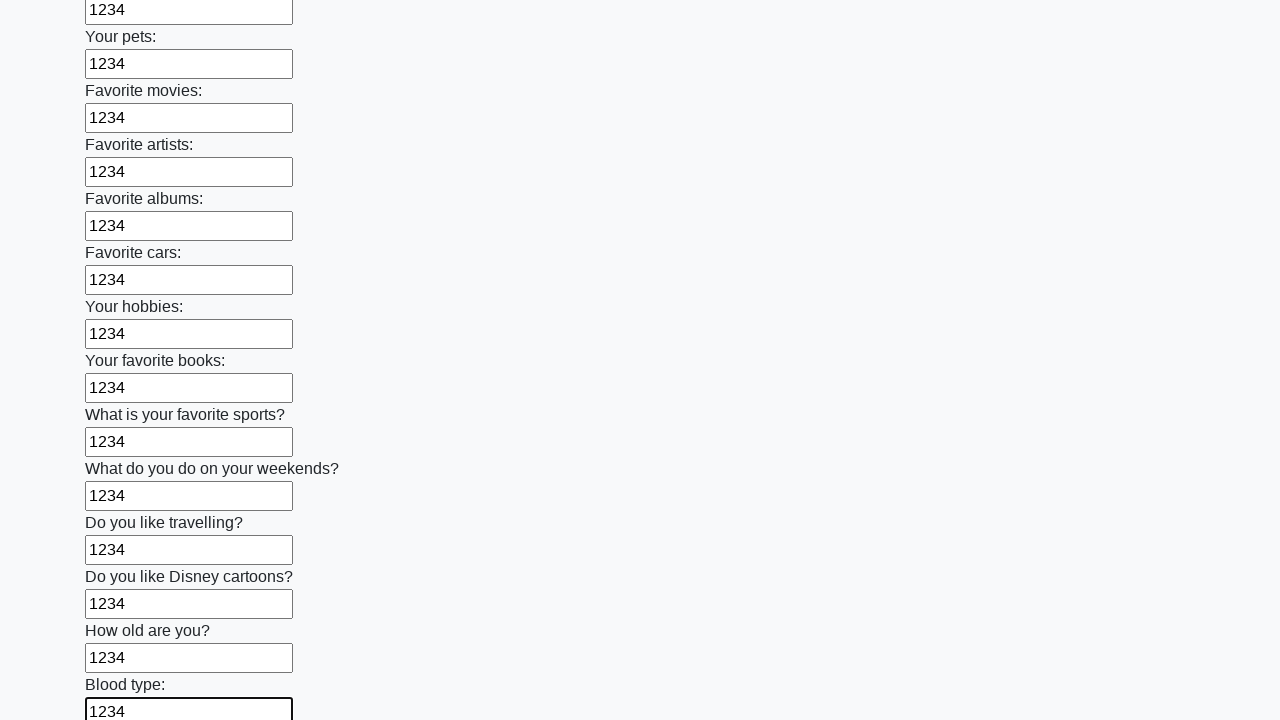

Filled input field with value '1234' on input >> nth=19
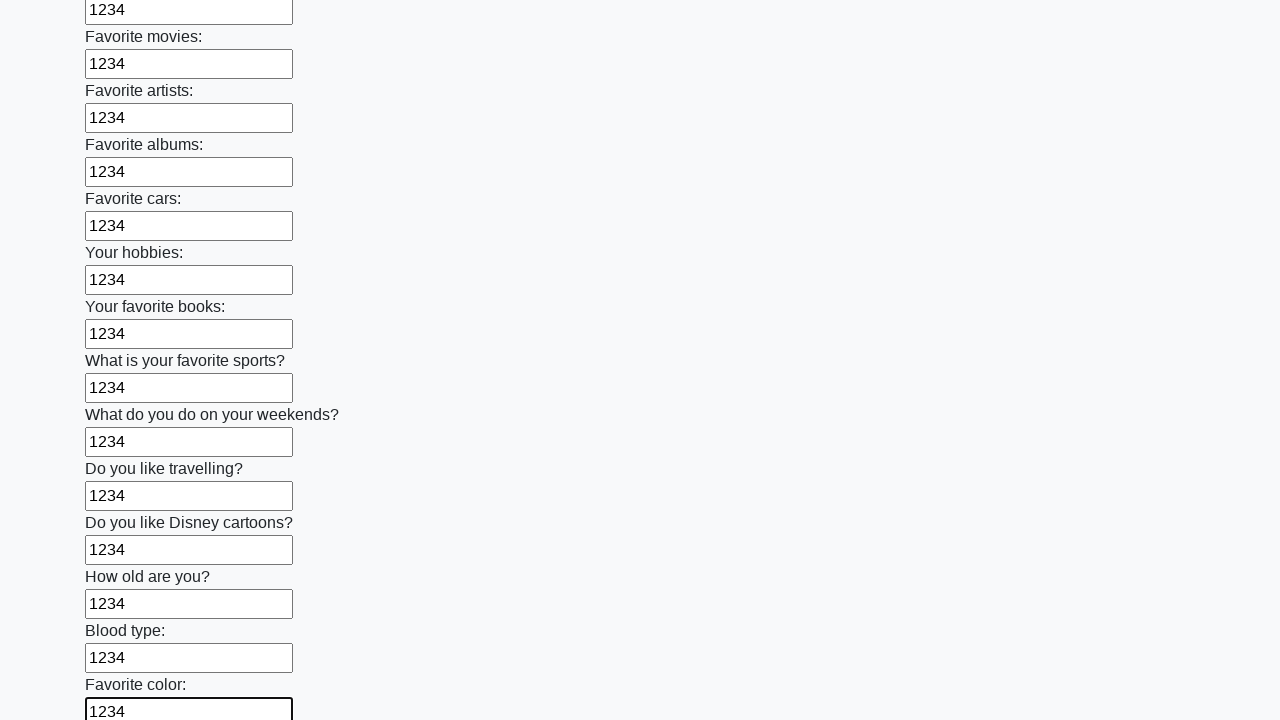

Filled input field with value '1234' on input >> nth=20
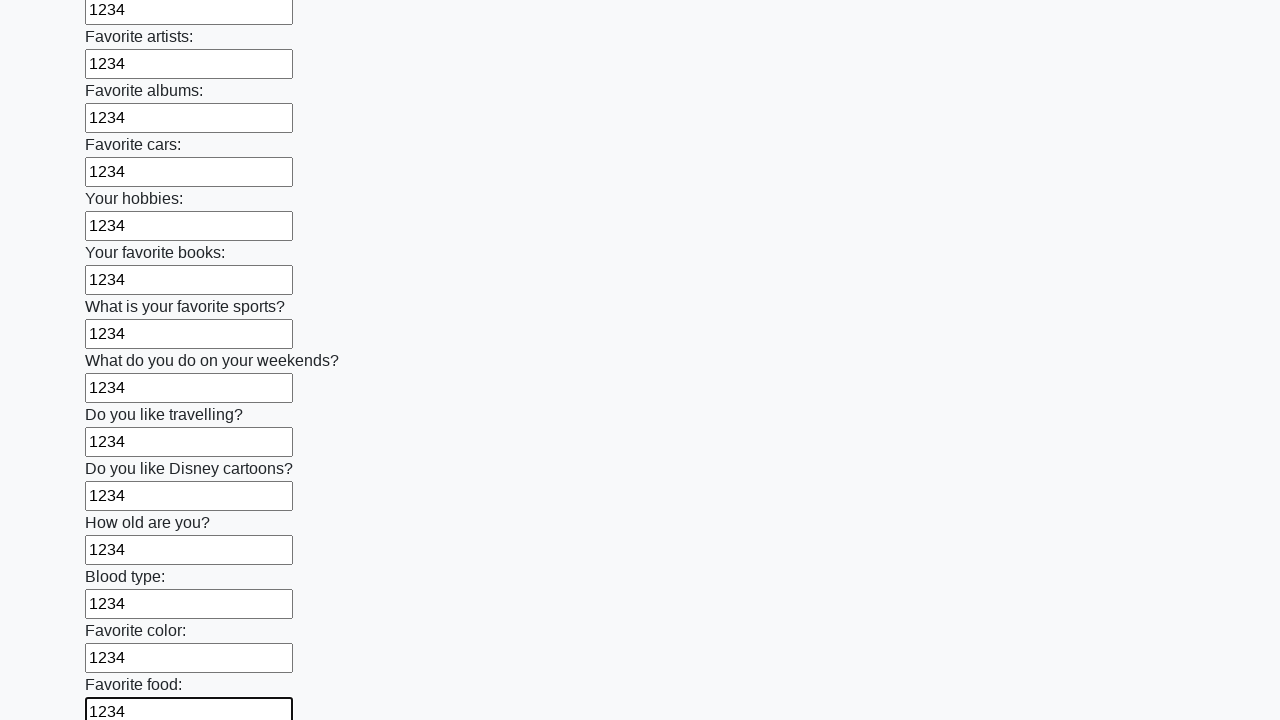

Filled input field with value '1234' on input >> nth=21
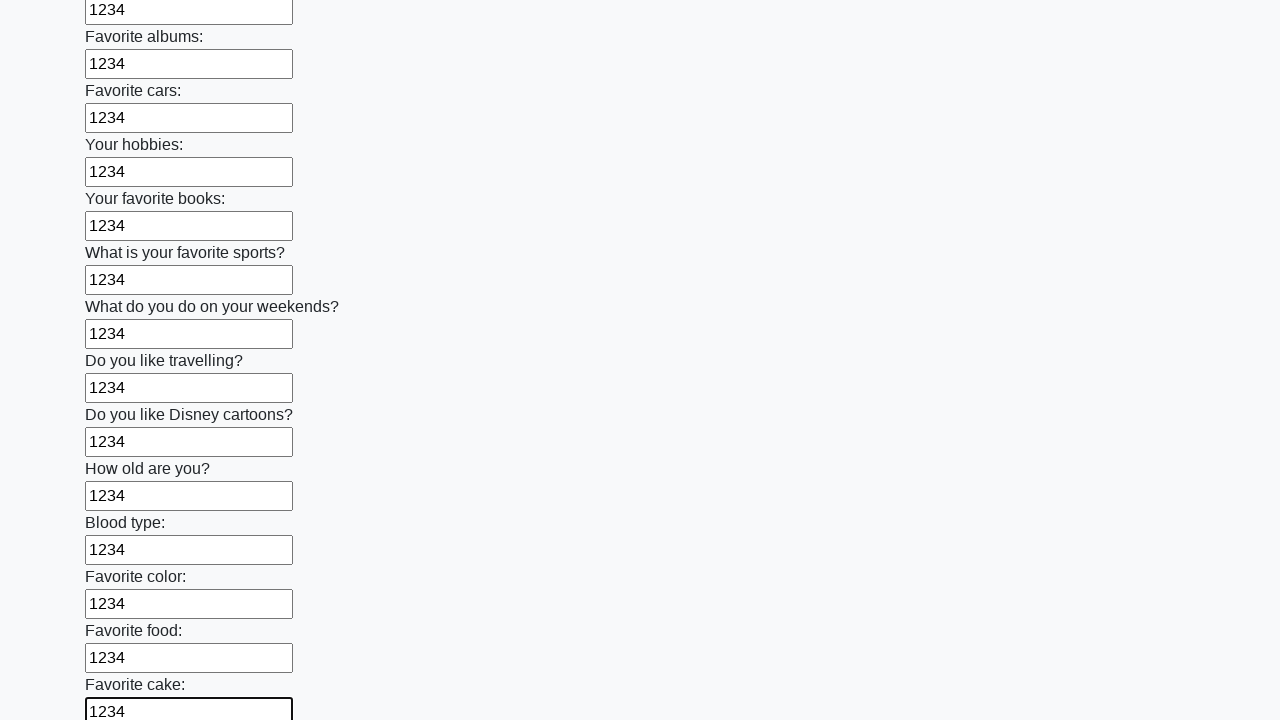

Filled input field with value '1234' on input >> nth=22
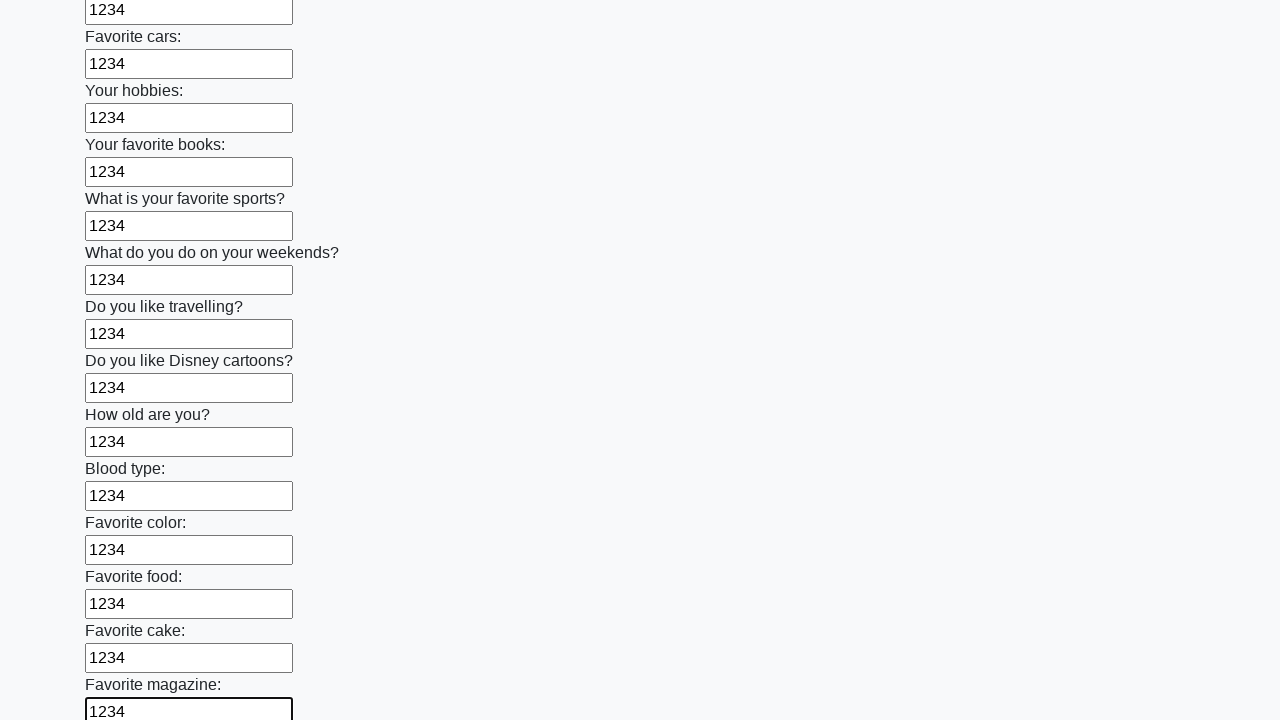

Filled input field with value '1234' on input >> nth=23
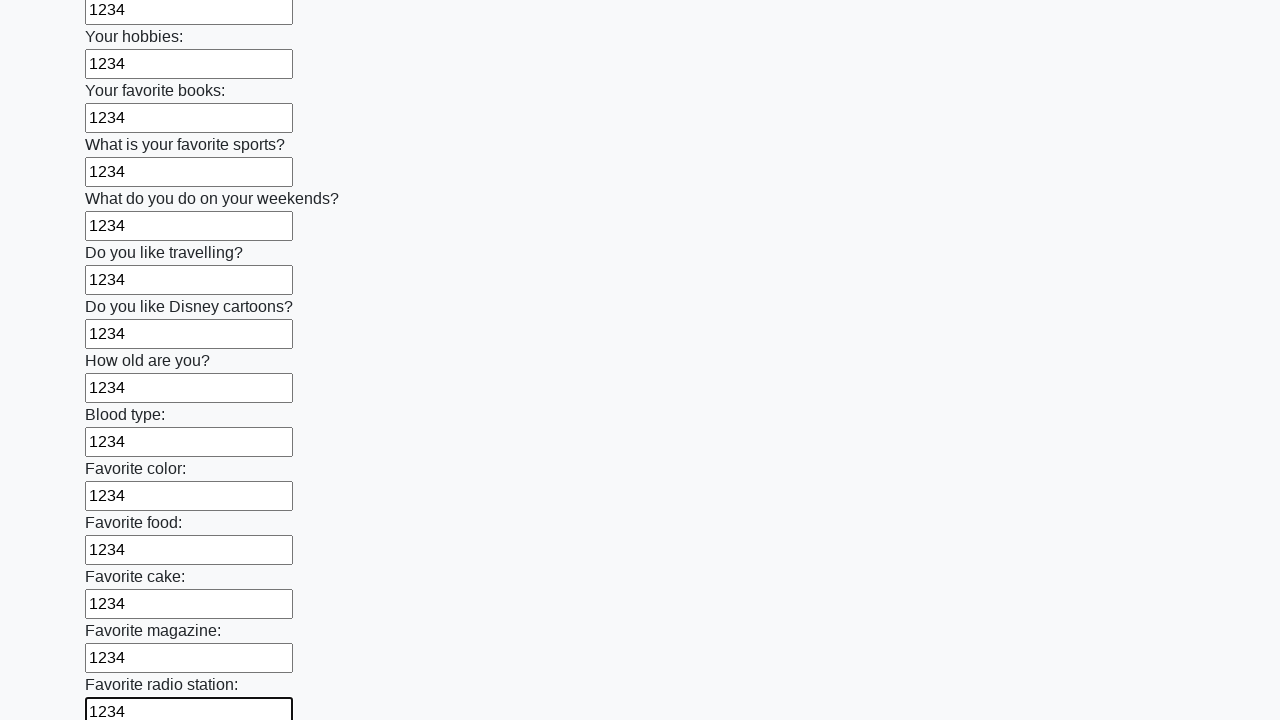

Filled input field with value '1234' on input >> nth=24
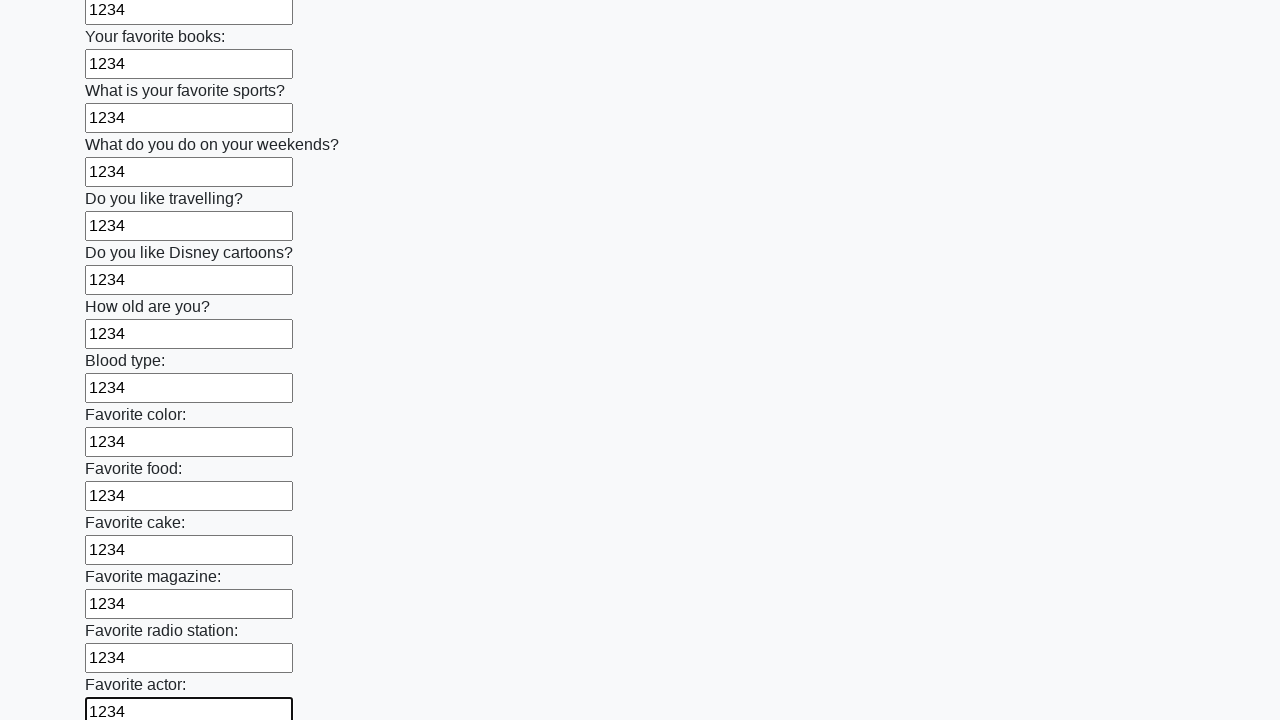

Filled input field with value '1234' on input >> nth=25
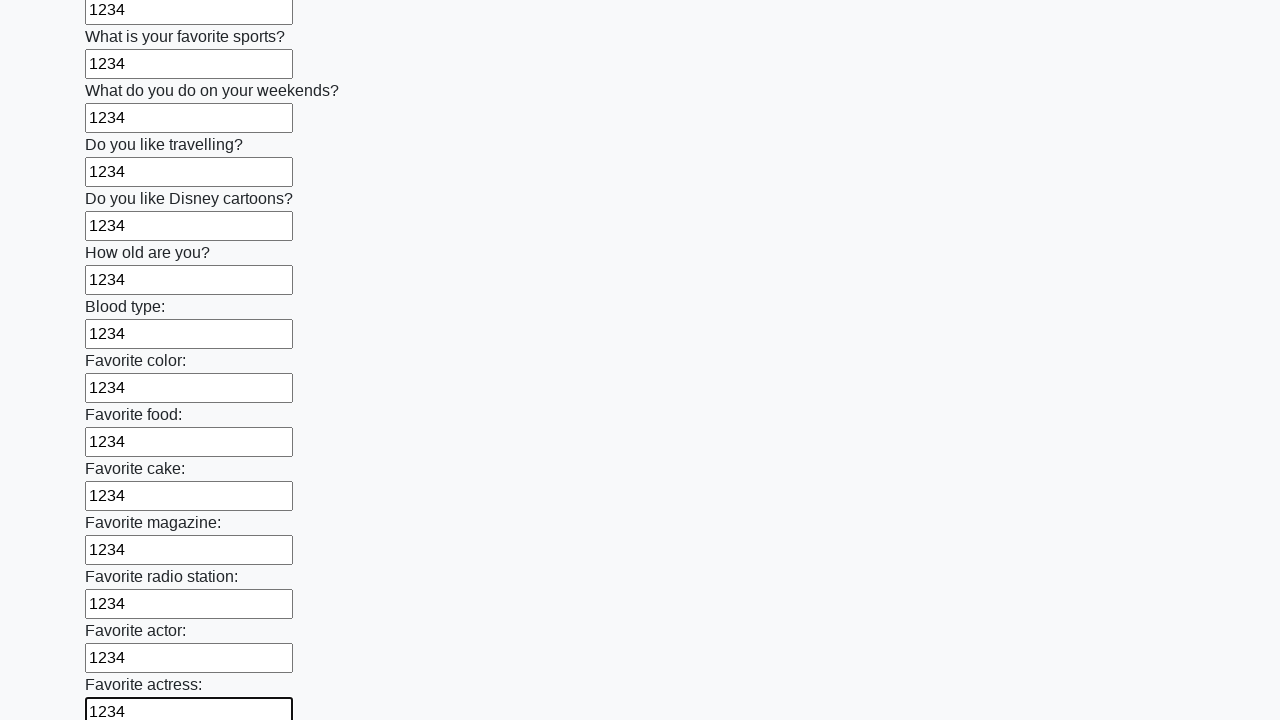

Filled input field with value '1234' on input >> nth=26
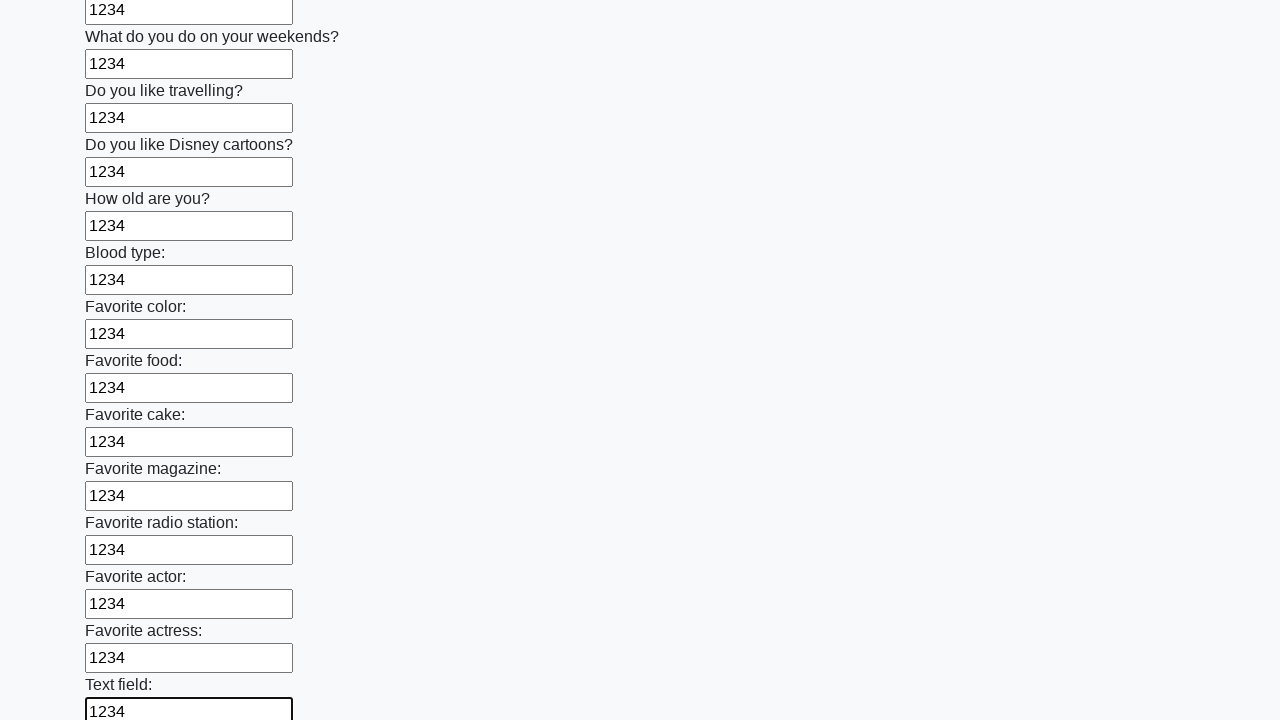

Filled input field with value '1234' on input >> nth=27
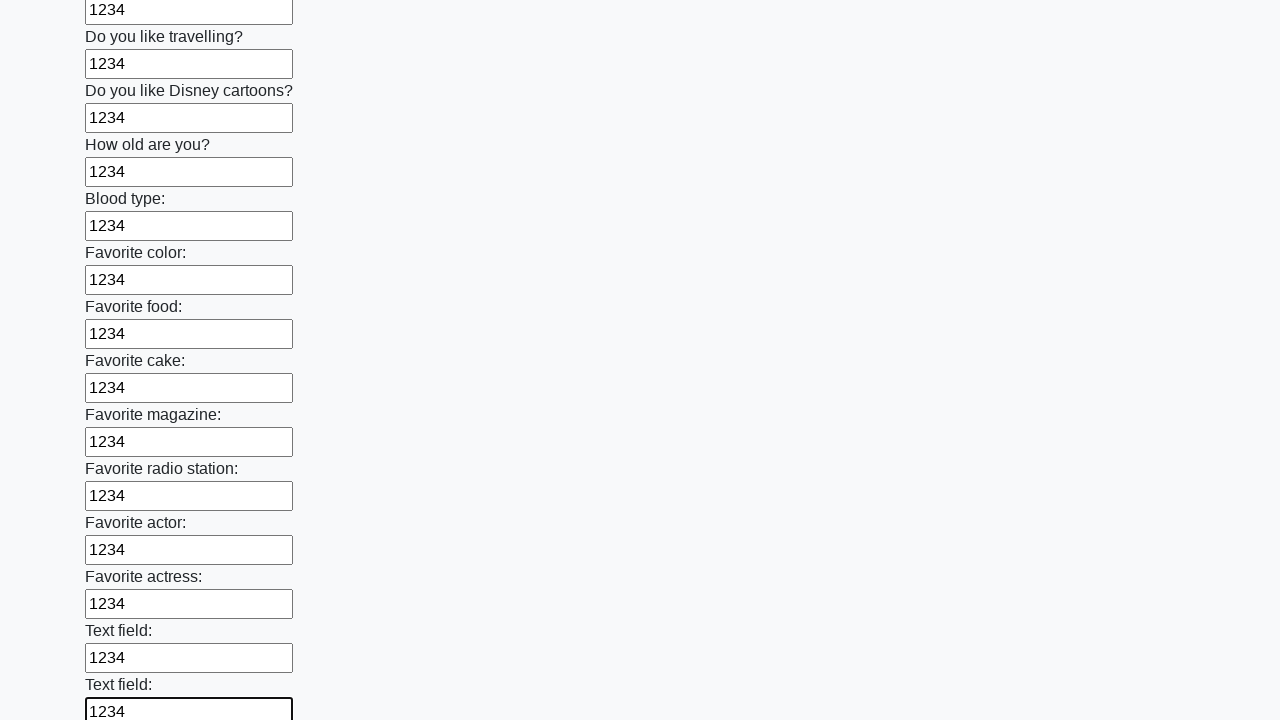

Filled input field with value '1234' on input >> nth=28
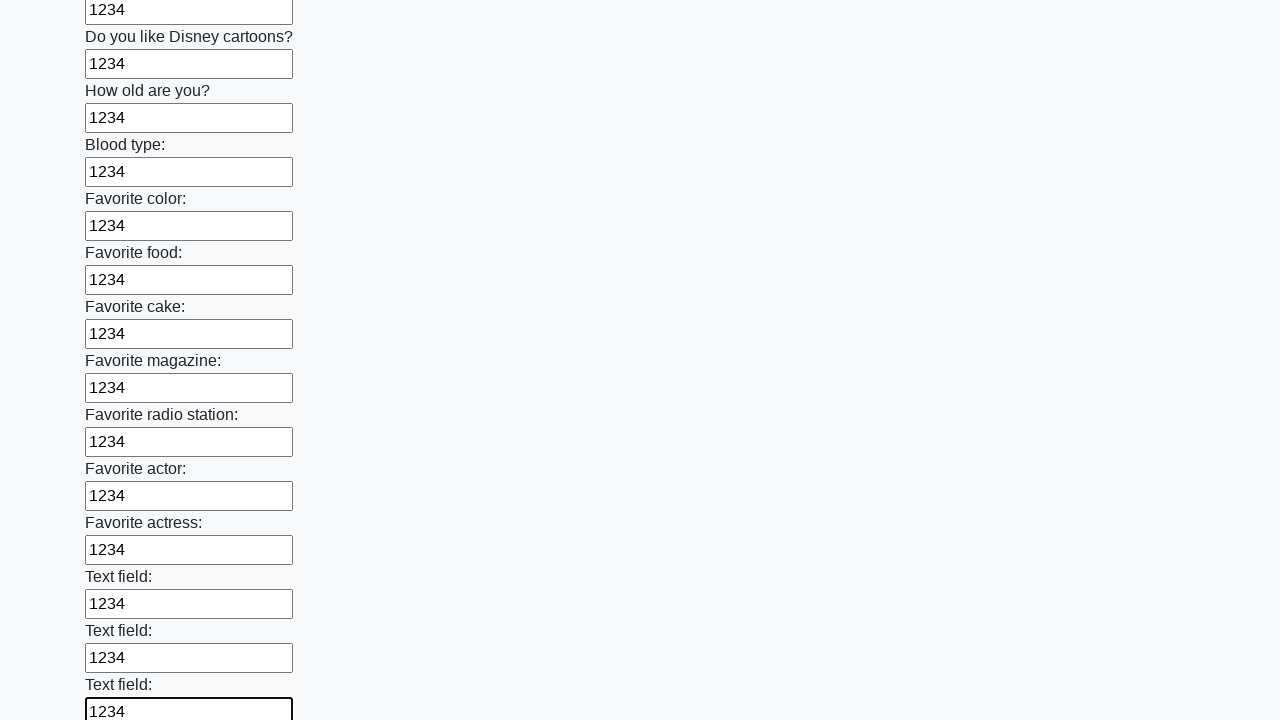

Filled input field with value '1234' on input >> nth=29
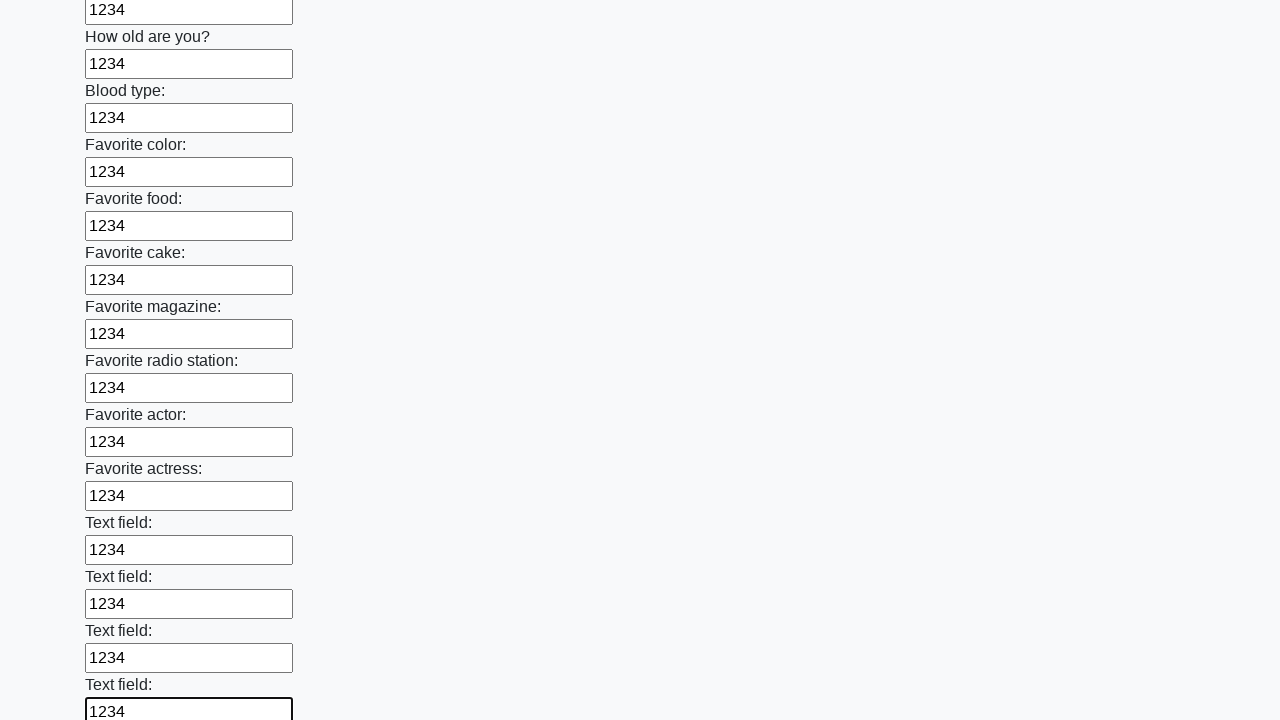

Filled input field with value '1234' on input >> nth=30
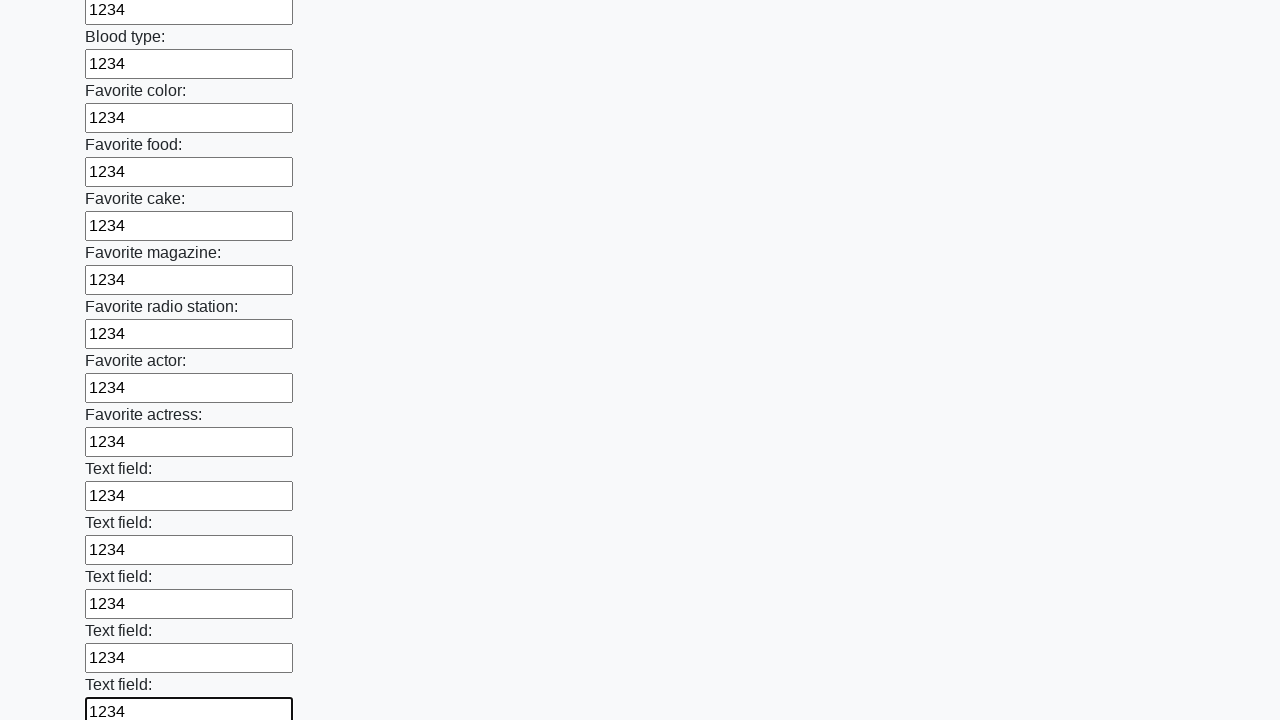

Filled input field with value '1234' on input >> nth=31
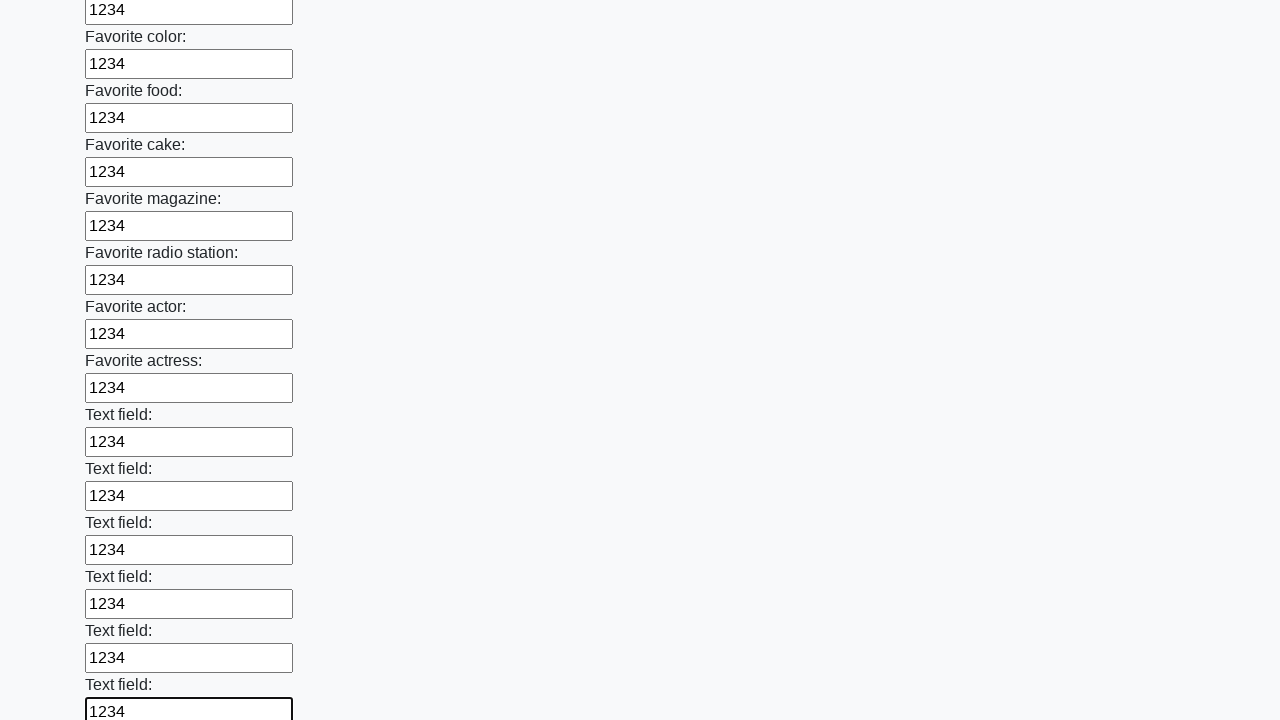

Filled input field with value '1234' on input >> nth=32
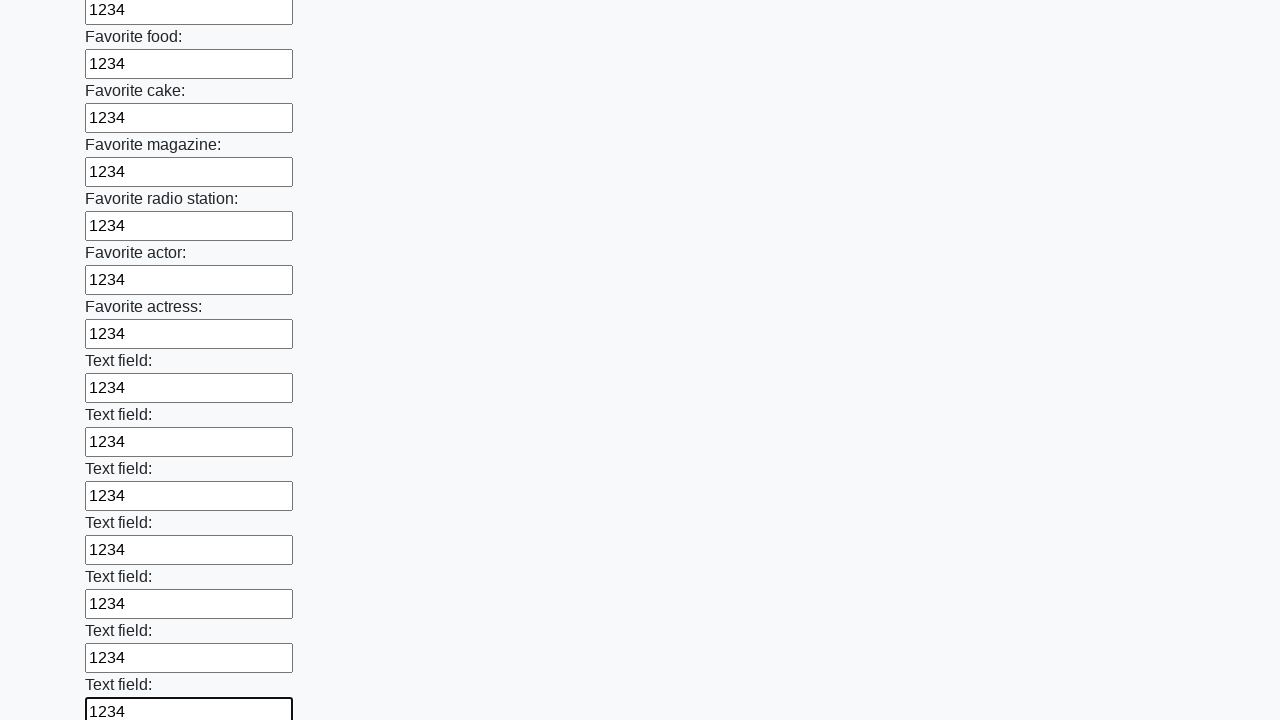

Filled input field with value '1234' on input >> nth=33
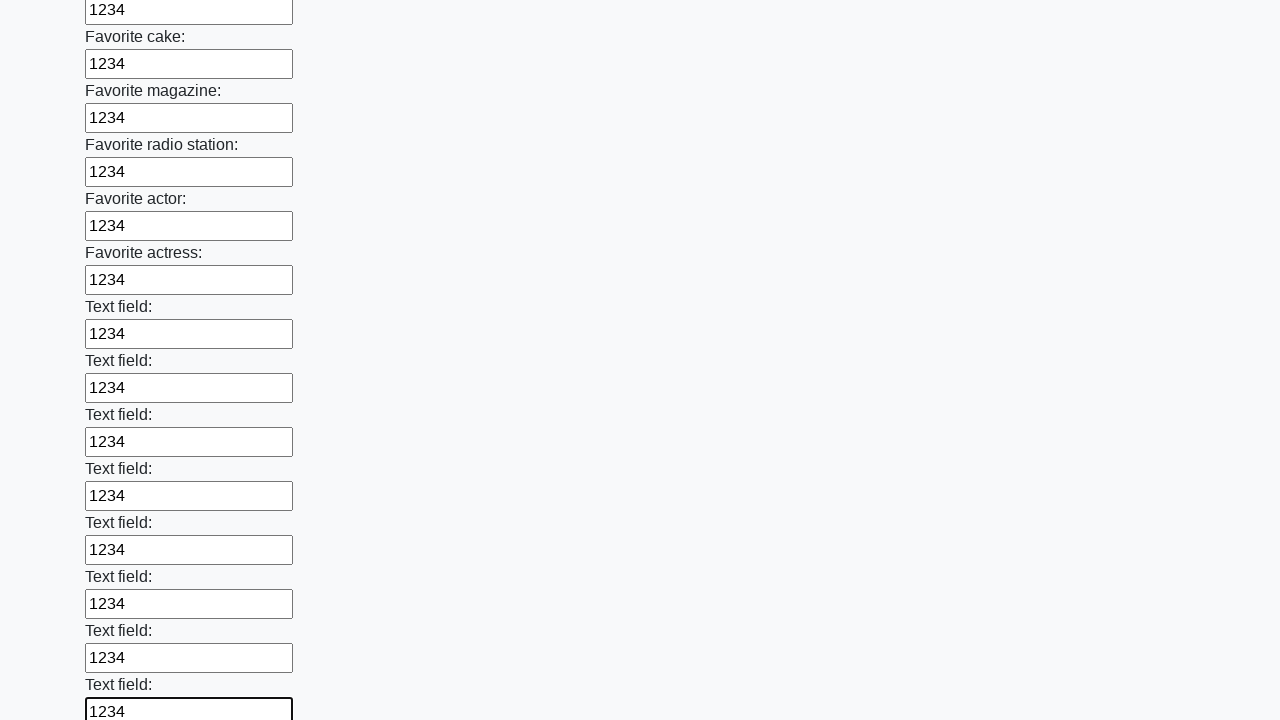

Filled input field with value '1234' on input >> nth=34
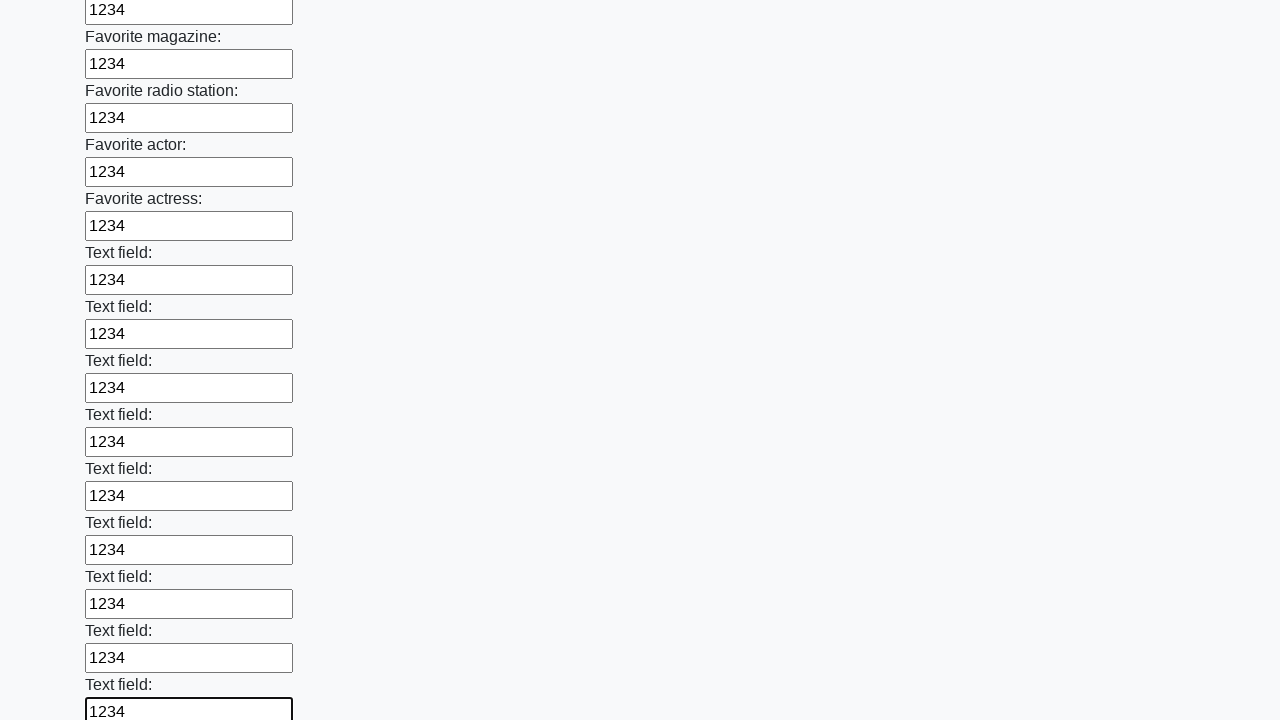

Filled input field with value '1234' on input >> nth=35
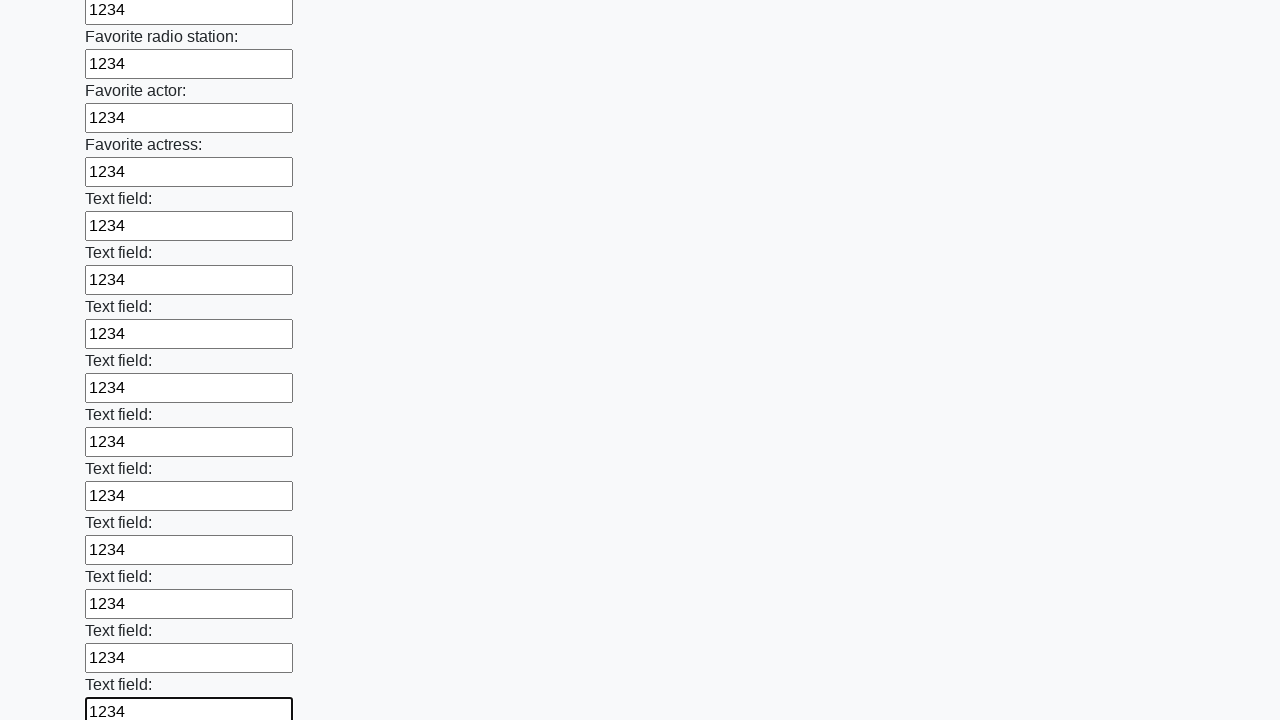

Filled input field with value '1234' on input >> nth=36
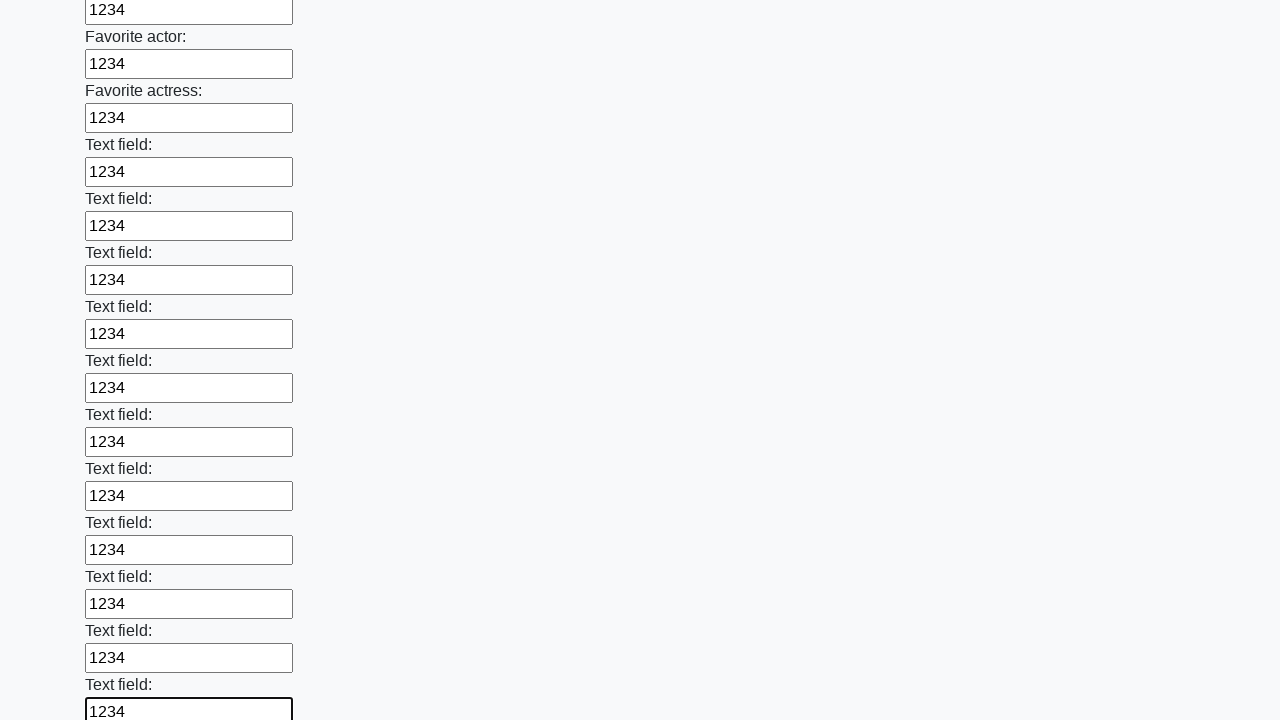

Filled input field with value '1234' on input >> nth=37
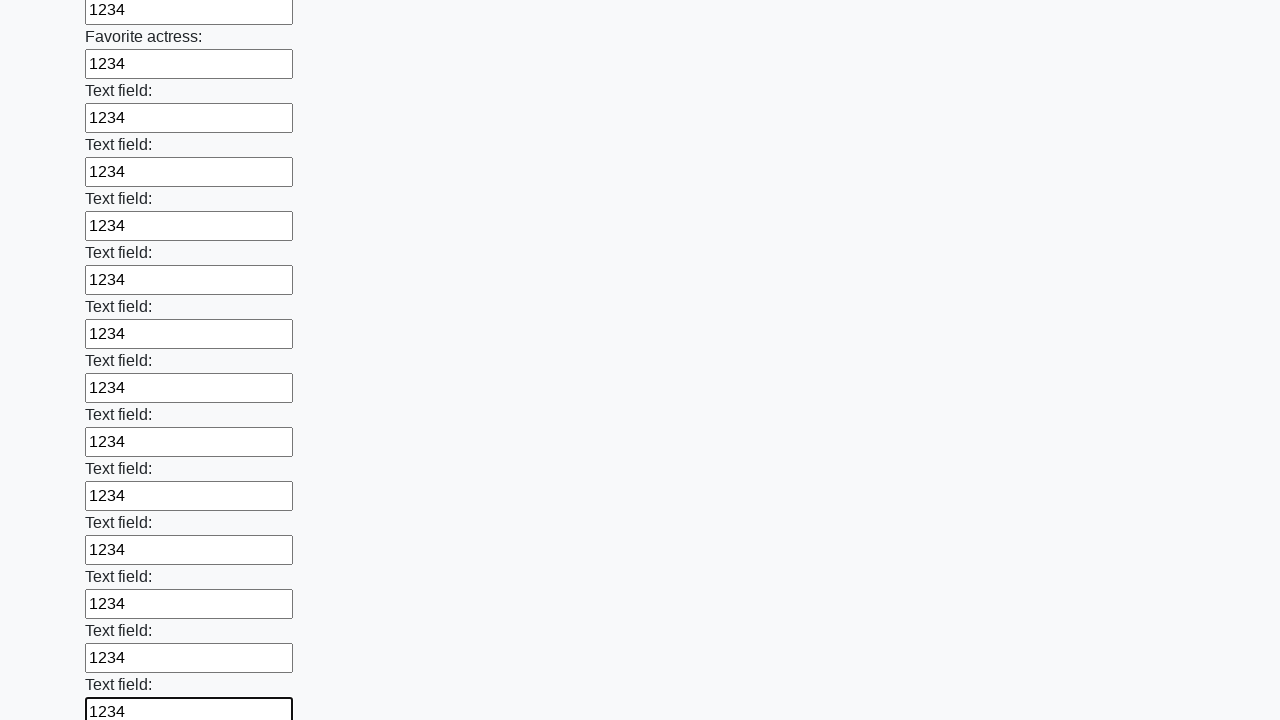

Filled input field with value '1234' on input >> nth=38
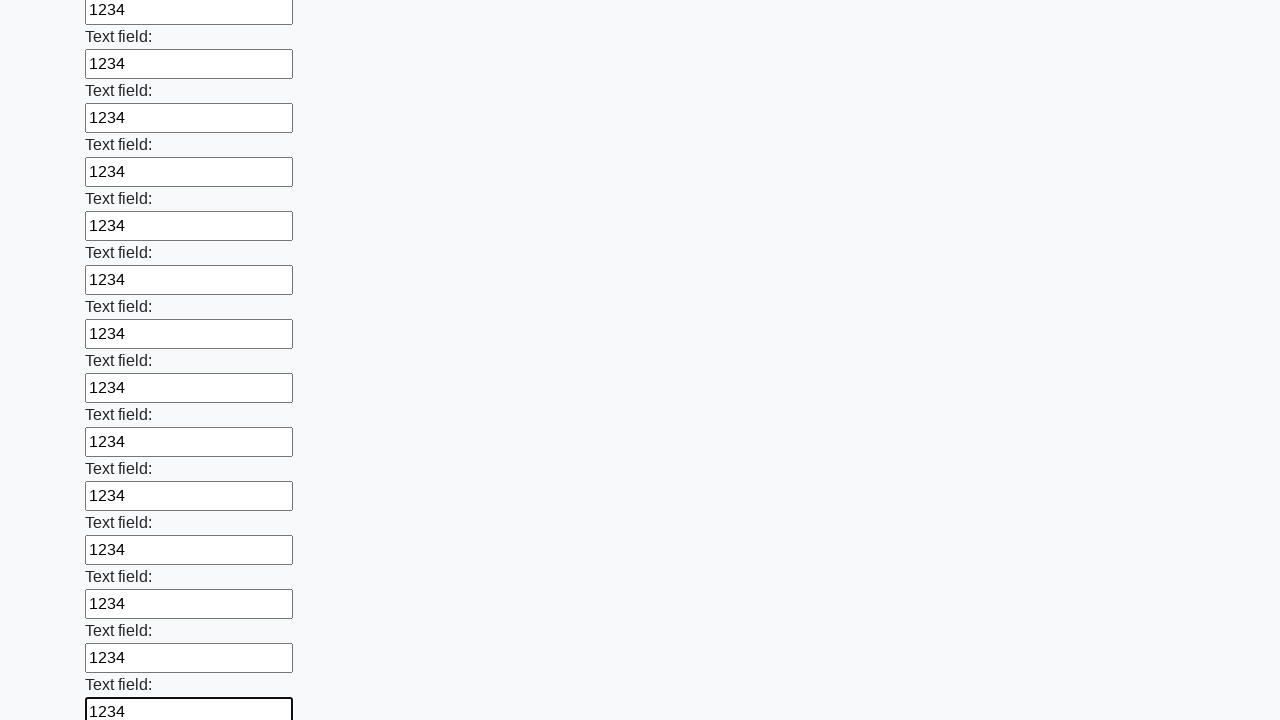

Filled input field with value '1234' on input >> nth=39
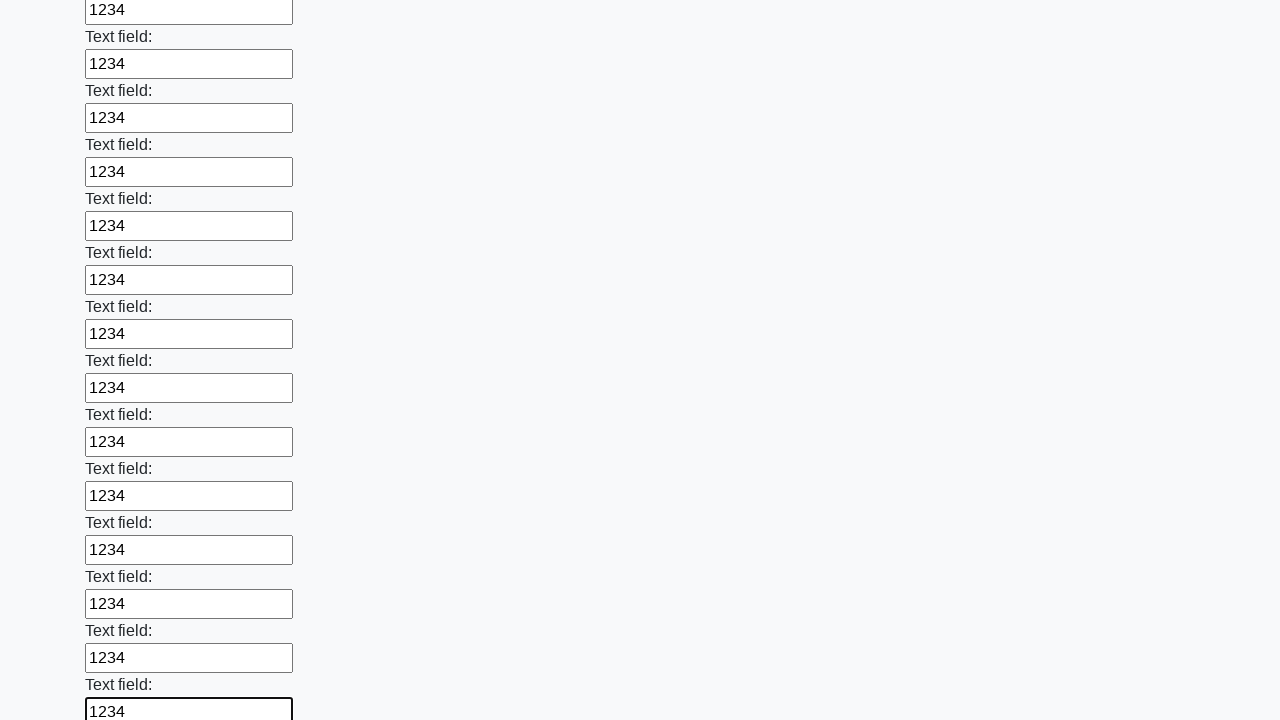

Filled input field with value '1234' on input >> nth=40
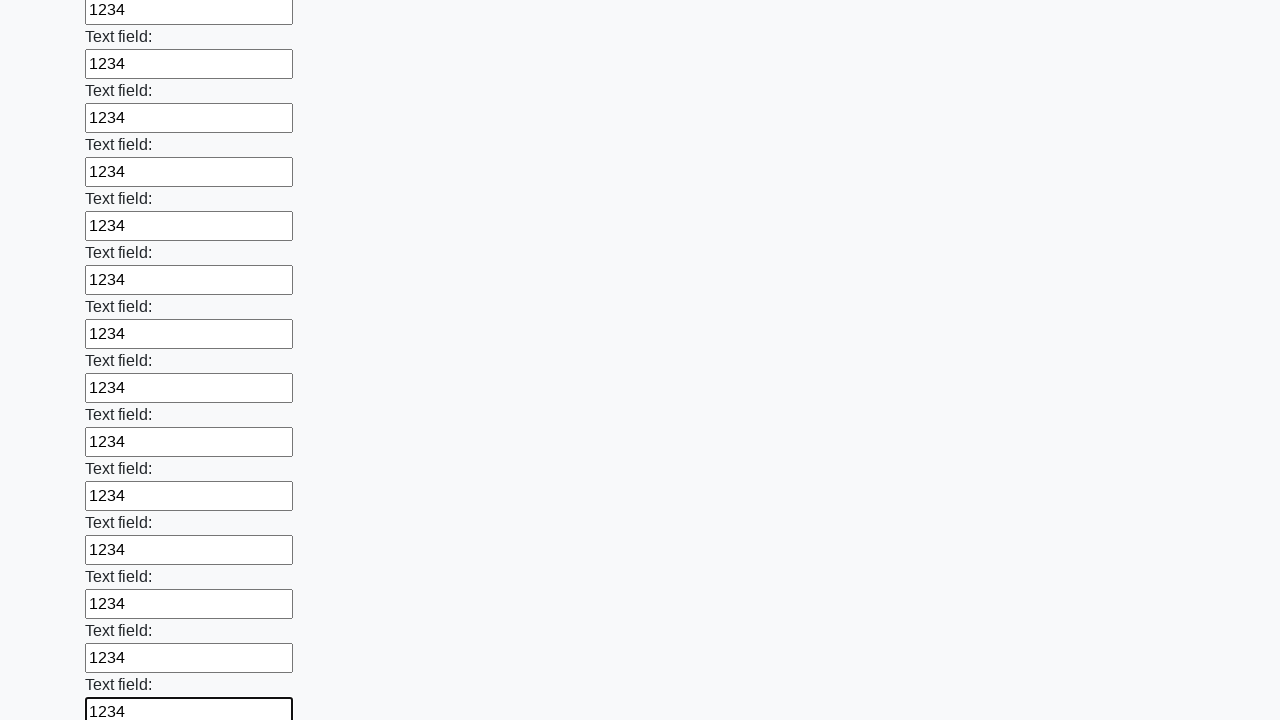

Filled input field with value '1234' on input >> nth=41
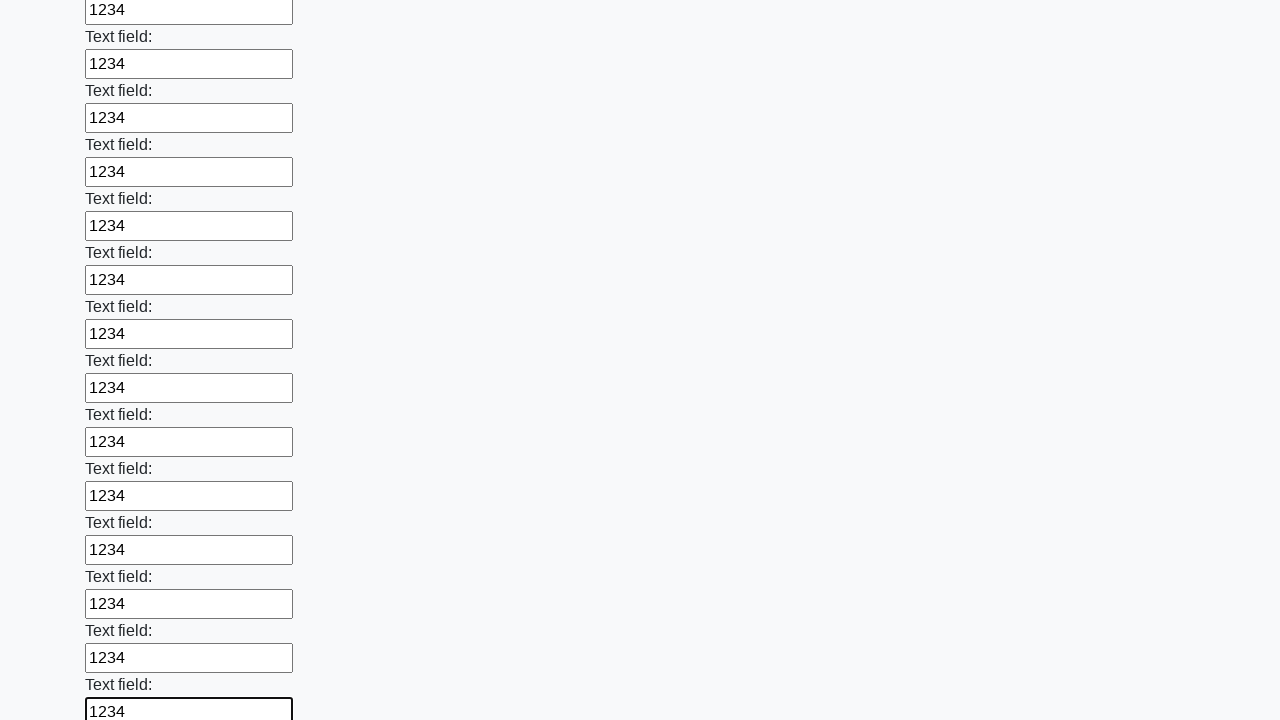

Filled input field with value '1234' on input >> nth=42
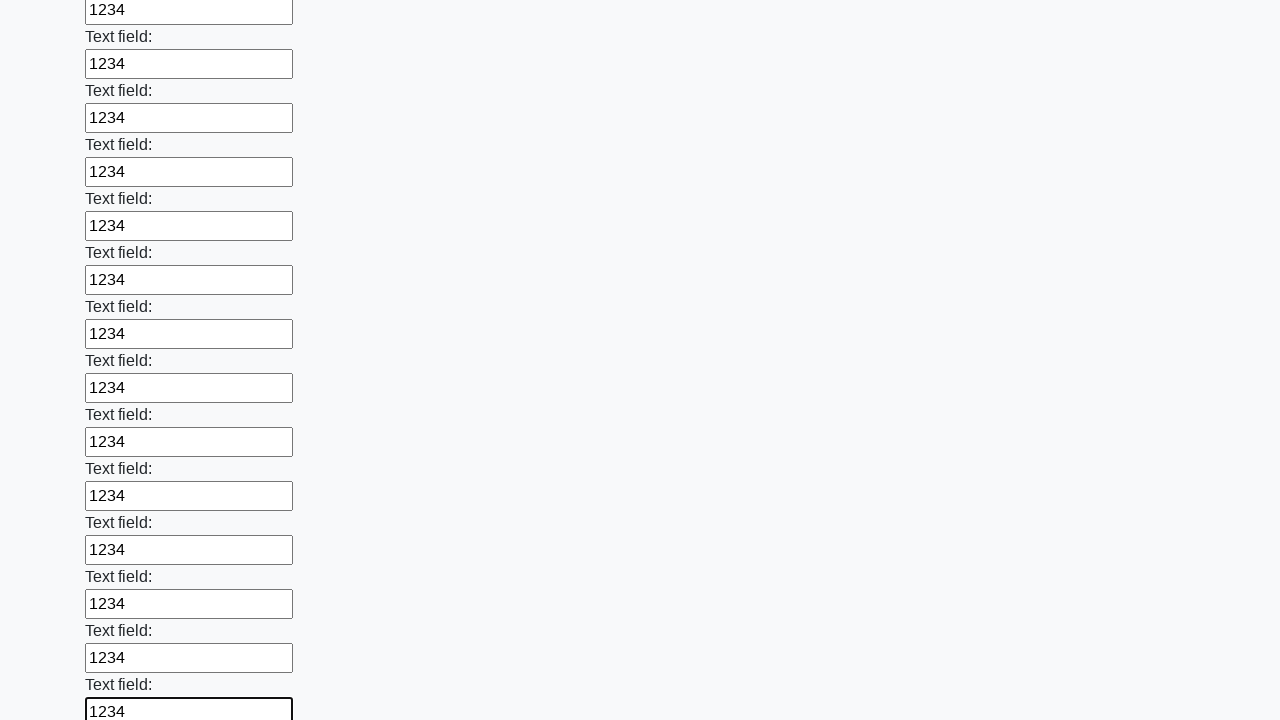

Filled input field with value '1234' on input >> nth=43
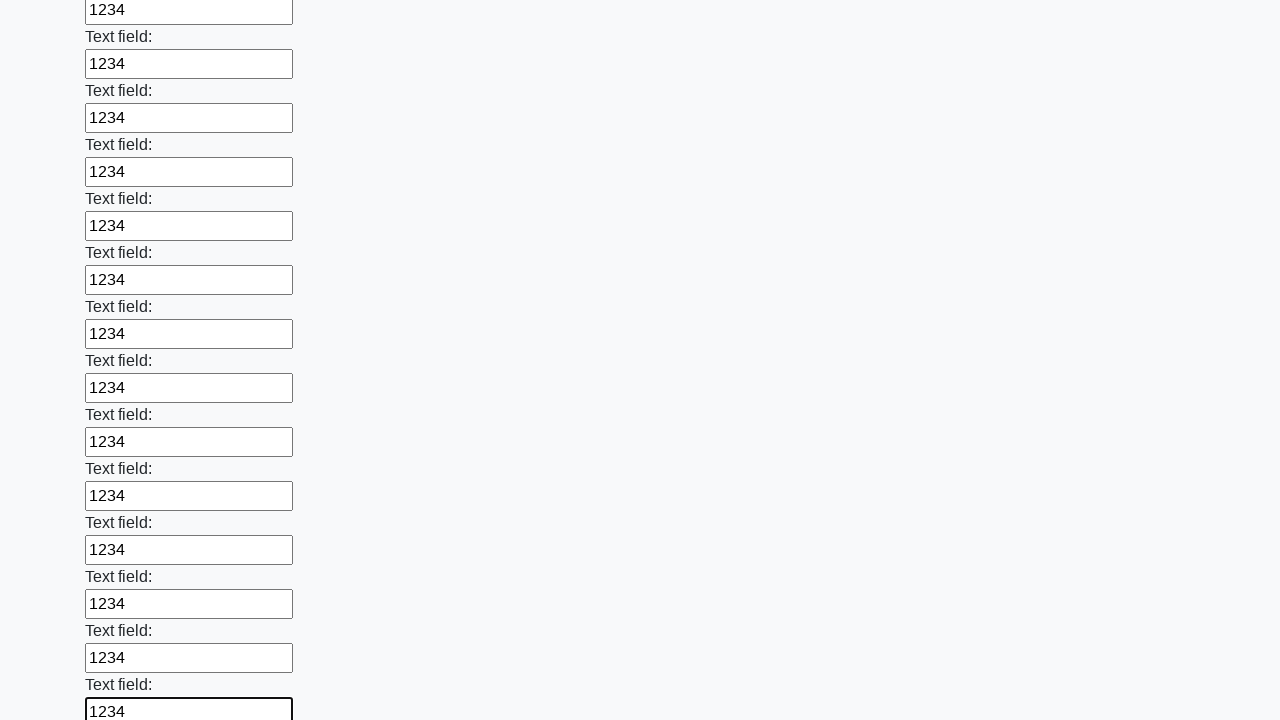

Filled input field with value '1234' on input >> nth=44
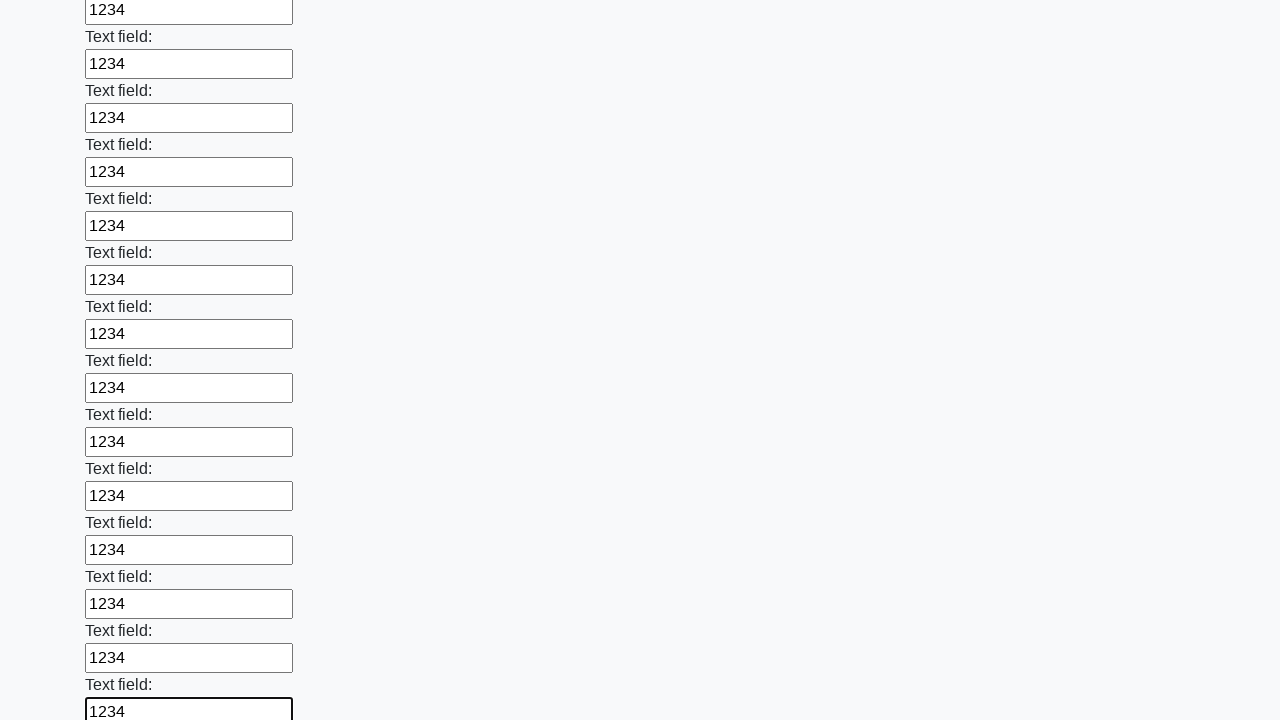

Filled input field with value '1234' on input >> nth=45
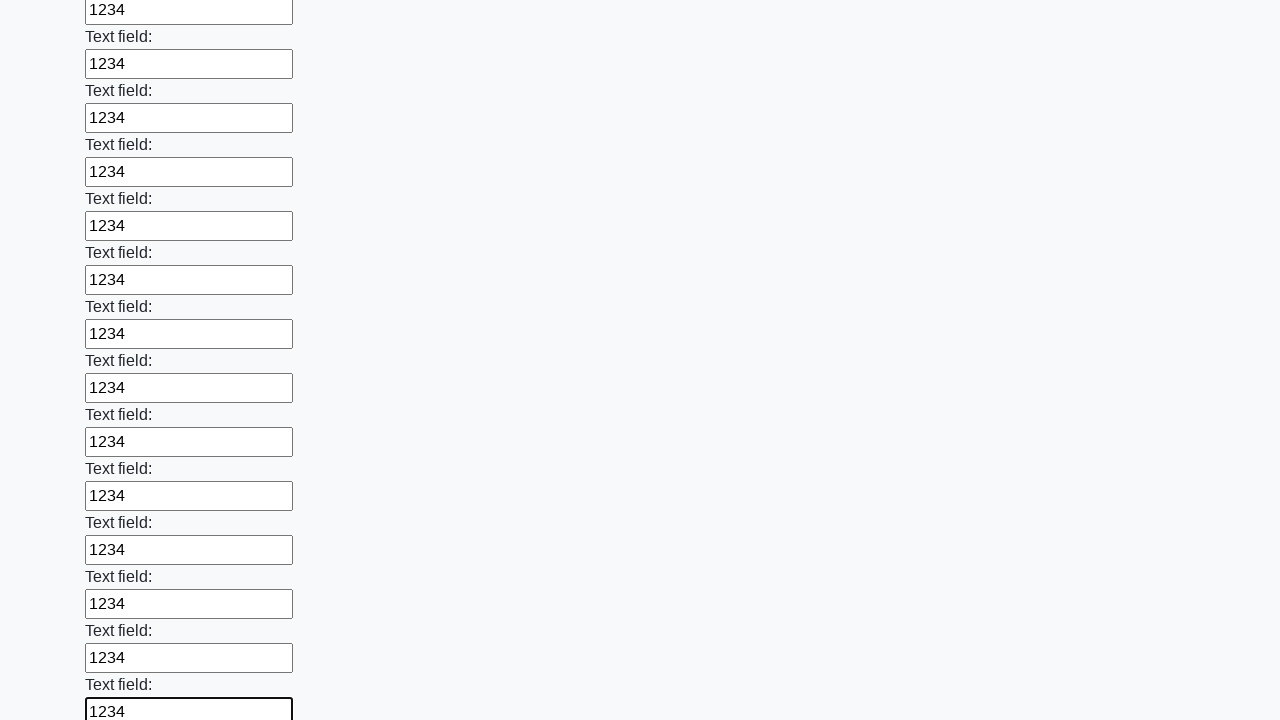

Filled input field with value '1234' on input >> nth=46
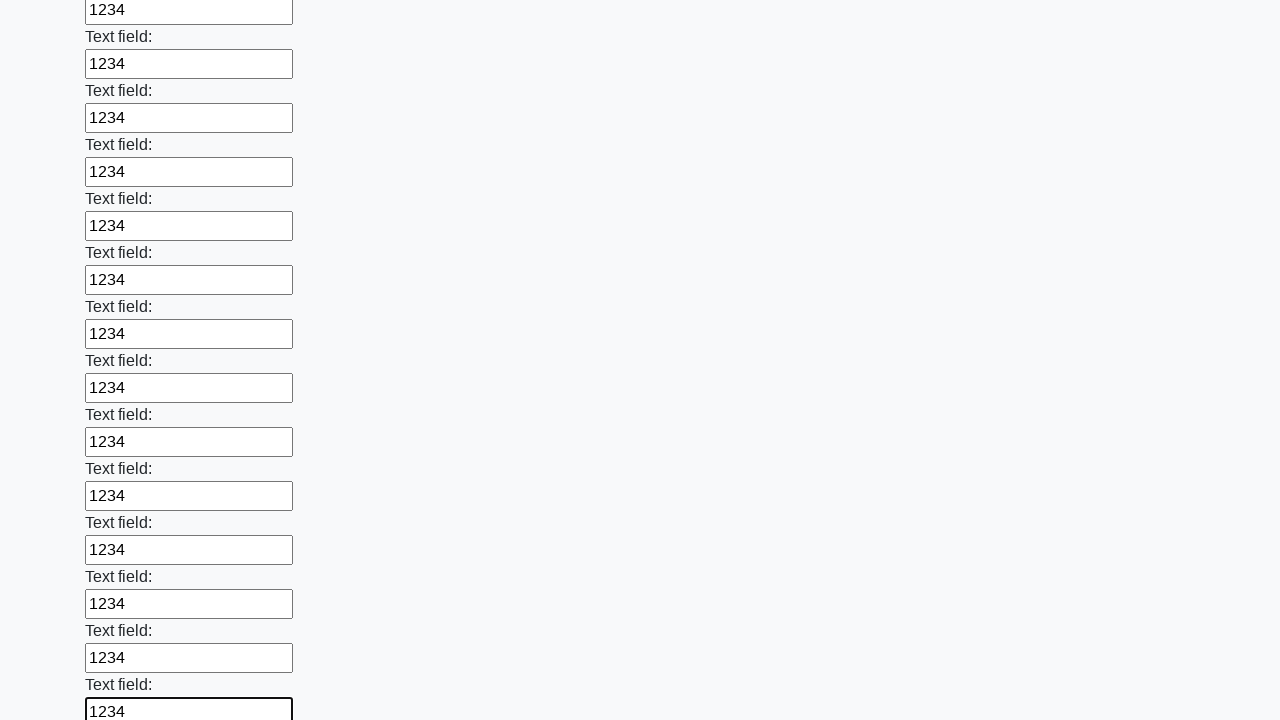

Filled input field with value '1234' on input >> nth=47
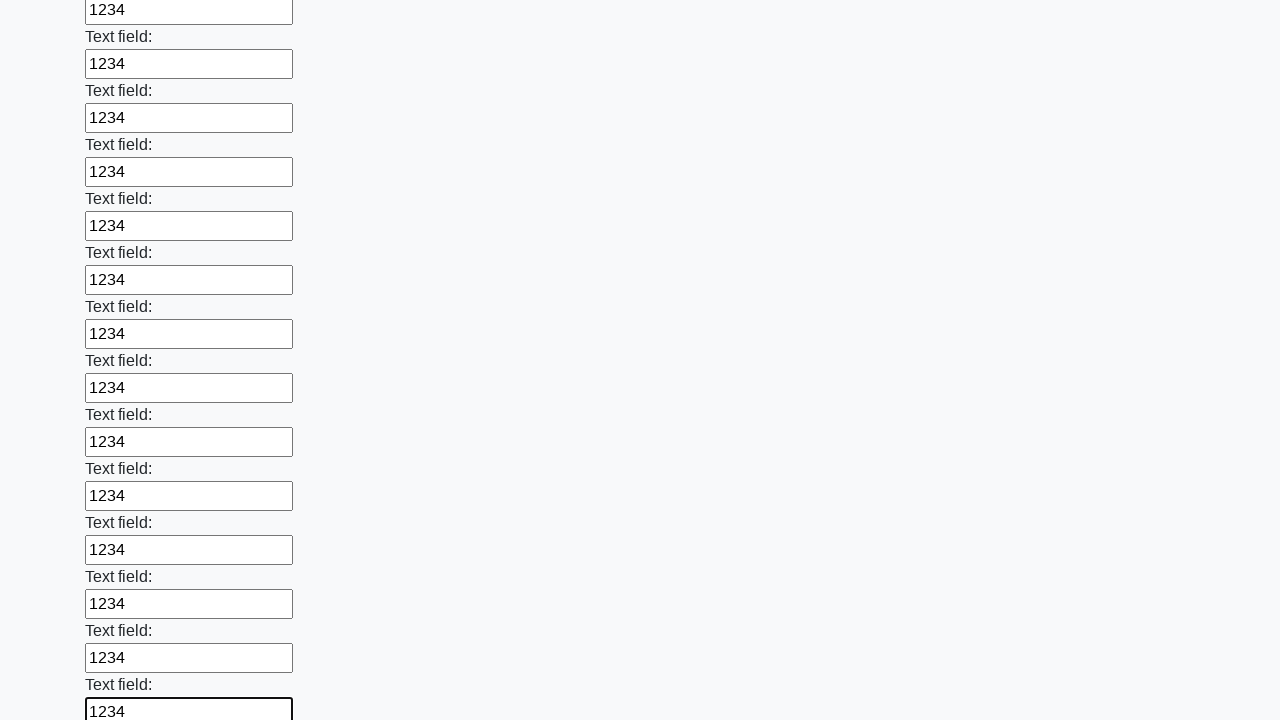

Filled input field with value '1234' on input >> nth=48
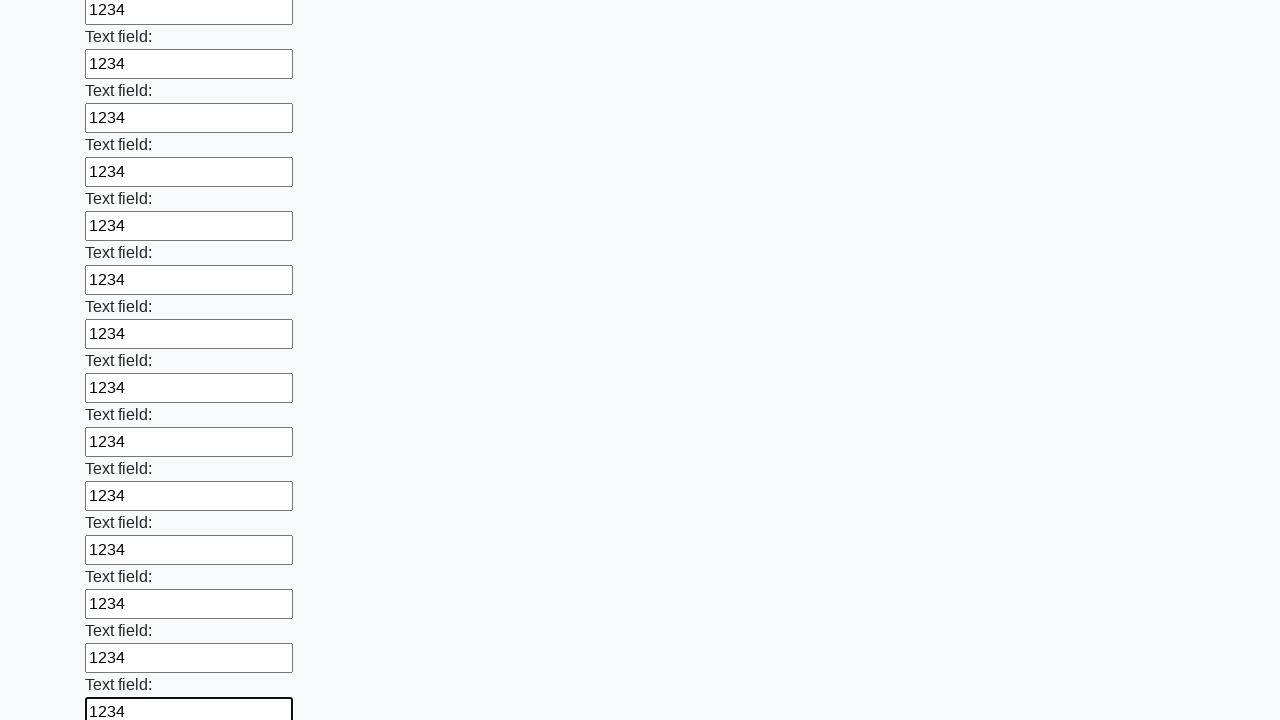

Filled input field with value '1234' on input >> nth=49
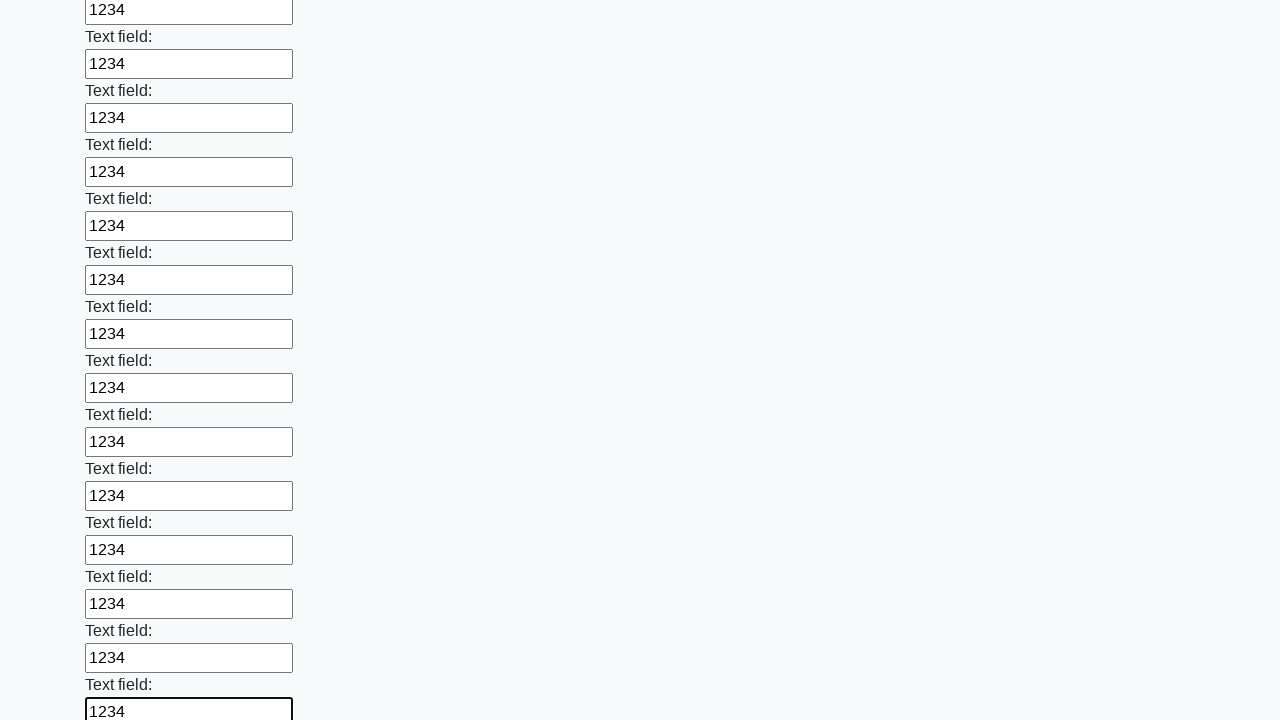

Filled input field with value '1234' on input >> nth=50
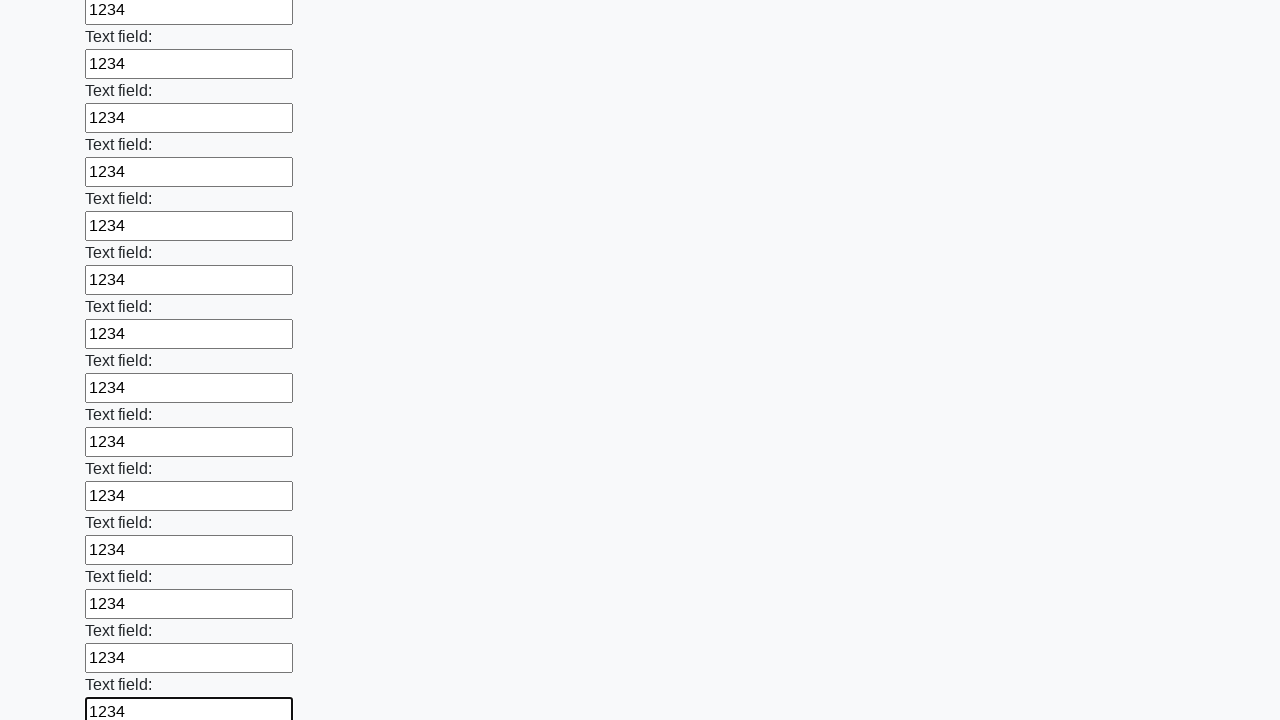

Filled input field with value '1234' on input >> nth=51
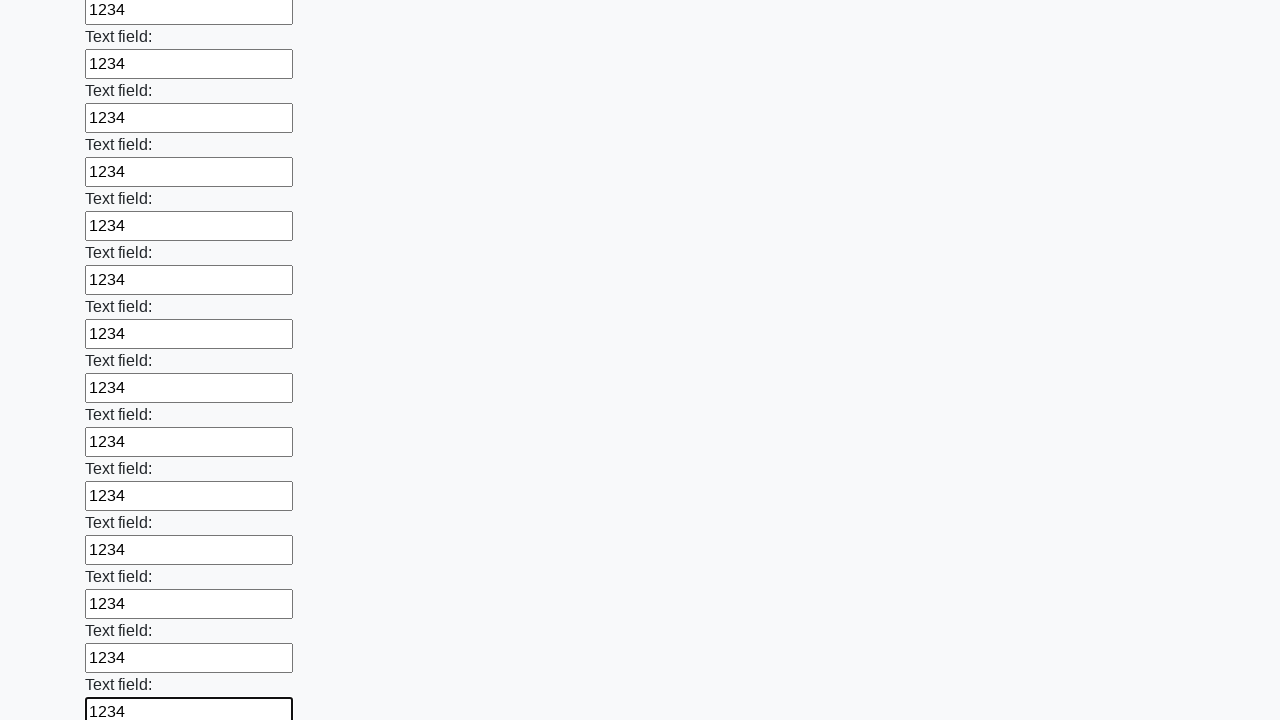

Filled input field with value '1234' on input >> nth=52
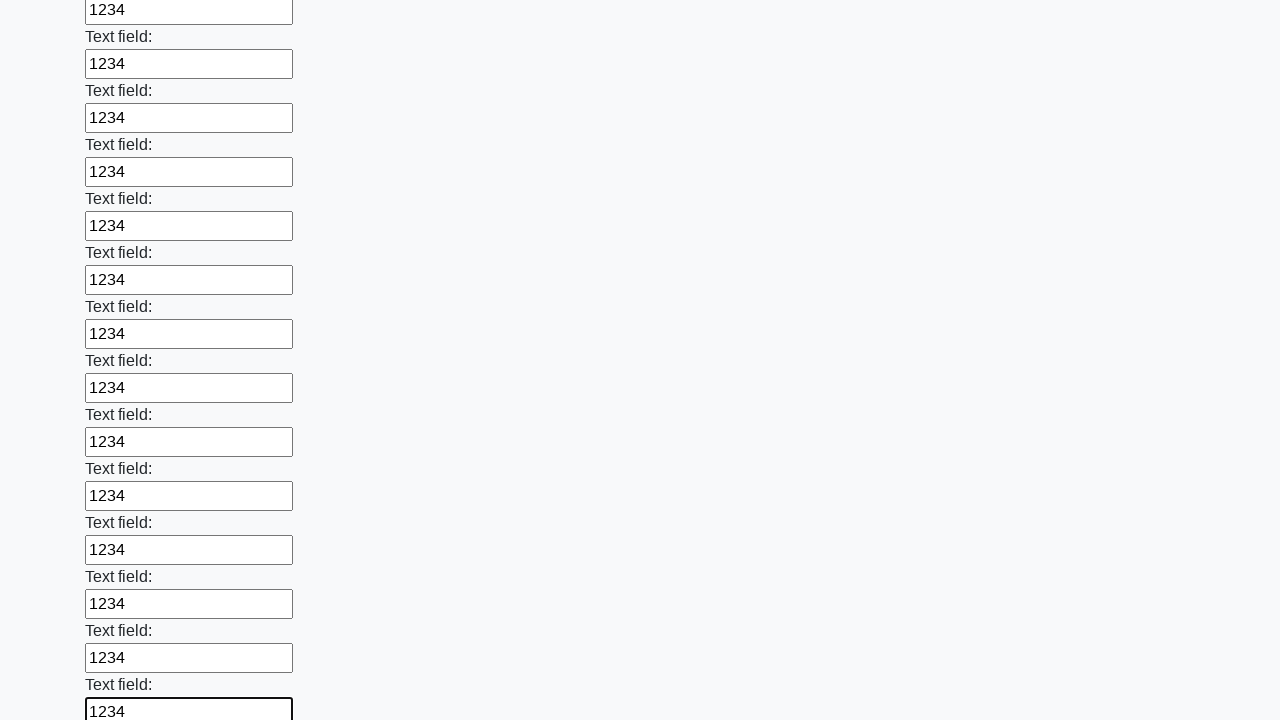

Filled input field with value '1234' on input >> nth=53
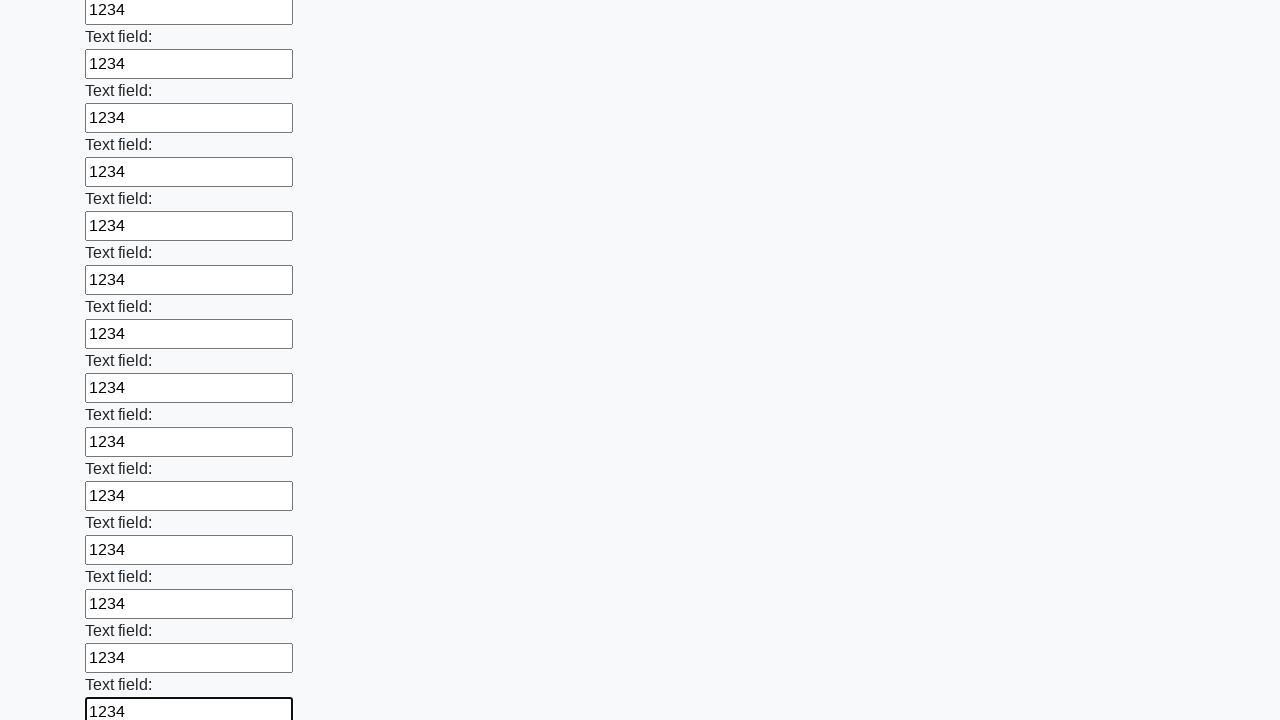

Filled input field with value '1234' on input >> nth=54
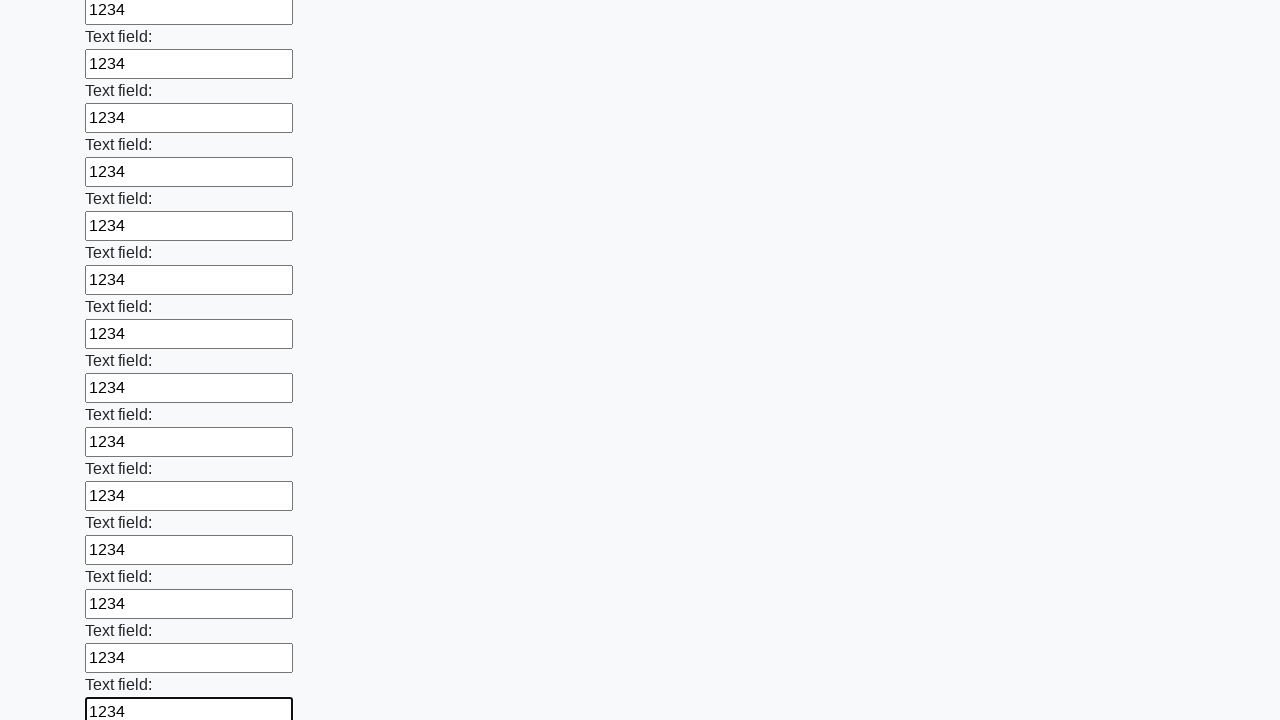

Filled input field with value '1234' on input >> nth=55
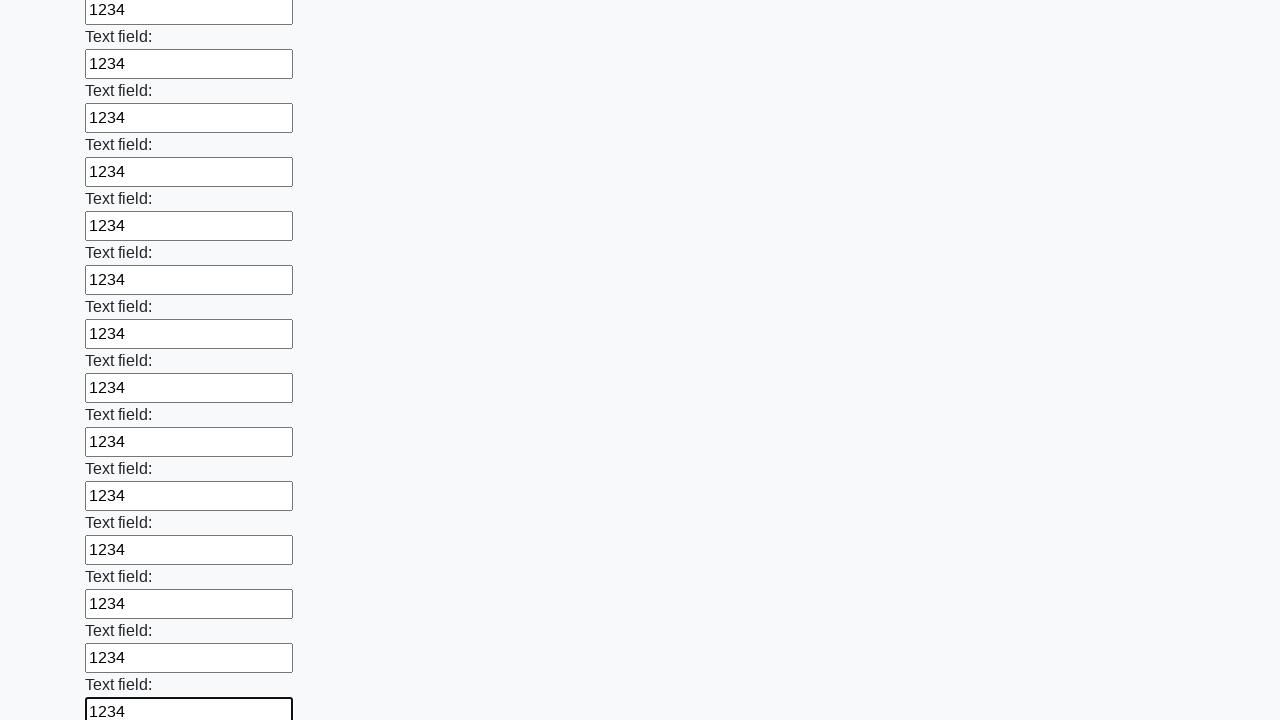

Filled input field with value '1234' on input >> nth=56
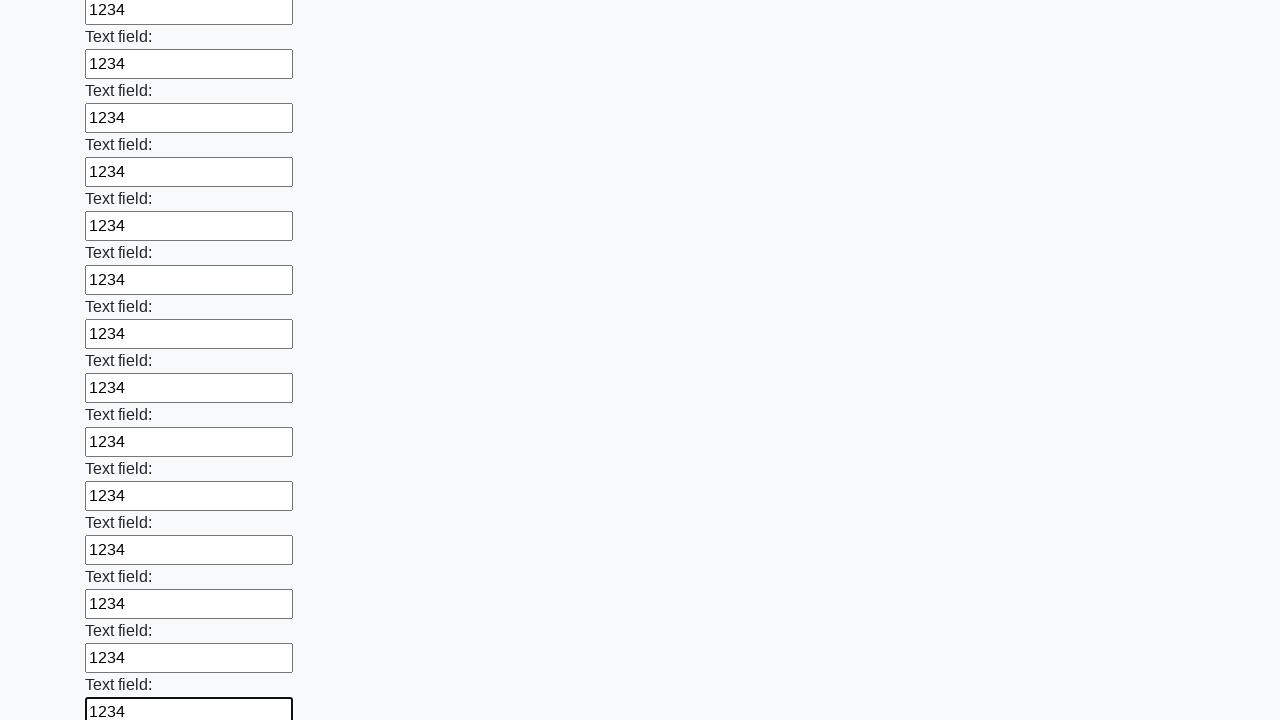

Filled input field with value '1234' on input >> nth=57
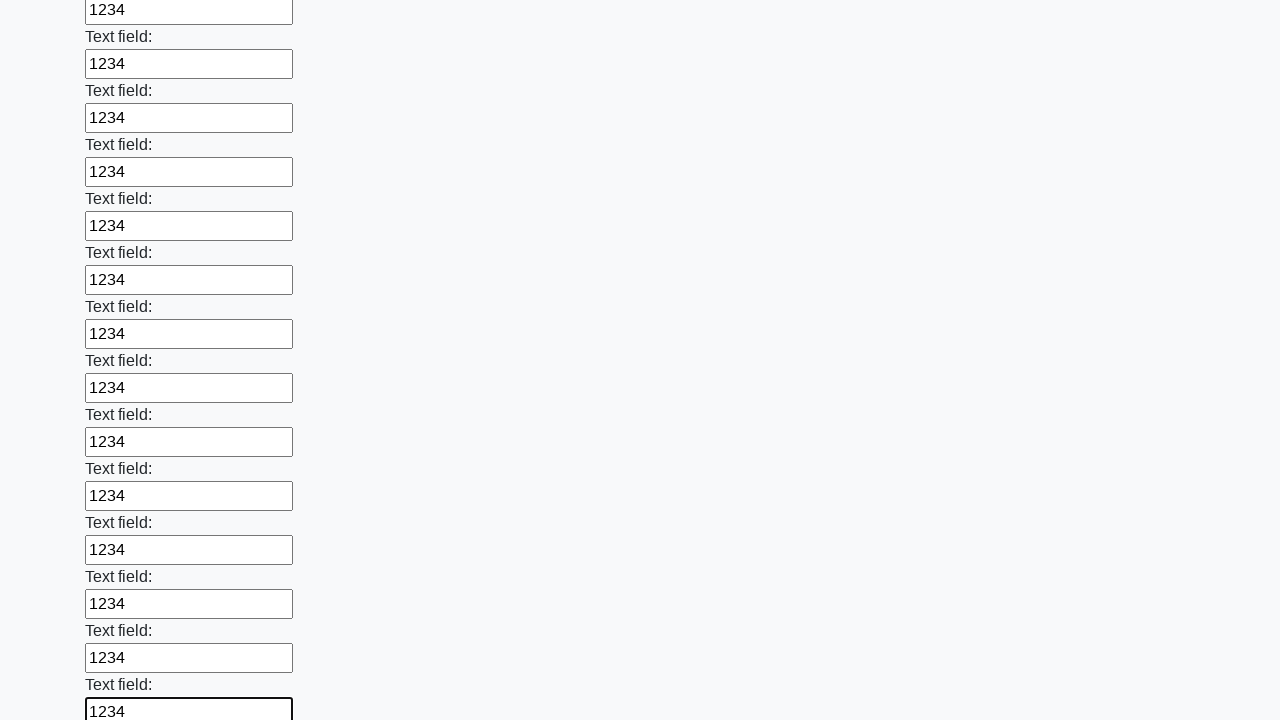

Filled input field with value '1234' on input >> nth=58
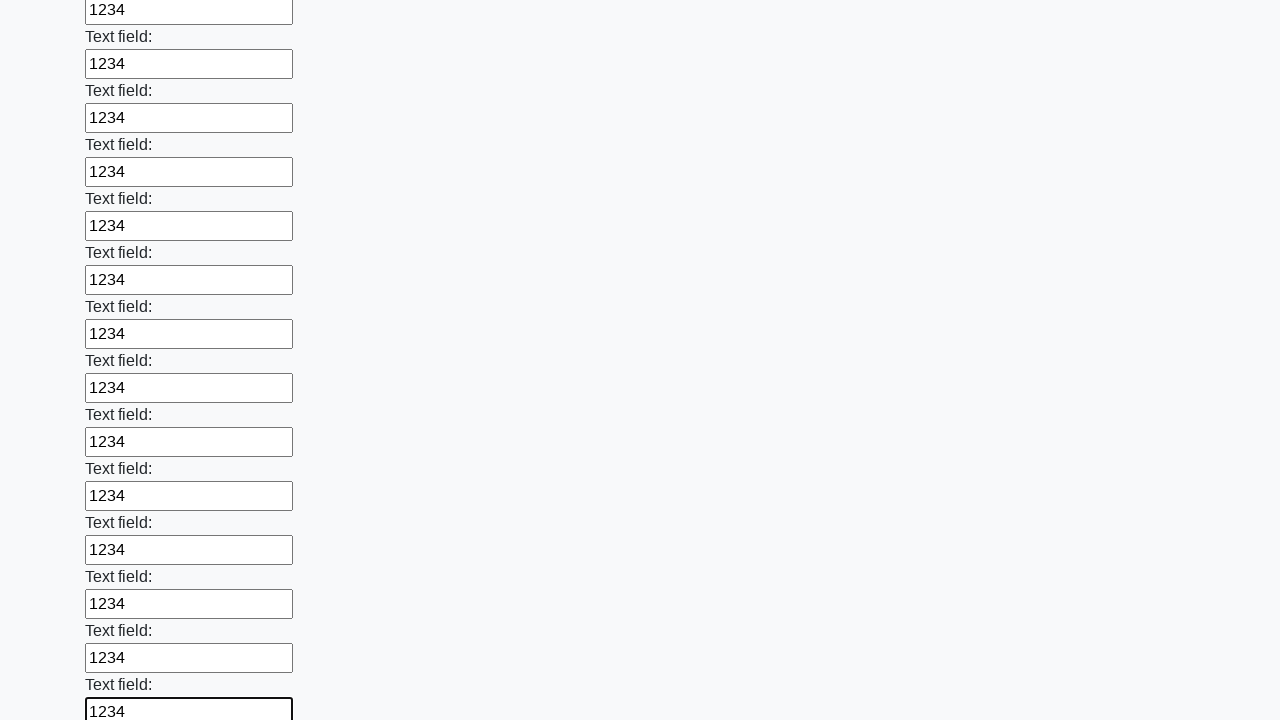

Filled input field with value '1234' on input >> nth=59
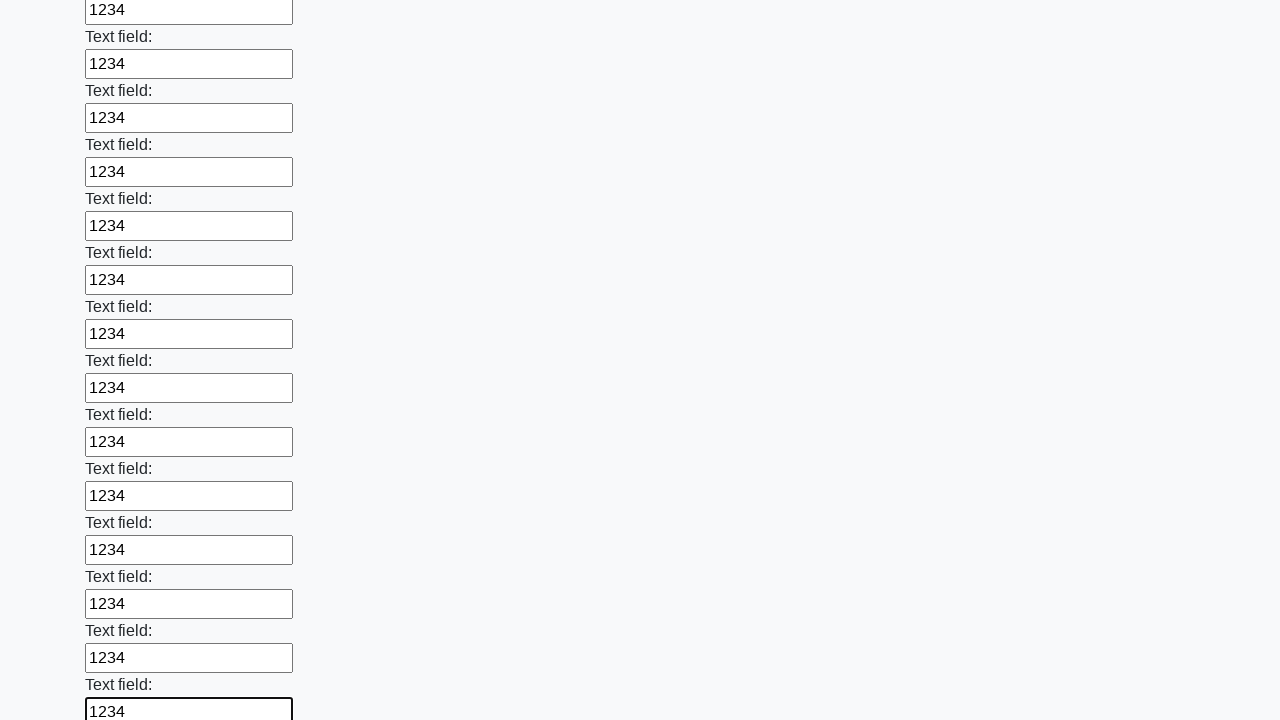

Filled input field with value '1234' on input >> nth=60
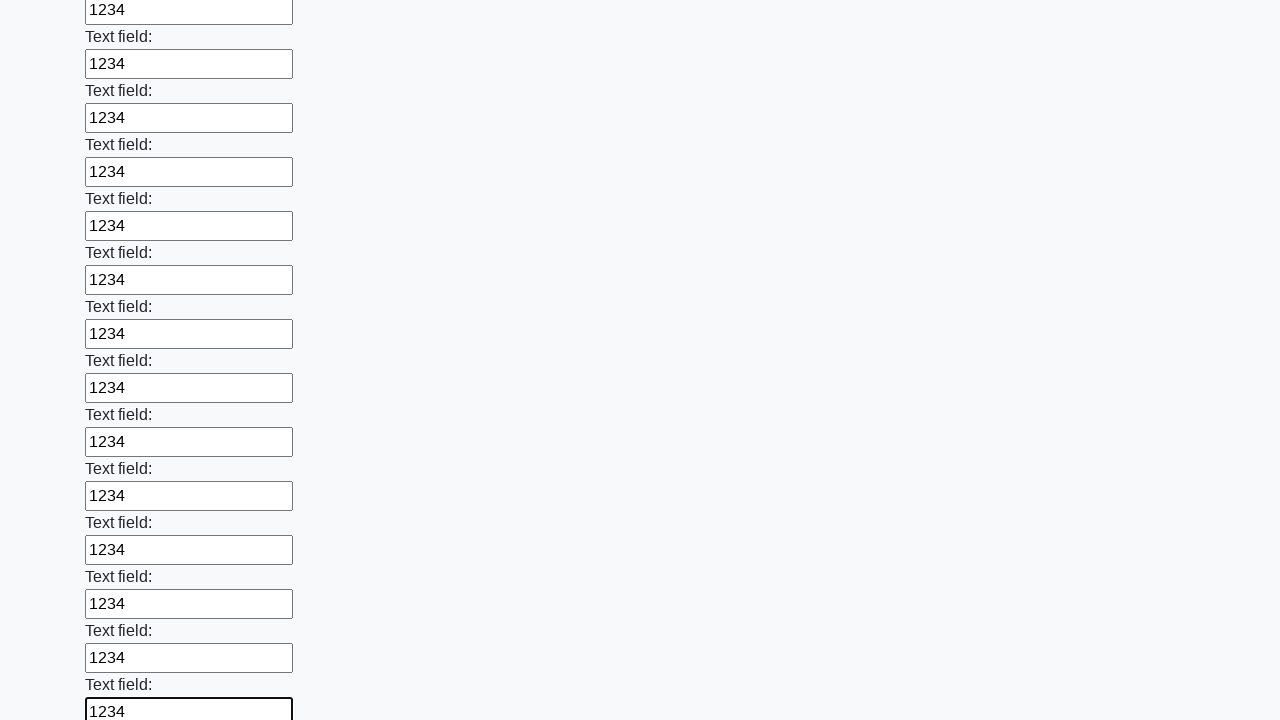

Filled input field with value '1234' on input >> nth=61
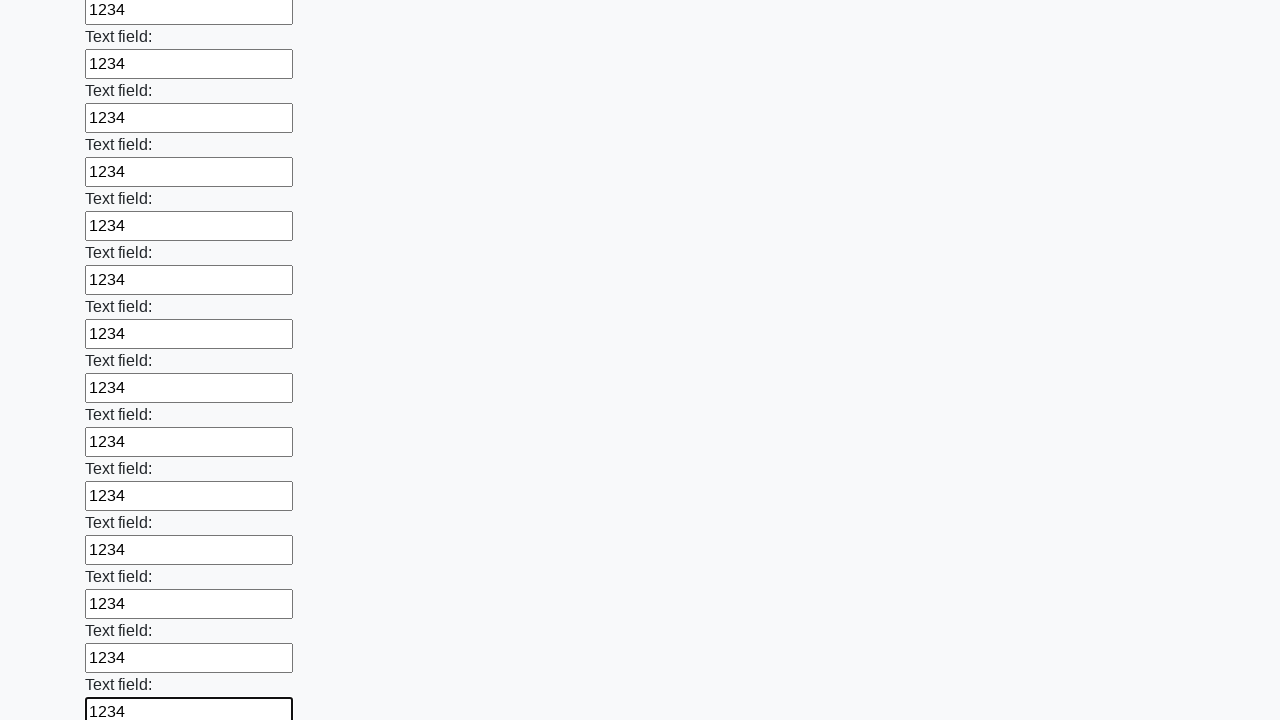

Filled input field with value '1234' on input >> nth=62
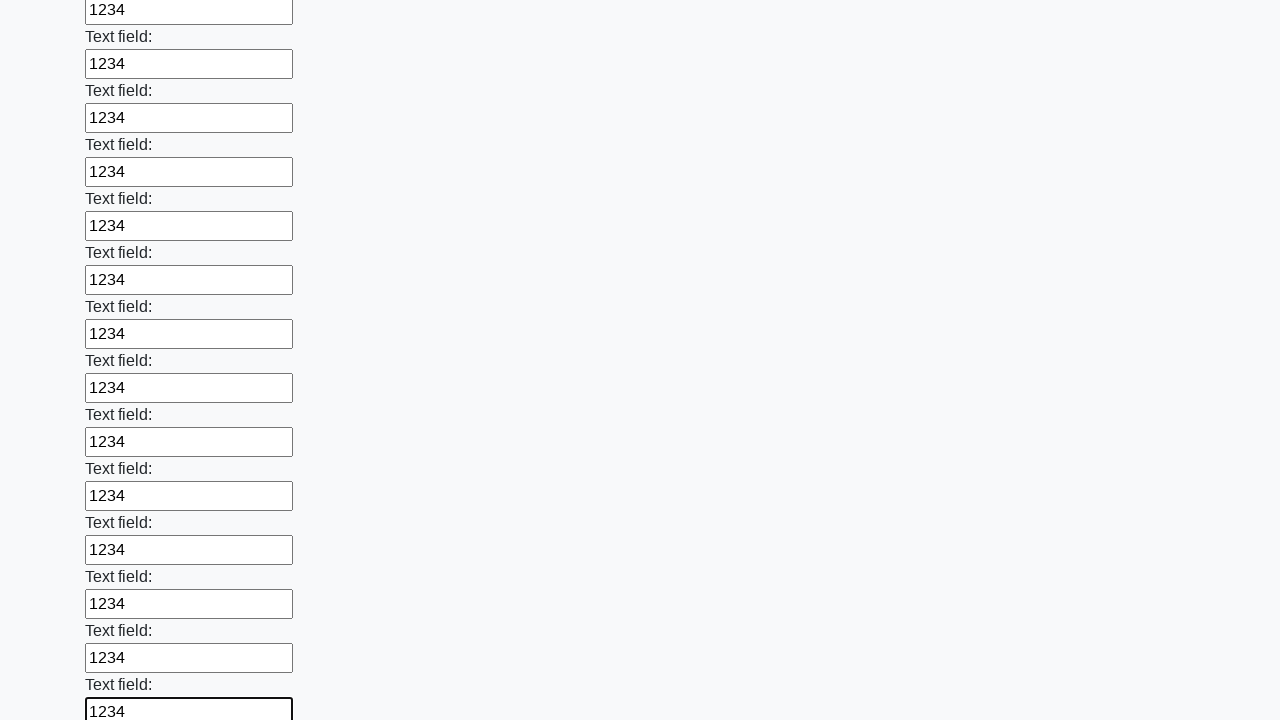

Filled input field with value '1234' on input >> nth=63
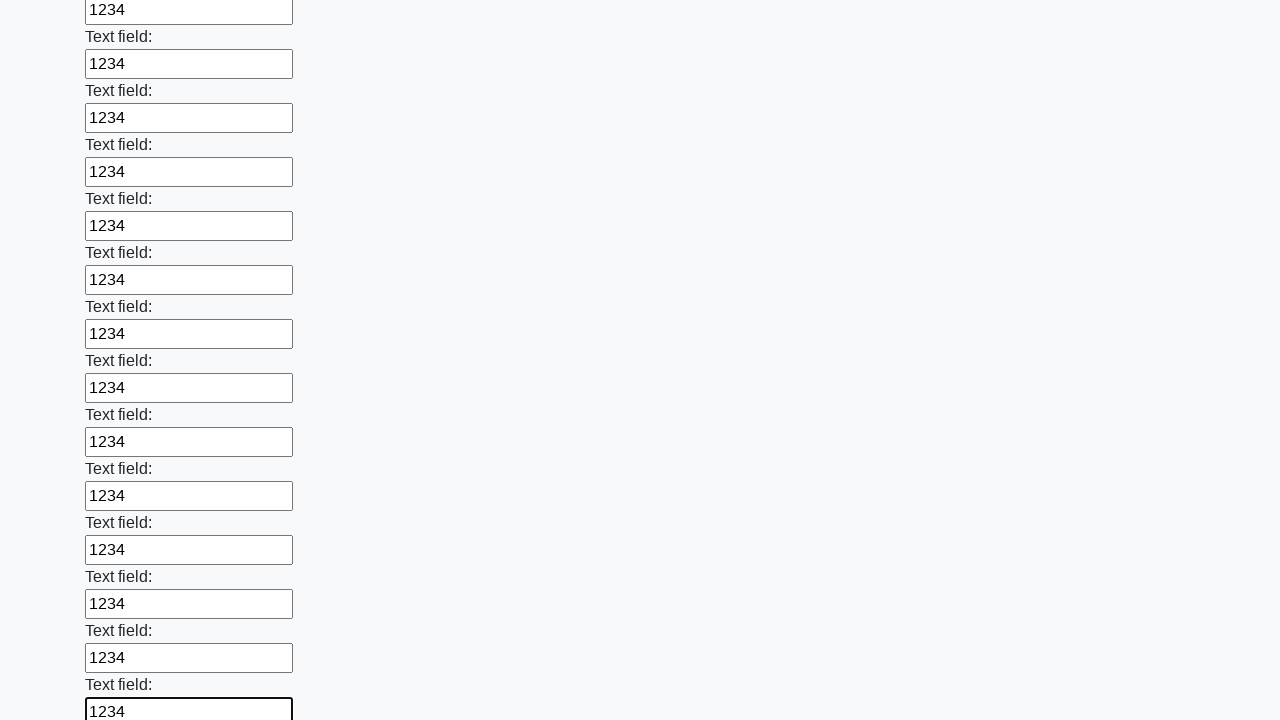

Filled input field with value '1234' on input >> nth=64
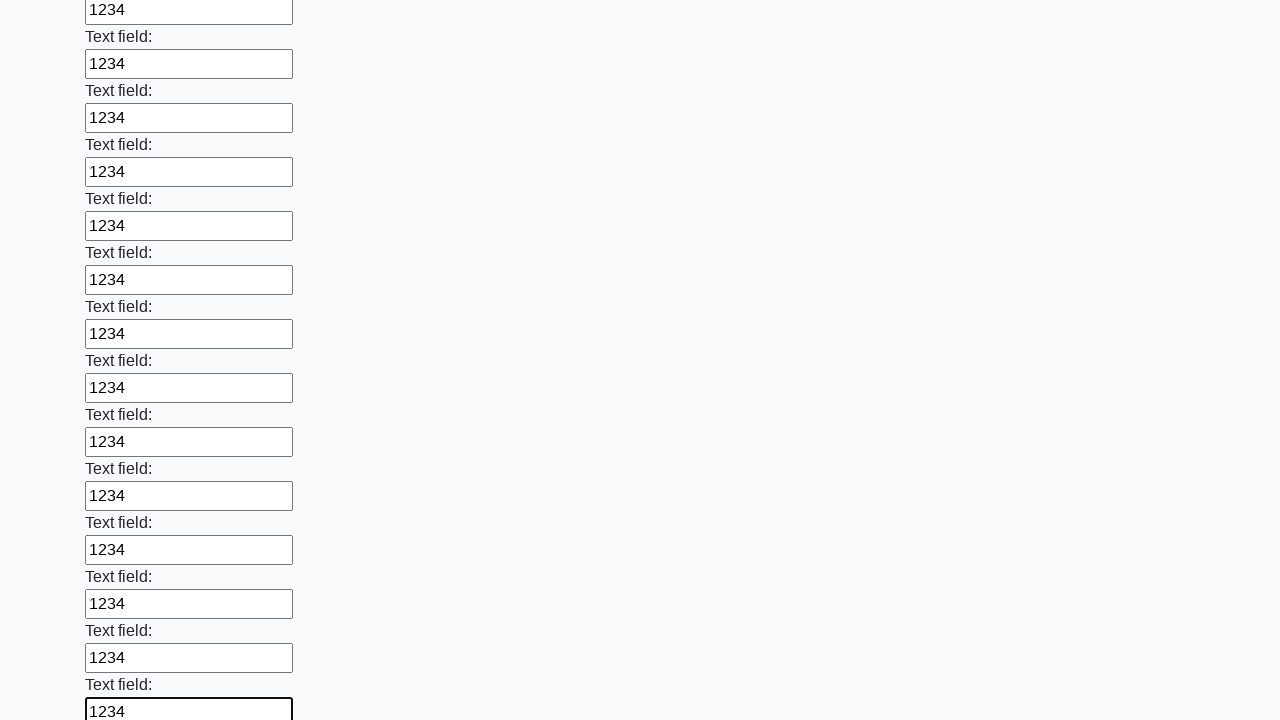

Filled input field with value '1234' on input >> nth=65
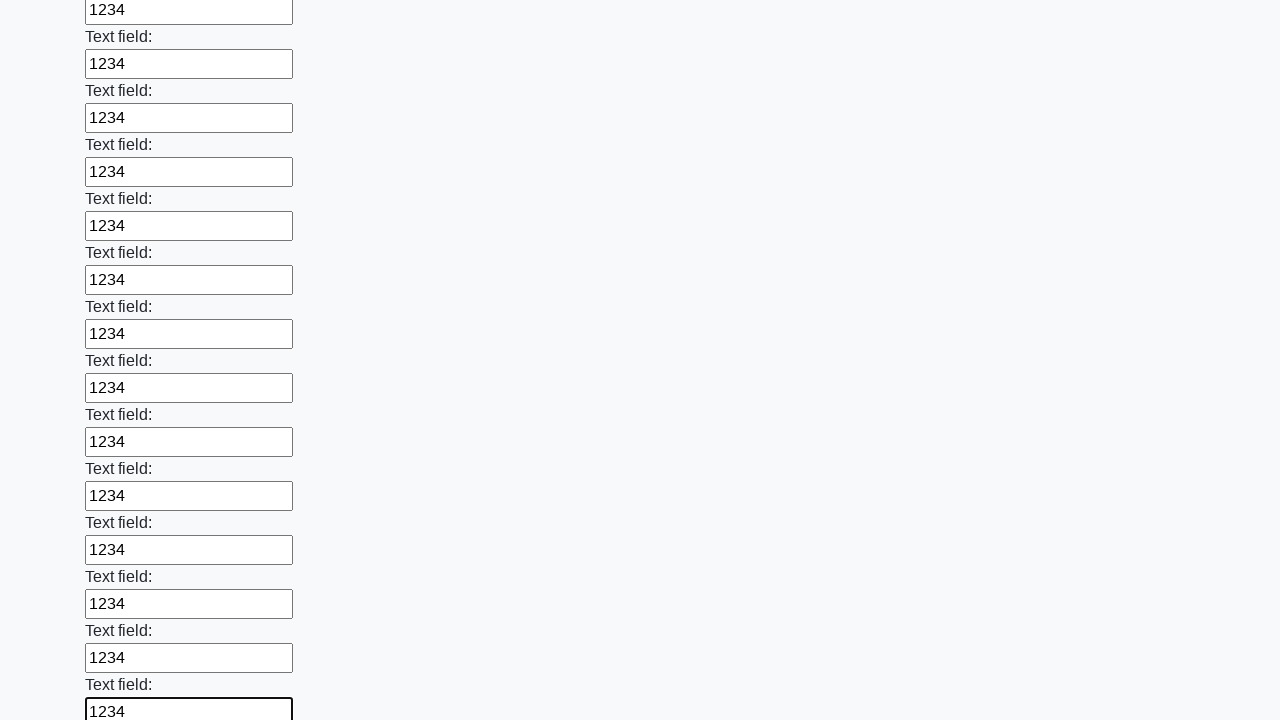

Filled input field with value '1234' on input >> nth=66
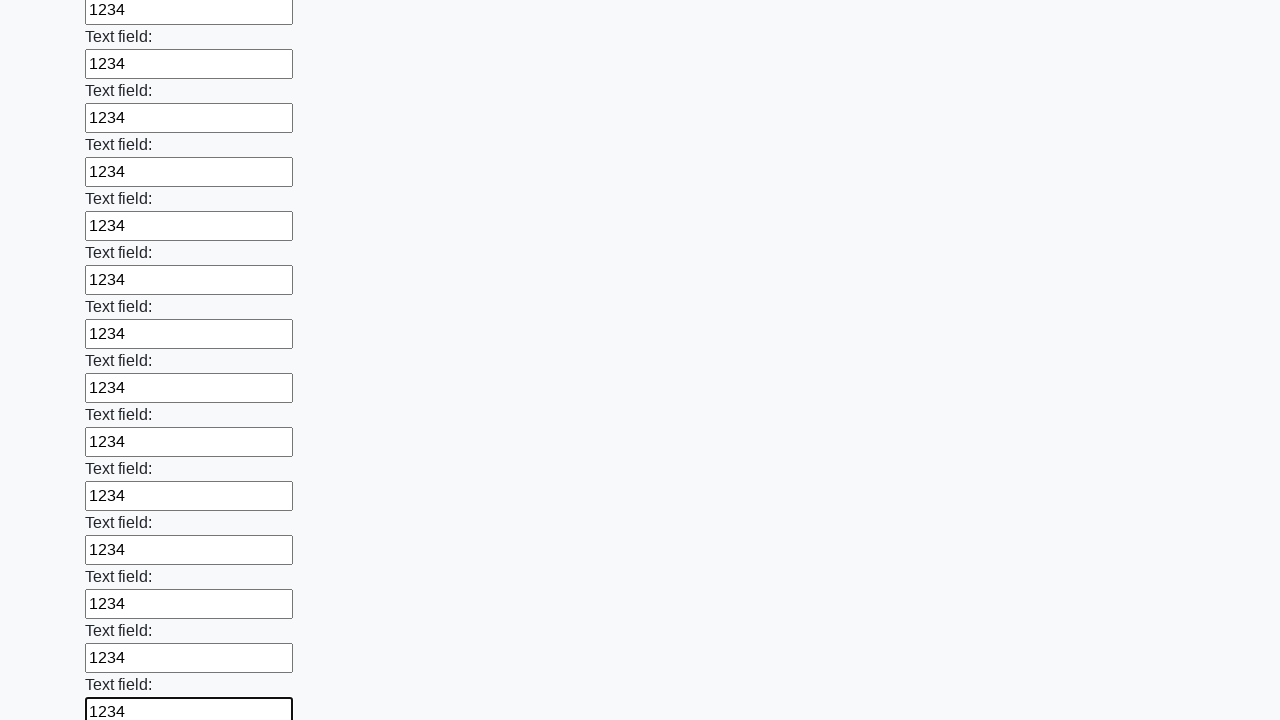

Filled input field with value '1234' on input >> nth=67
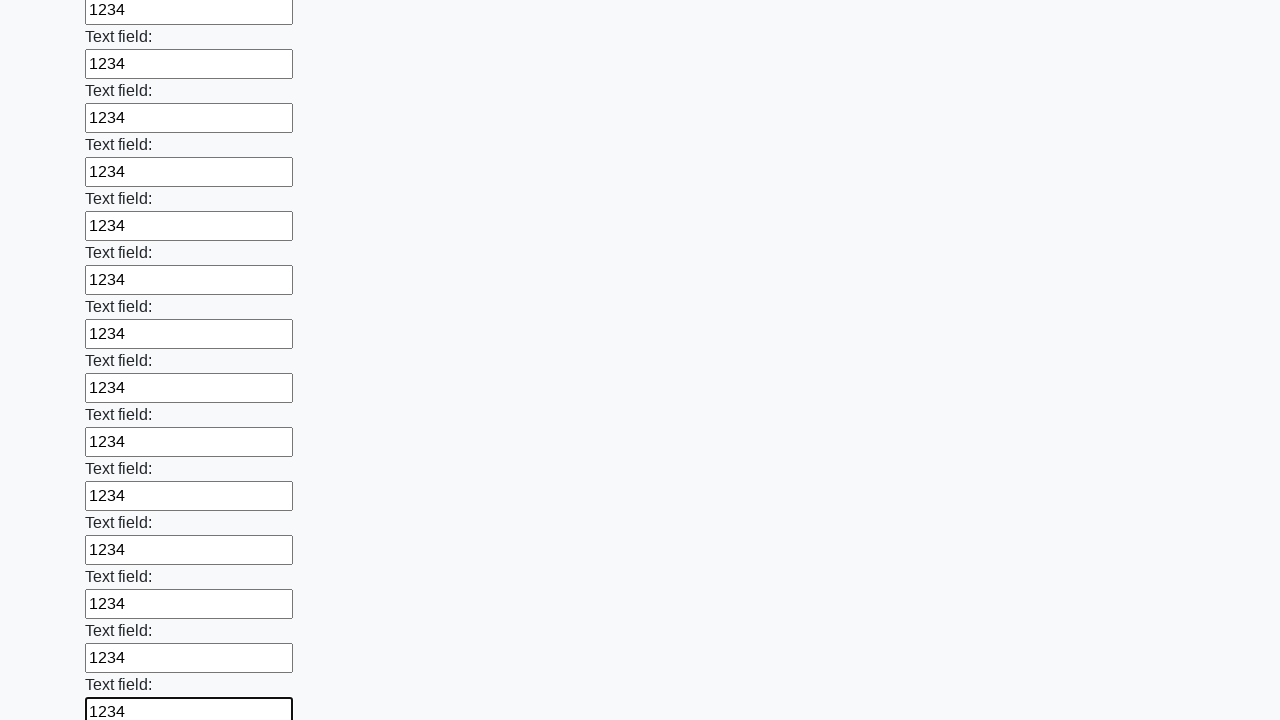

Filled input field with value '1234' on input >> nth=68
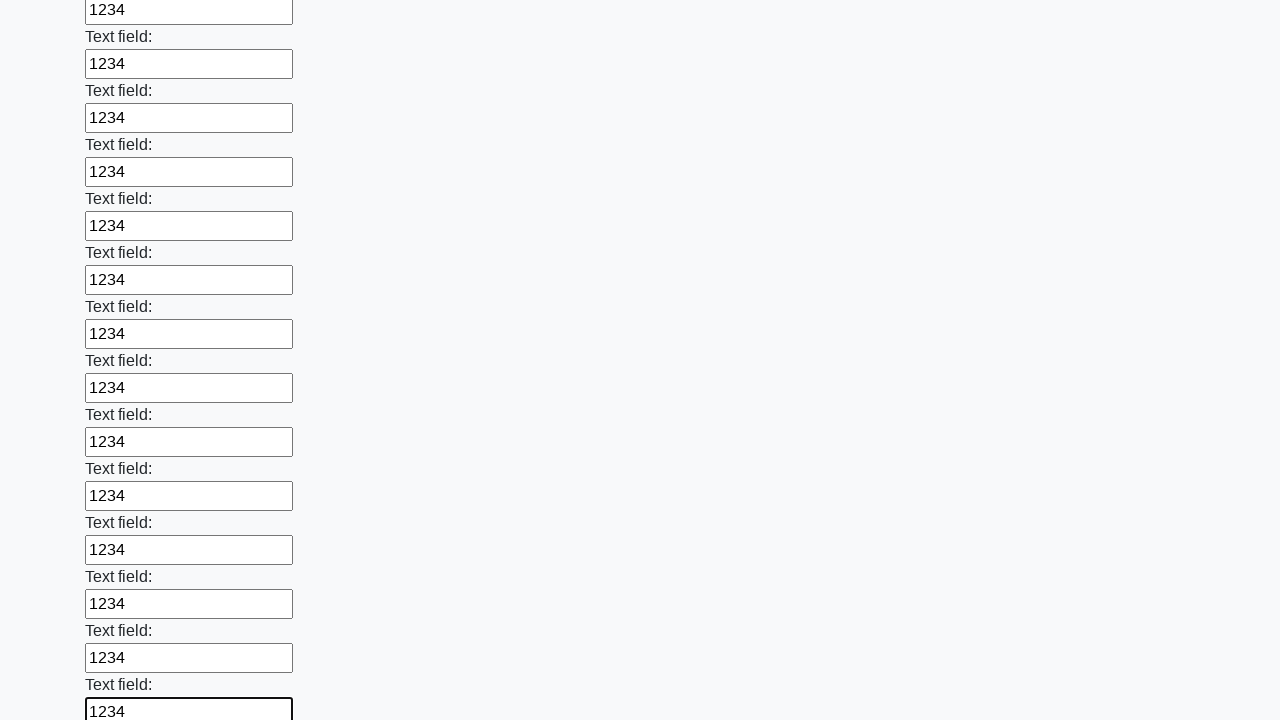

Filled input field with value '1234' on input >> nth=69
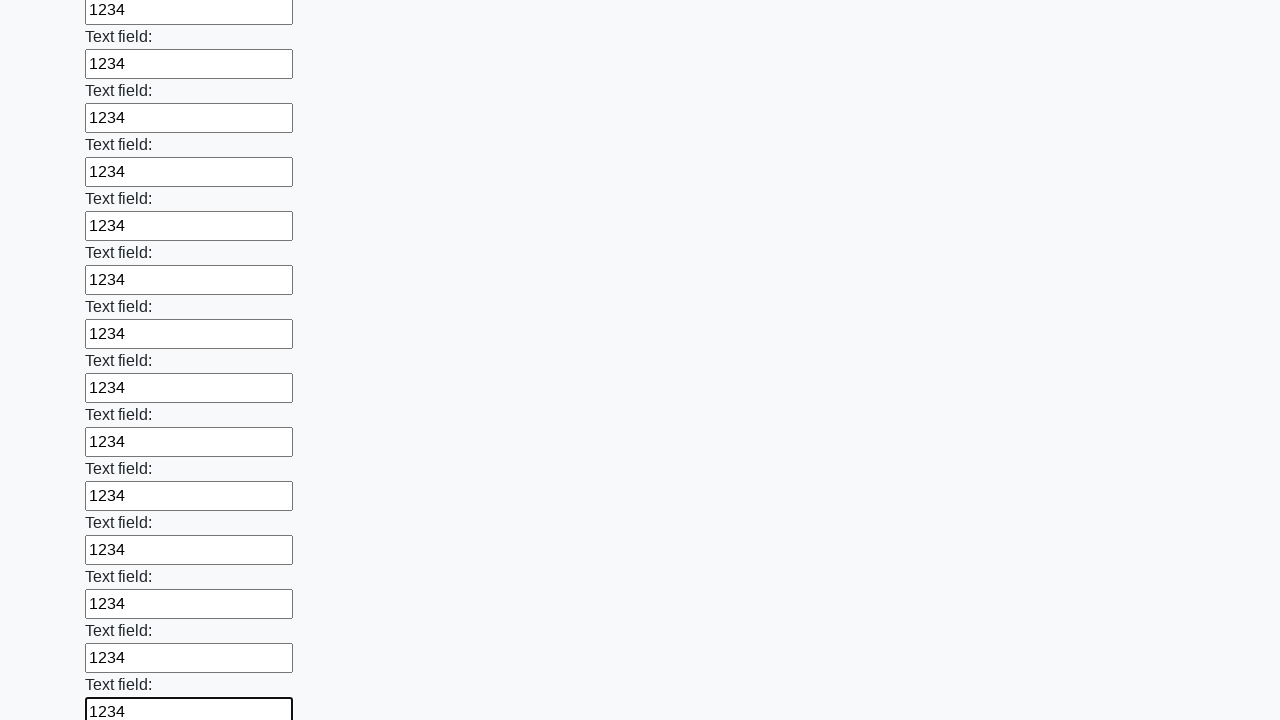

Filled input field with value '1234' on input >> nth=70
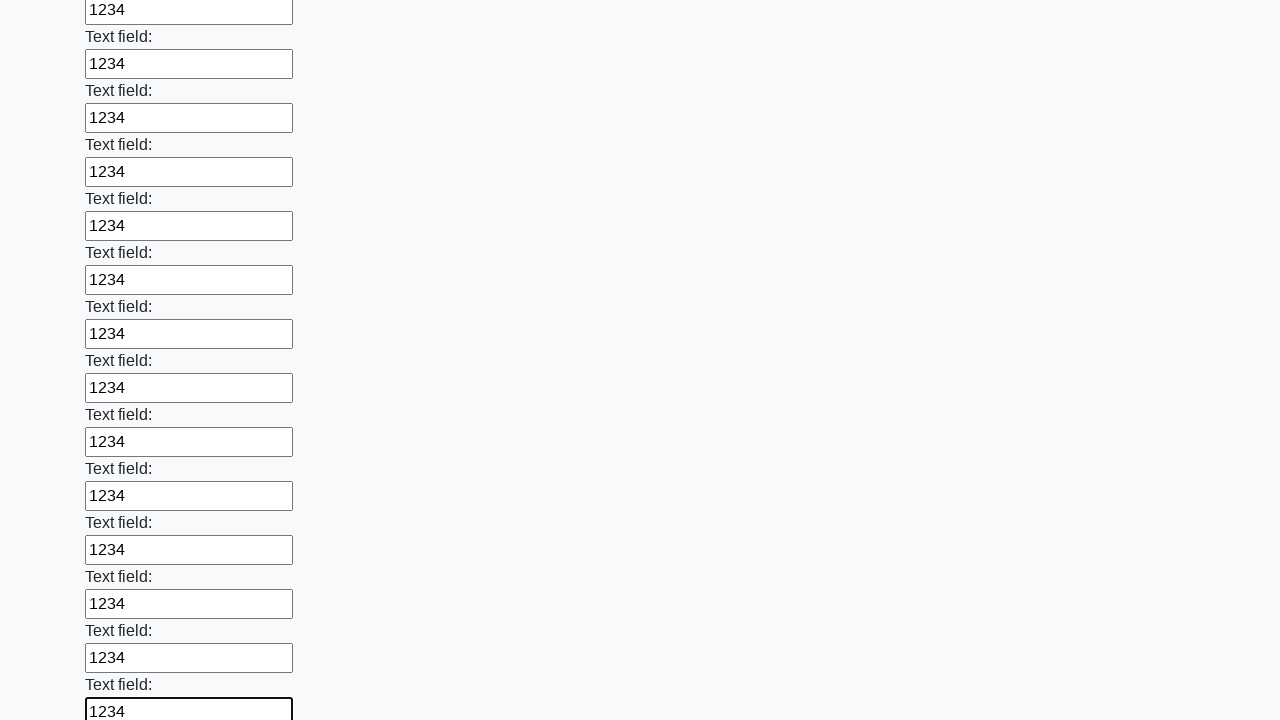

Filled input field with value '1234' on input >> nth=71
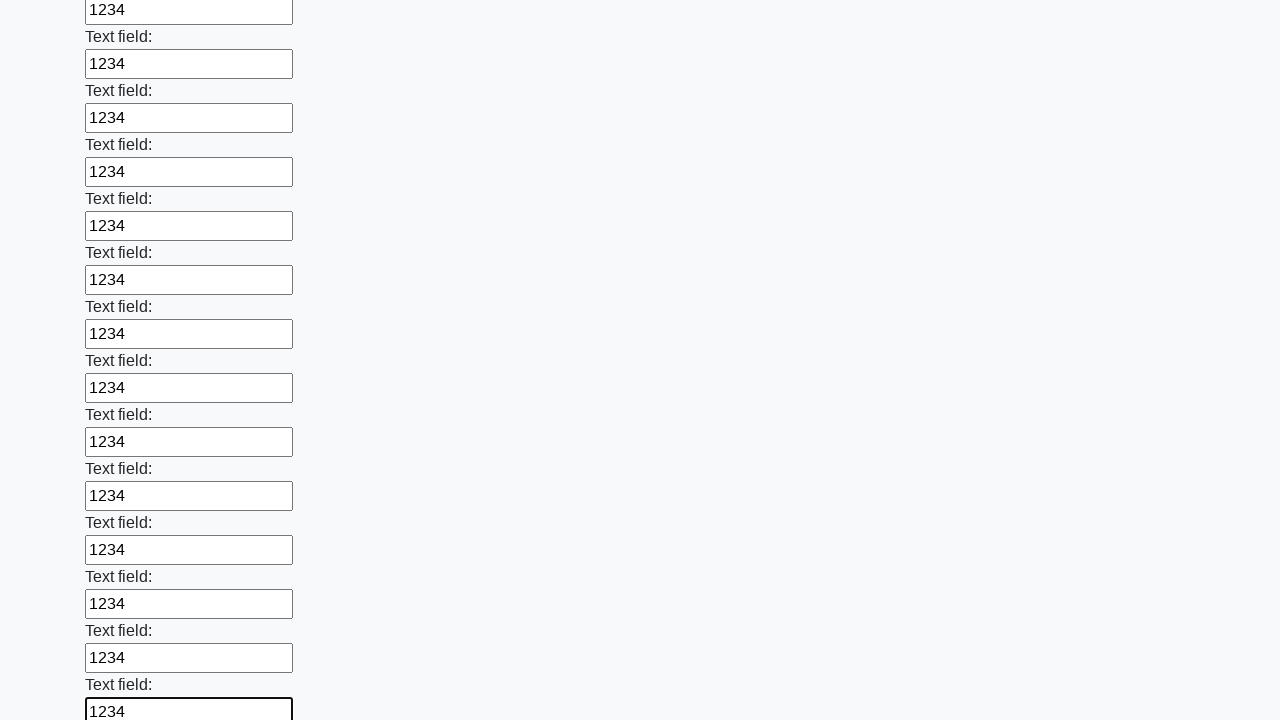

Filled input field with value '1234' on input >> nth=72
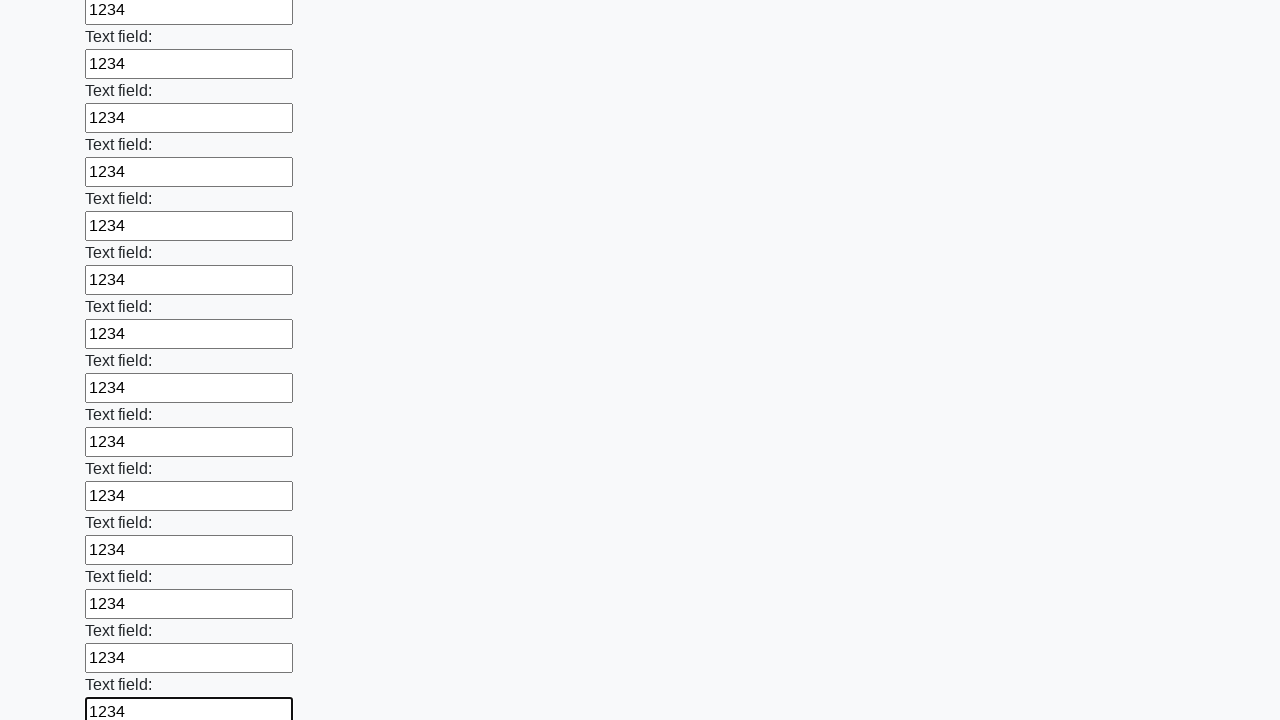

Filled input field with value '1234' on input >> nth=73
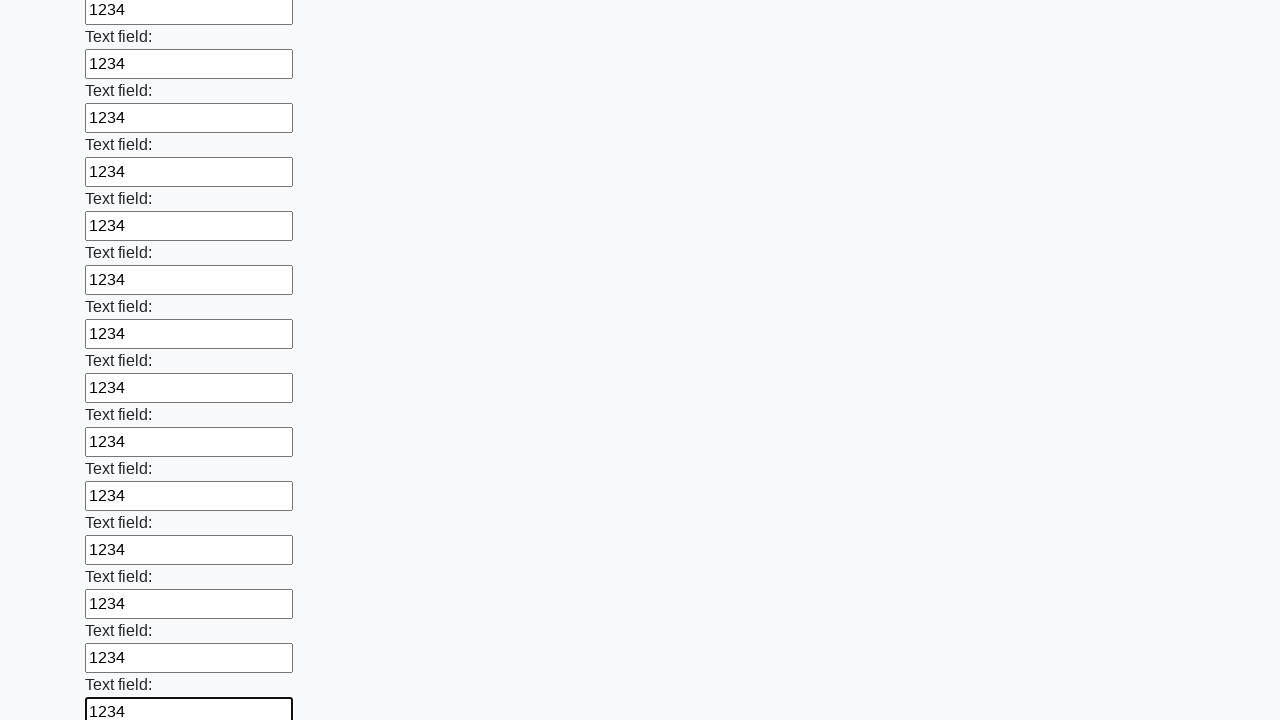

Filled input field with value '1234' on input >> nth=74
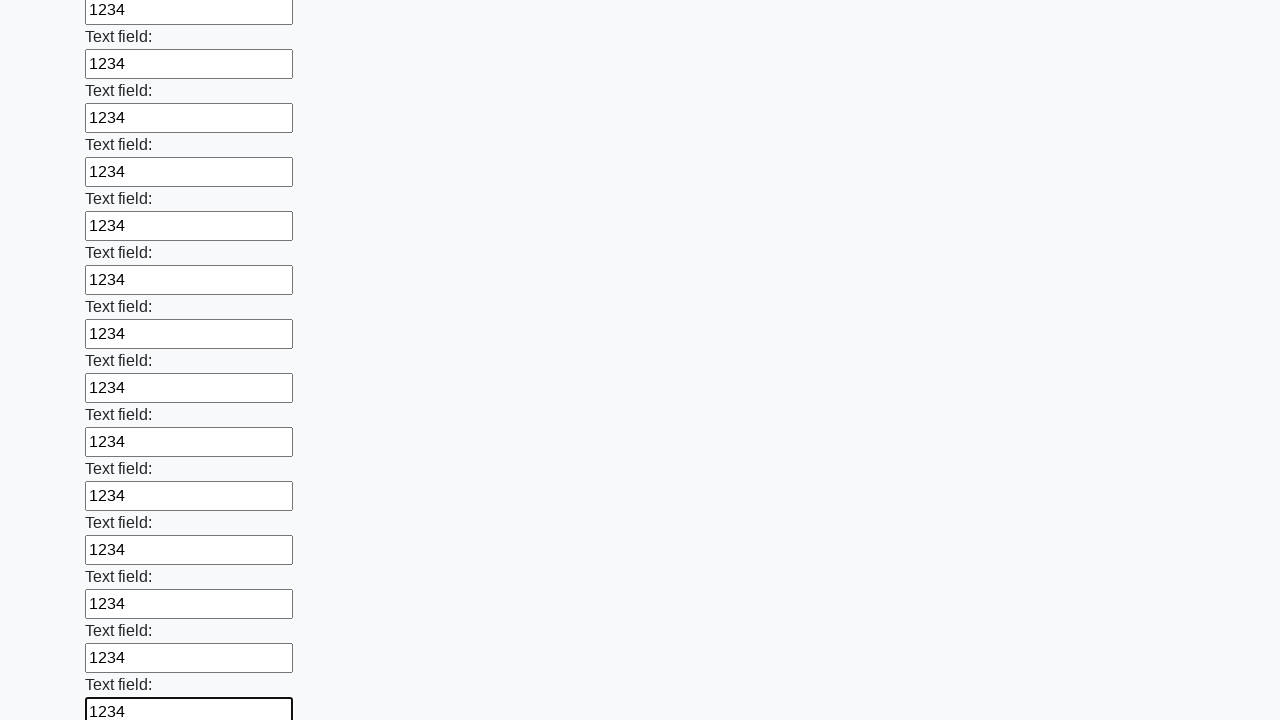

Filled input field with value '1234' on input >> nth=75
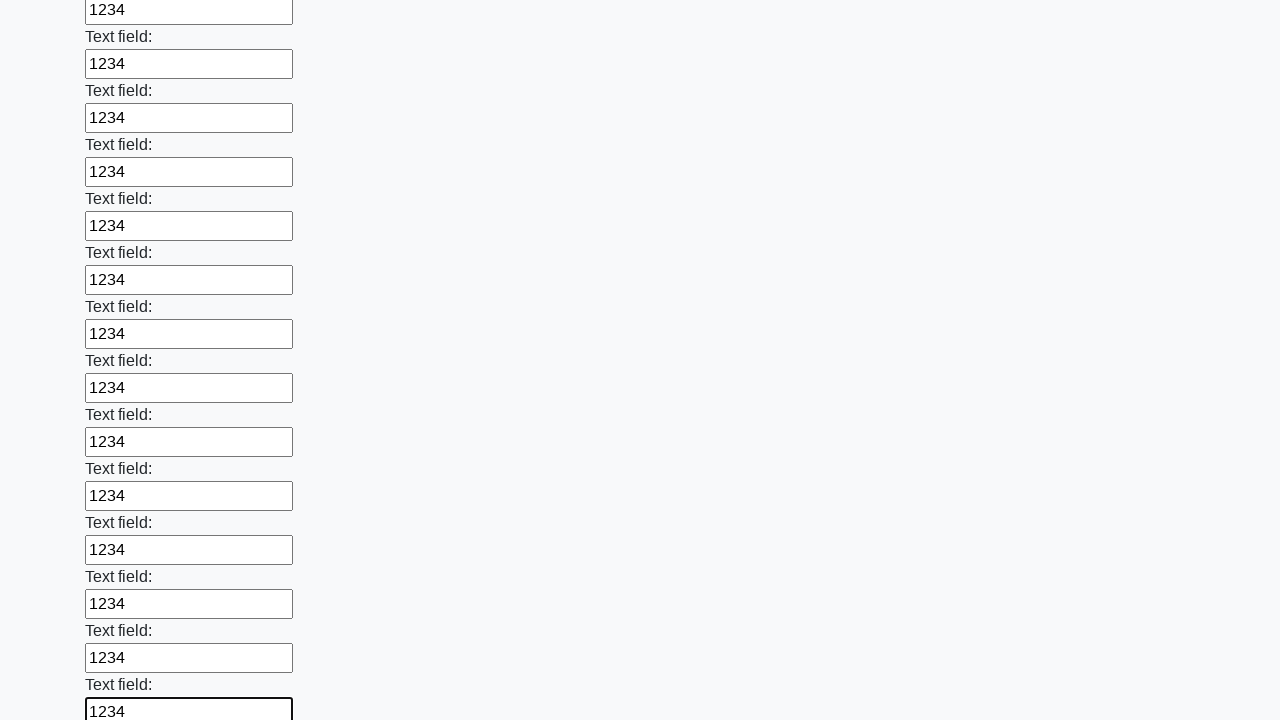

Filled input field with value '1234' on input >> nth=76
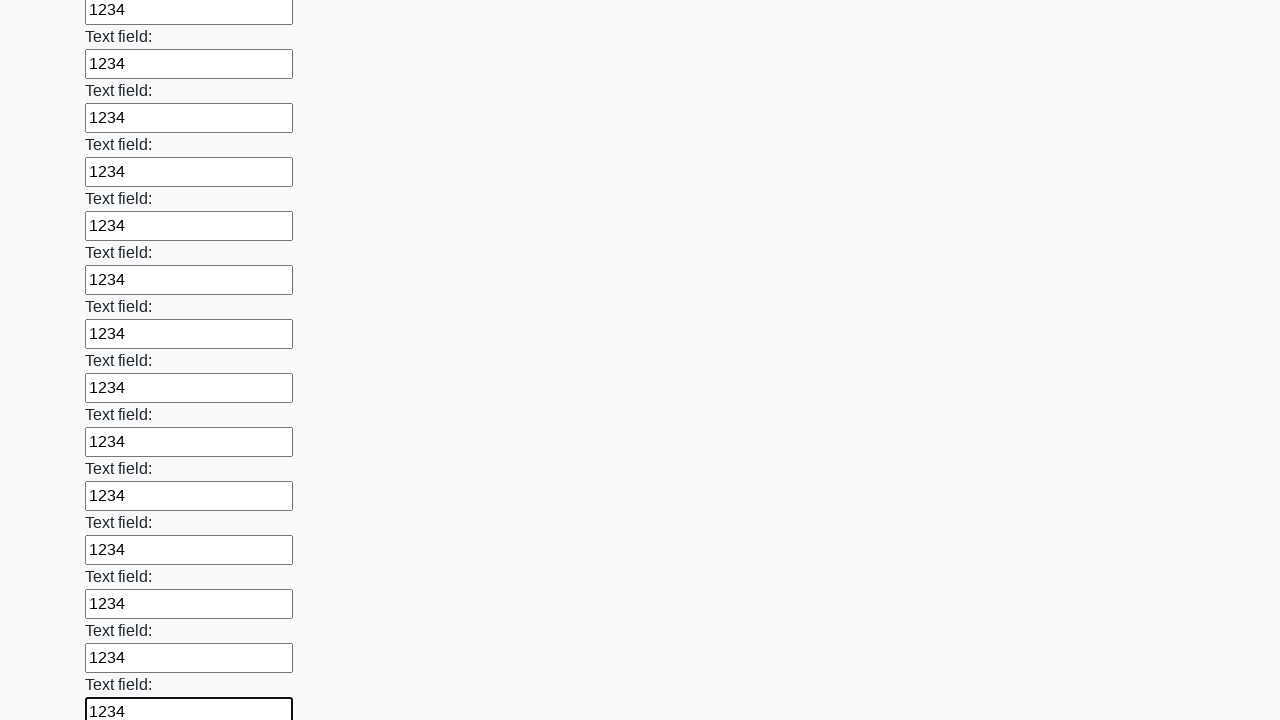

Filled input field with value '1234' on input >> nth=77
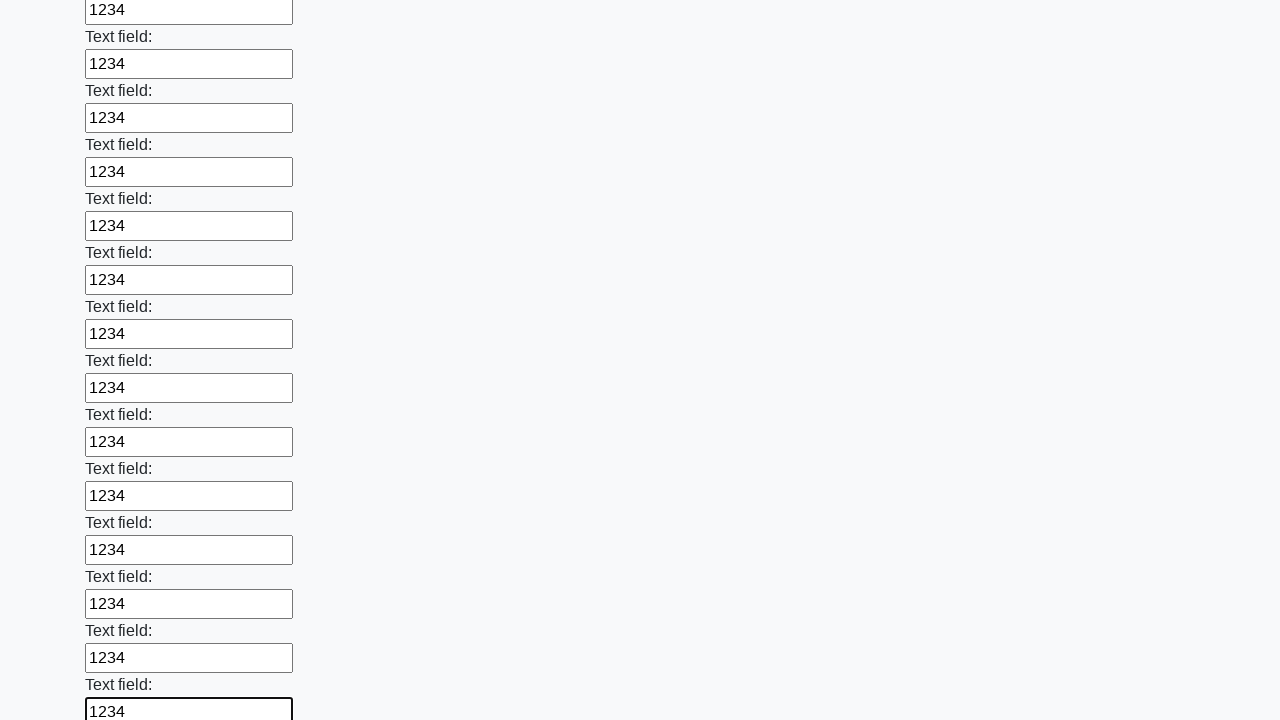

Filled input field with value '1234' on input >> nth=78
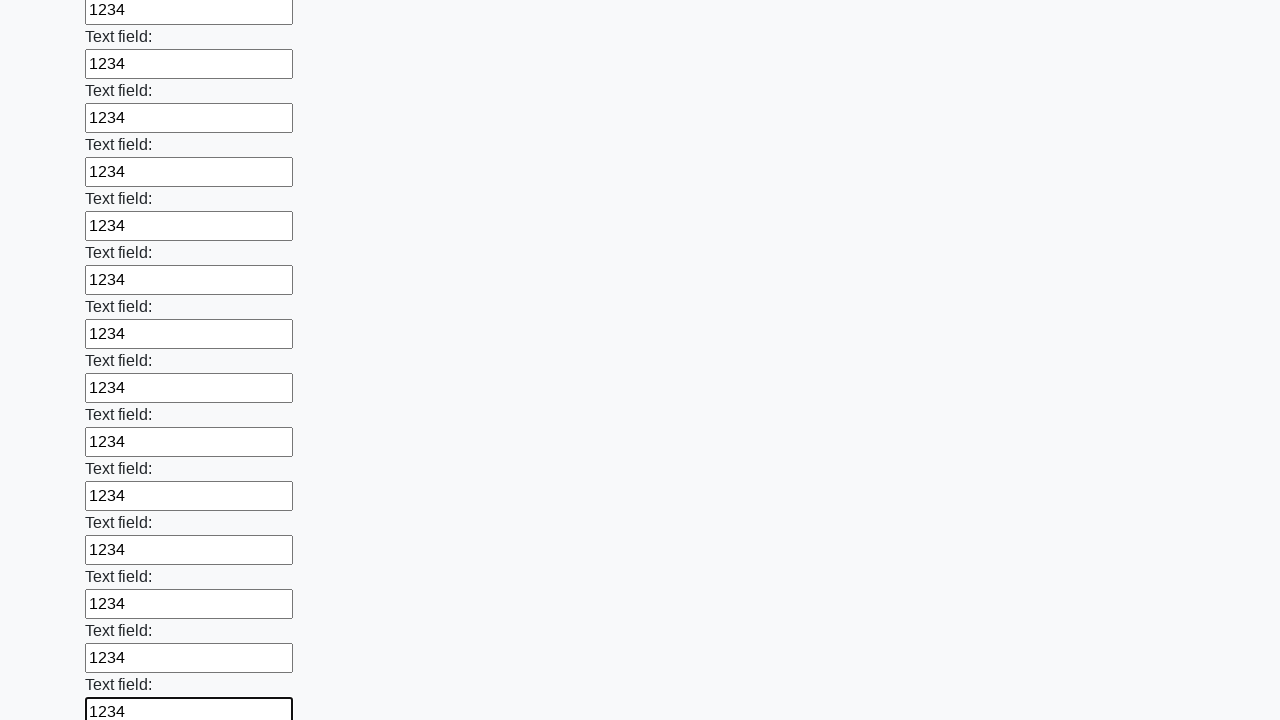

Filled input field with value '1234' on input >> nth=79
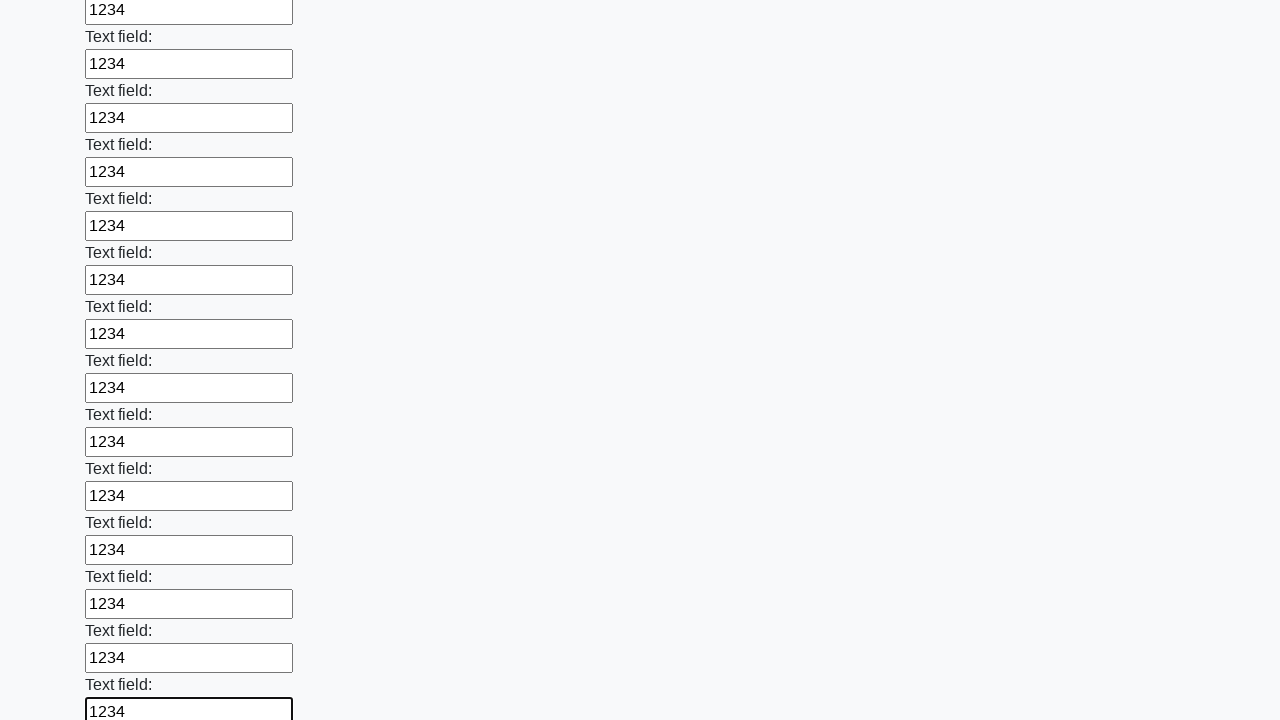

Filled input field with value '1234' on input >> nth=80
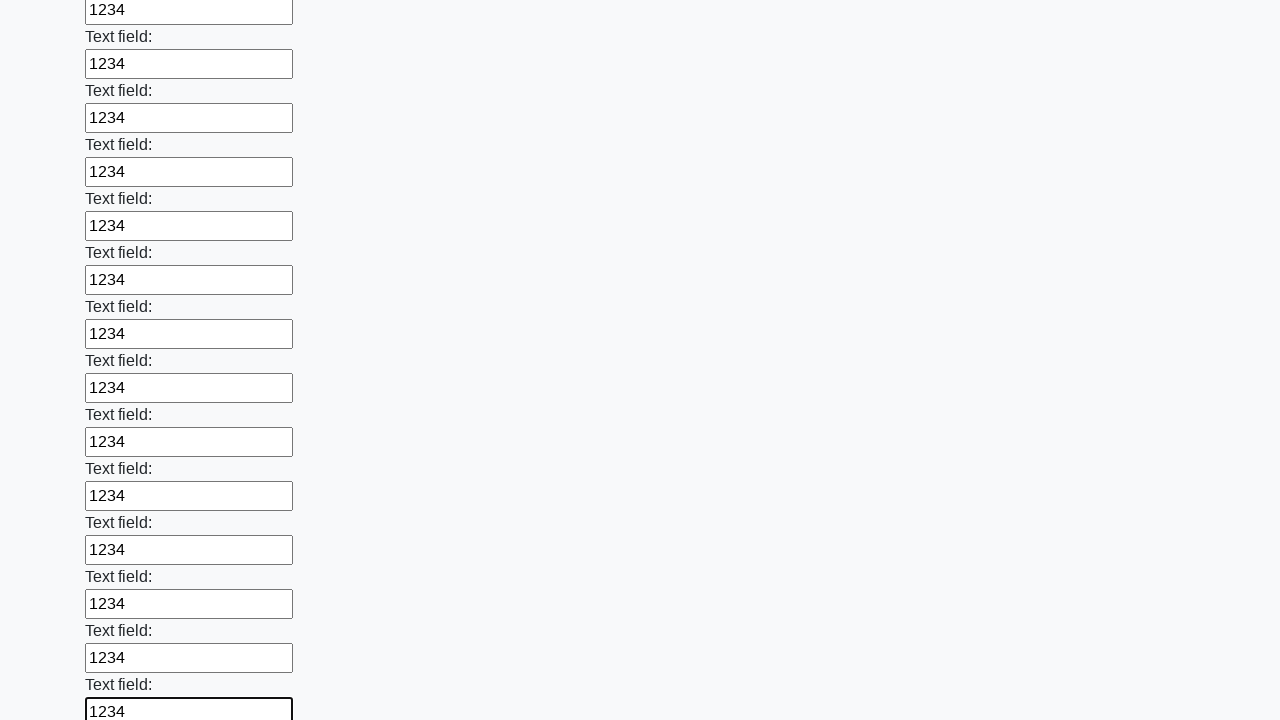

Filled input field with value '1234' on input >> nth=81
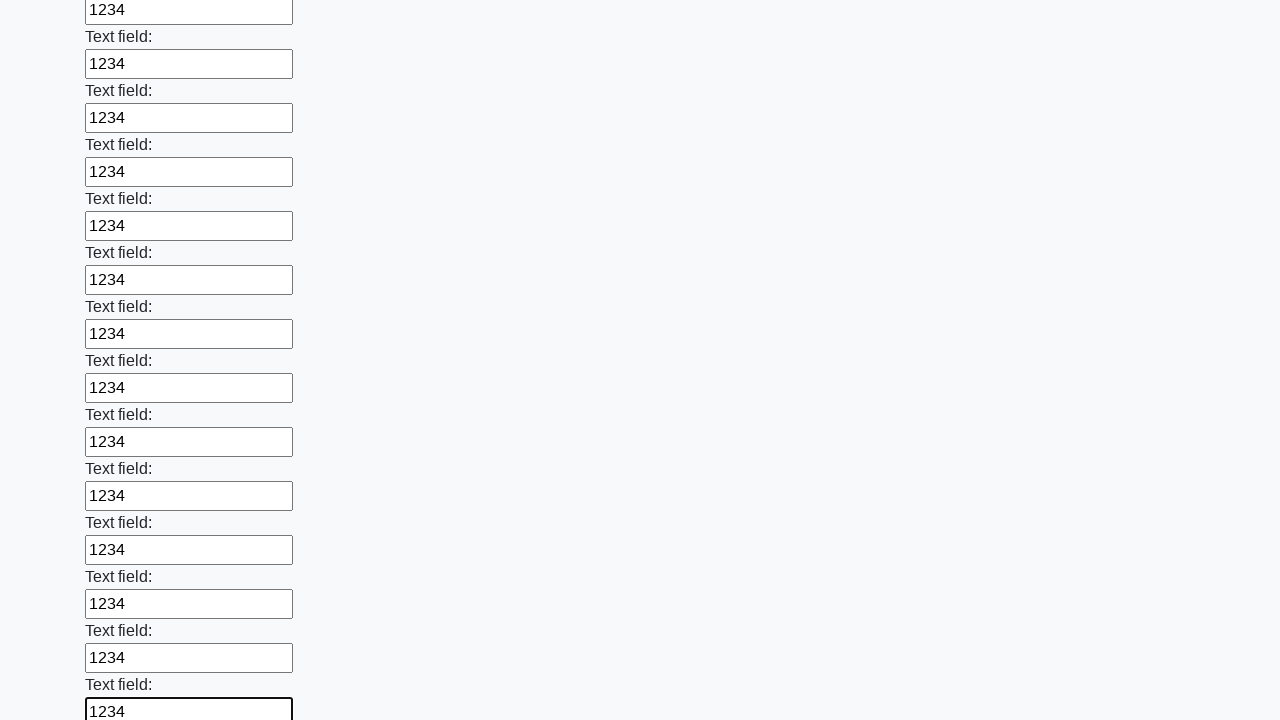

Filled input field with value '1234' on input >> nth=82
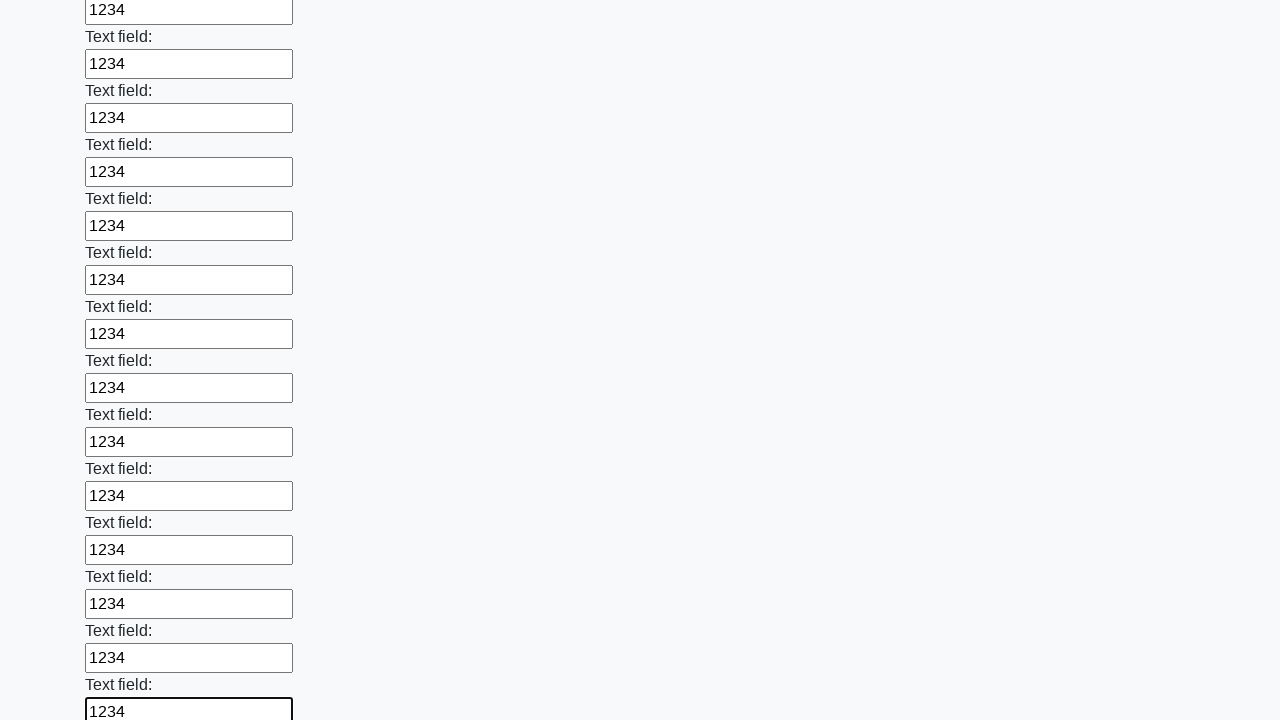

Filled input field with value '1234' on input >> nth=83
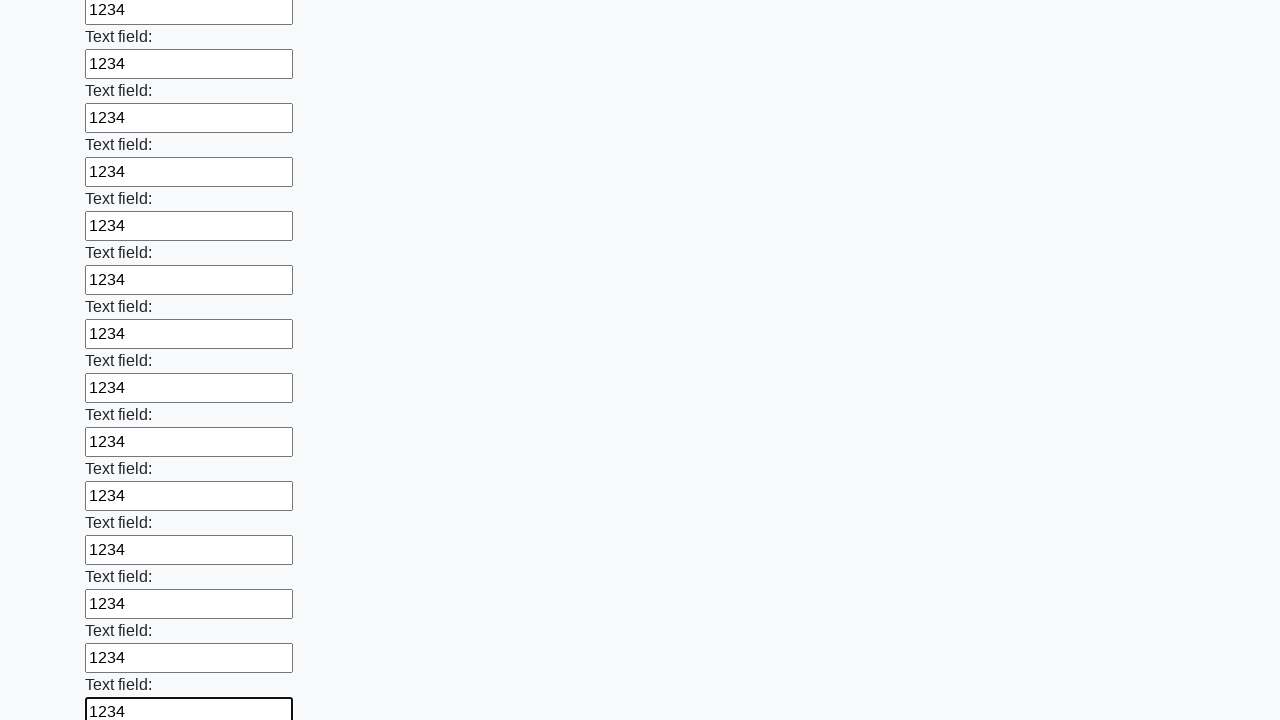

Filled input field with value '1234' on input >> nth=84
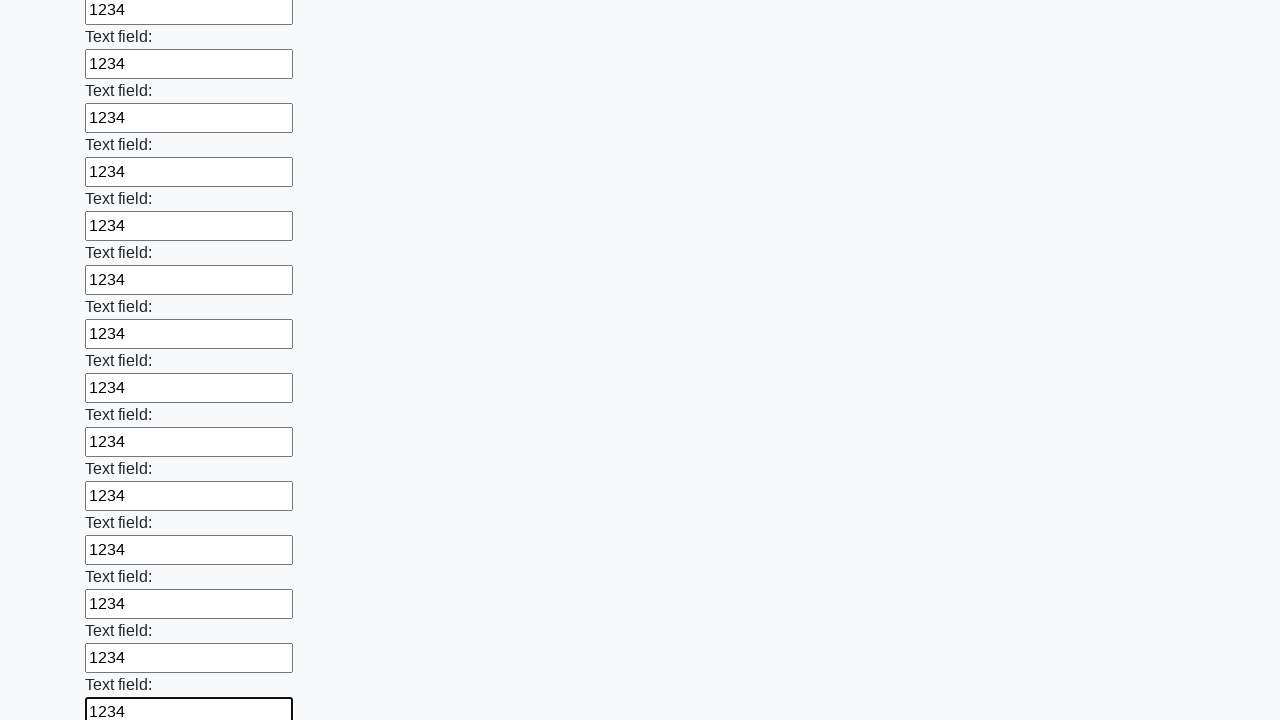

Filled input field with value '1234' on input >> nth=85
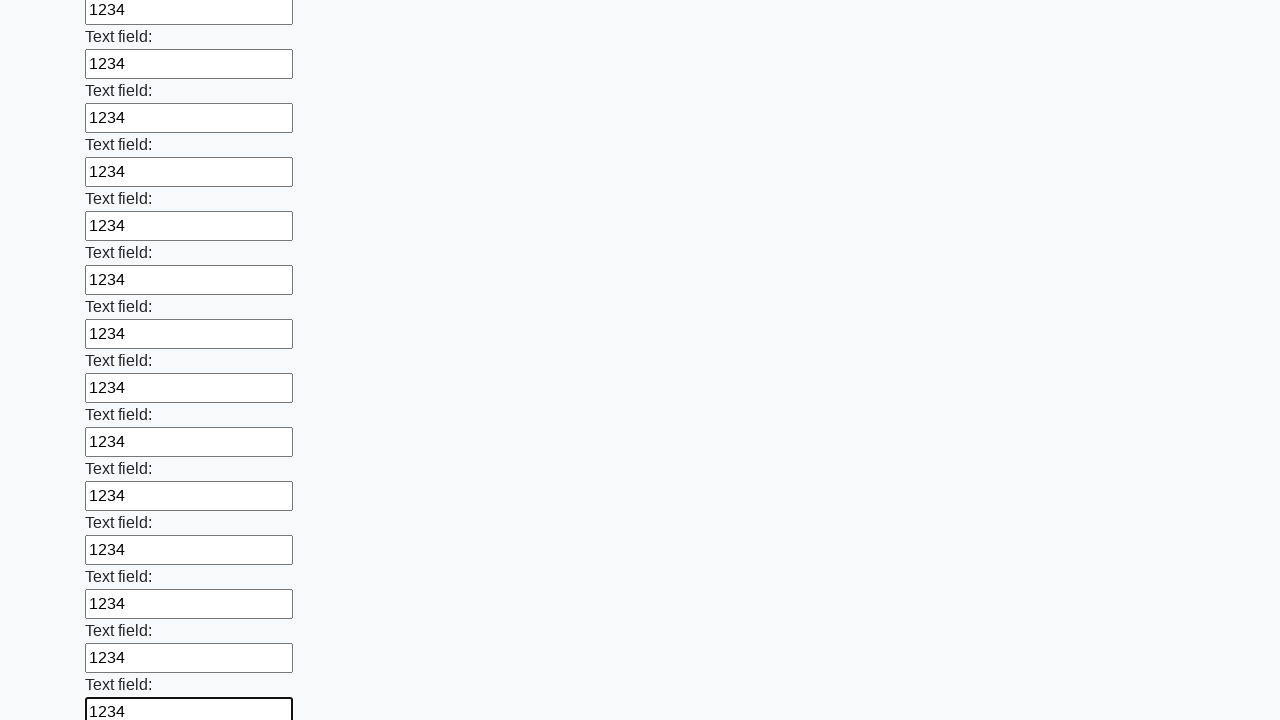

Filled input field with value '1234' on input >> nth=86
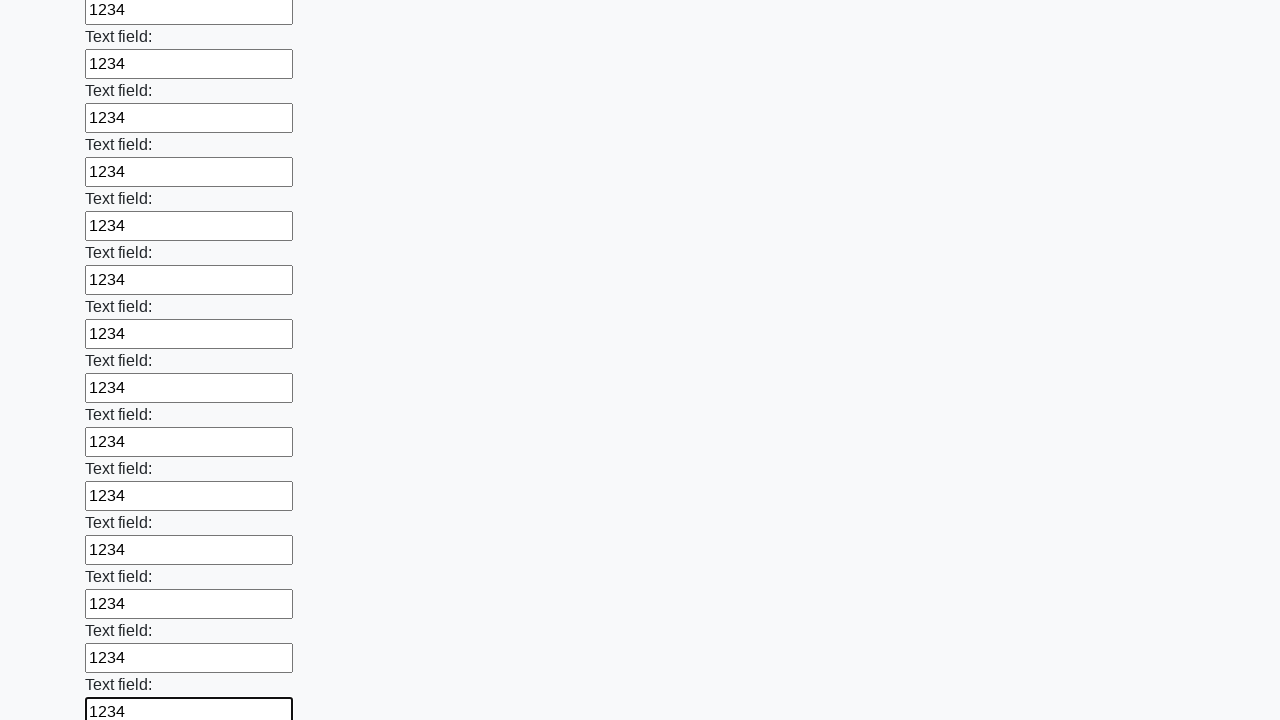

Filled input field with value '1234' on input >> nth=87
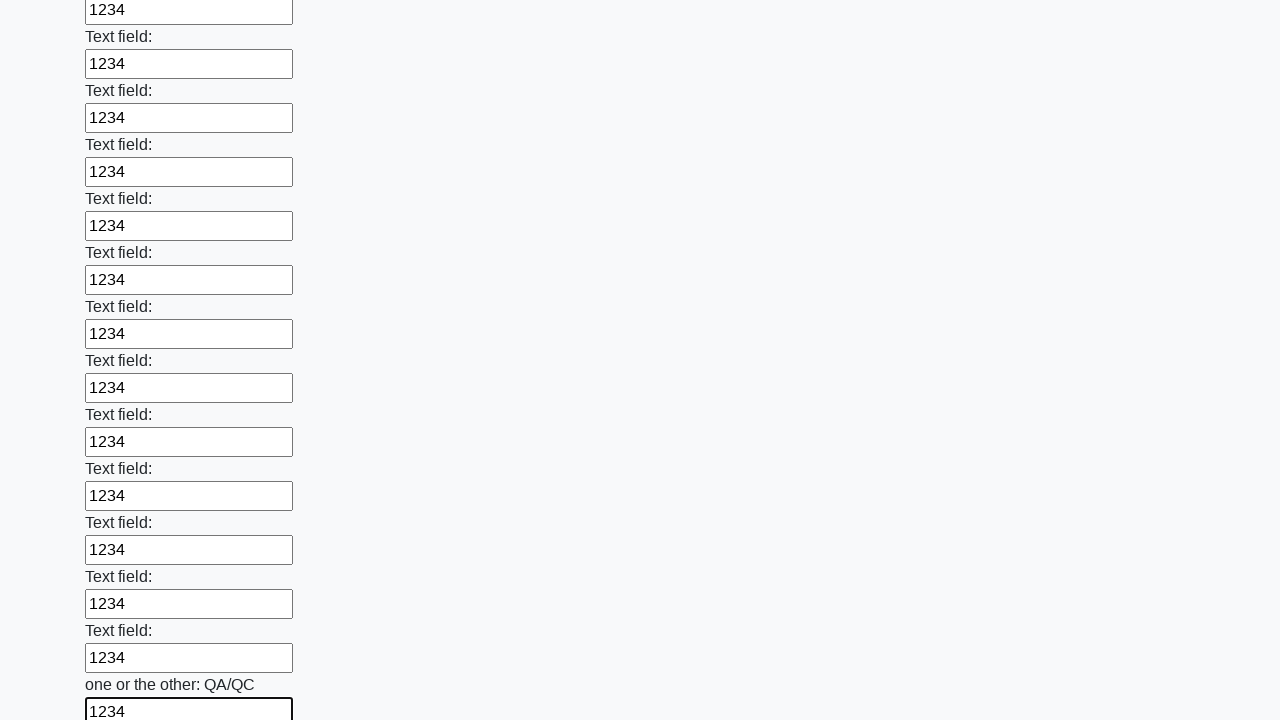

Filled input field with value '1234' on input >> nth=88
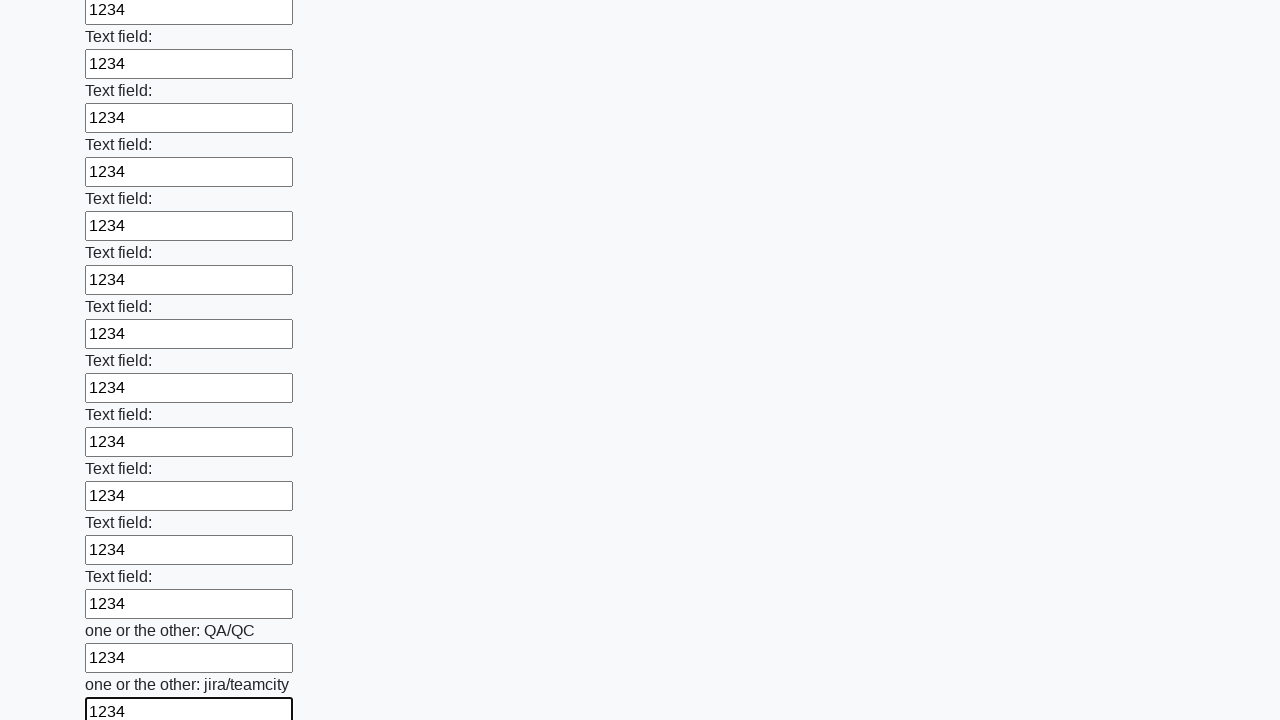

Filled input field with value '1234' on input >> nth=89
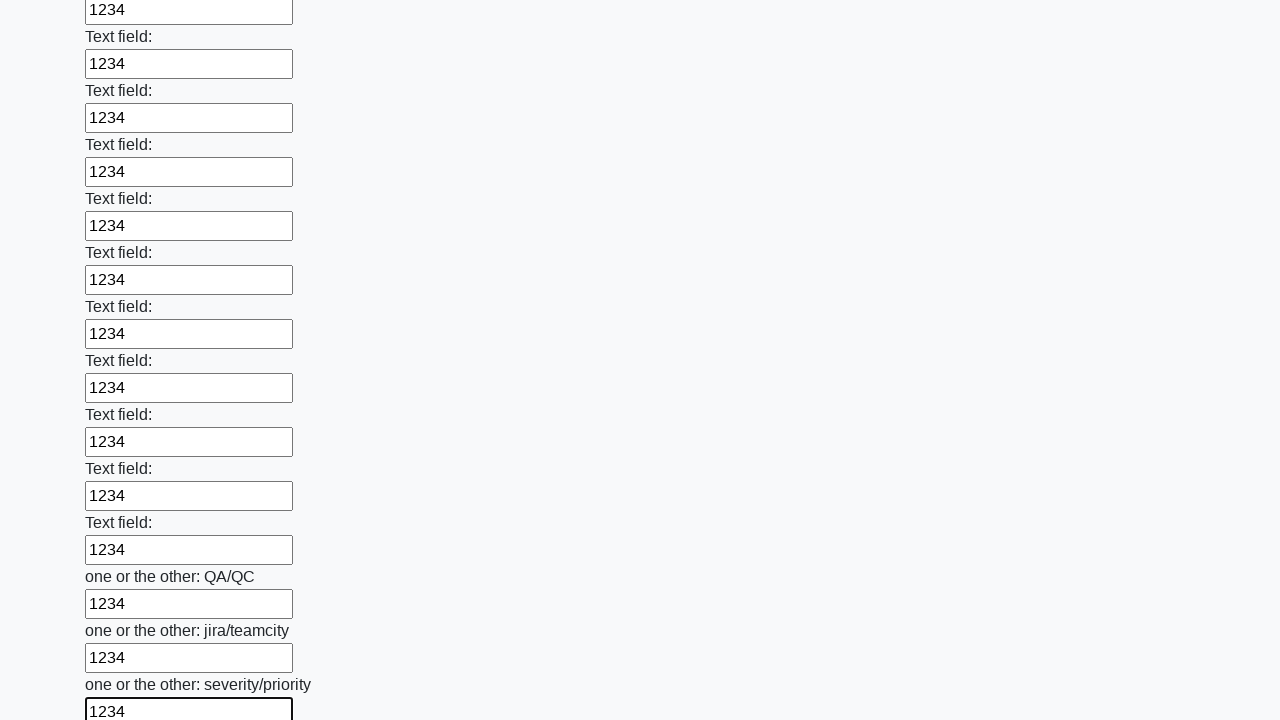

Filled input field with value '1234' on input >> nth=90
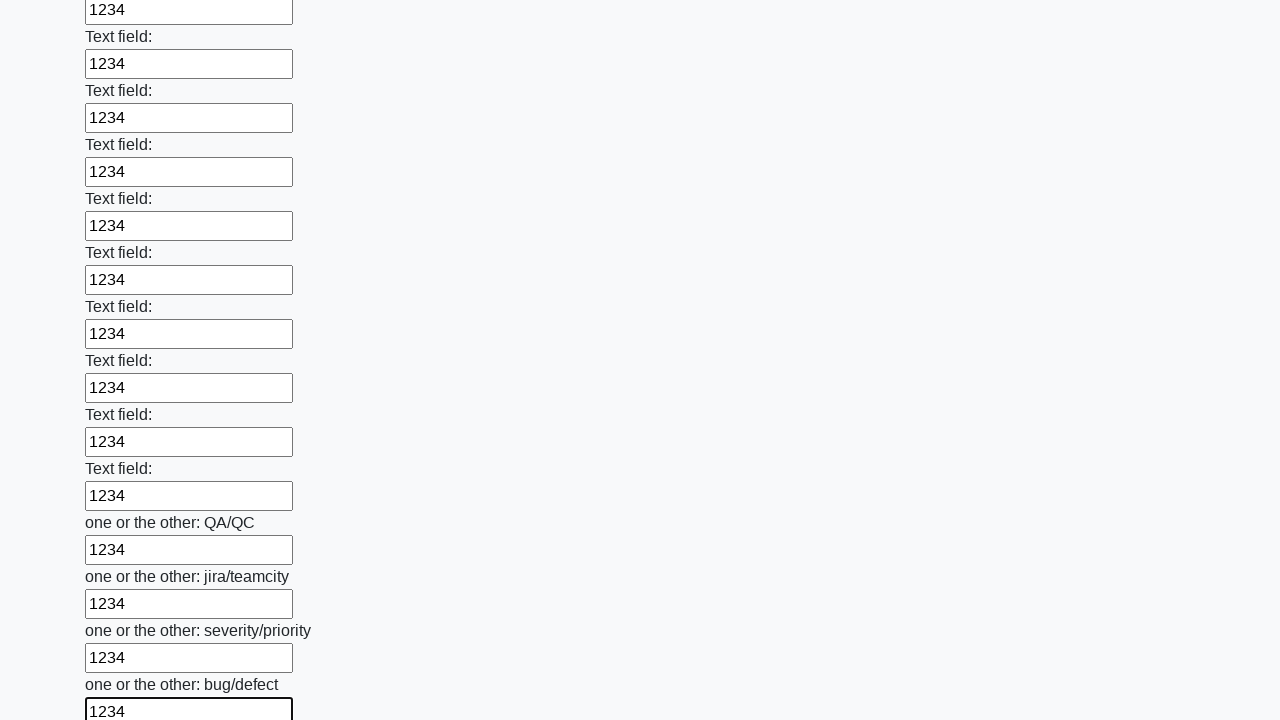

Filled input field with value '1234' on input >> nth=91
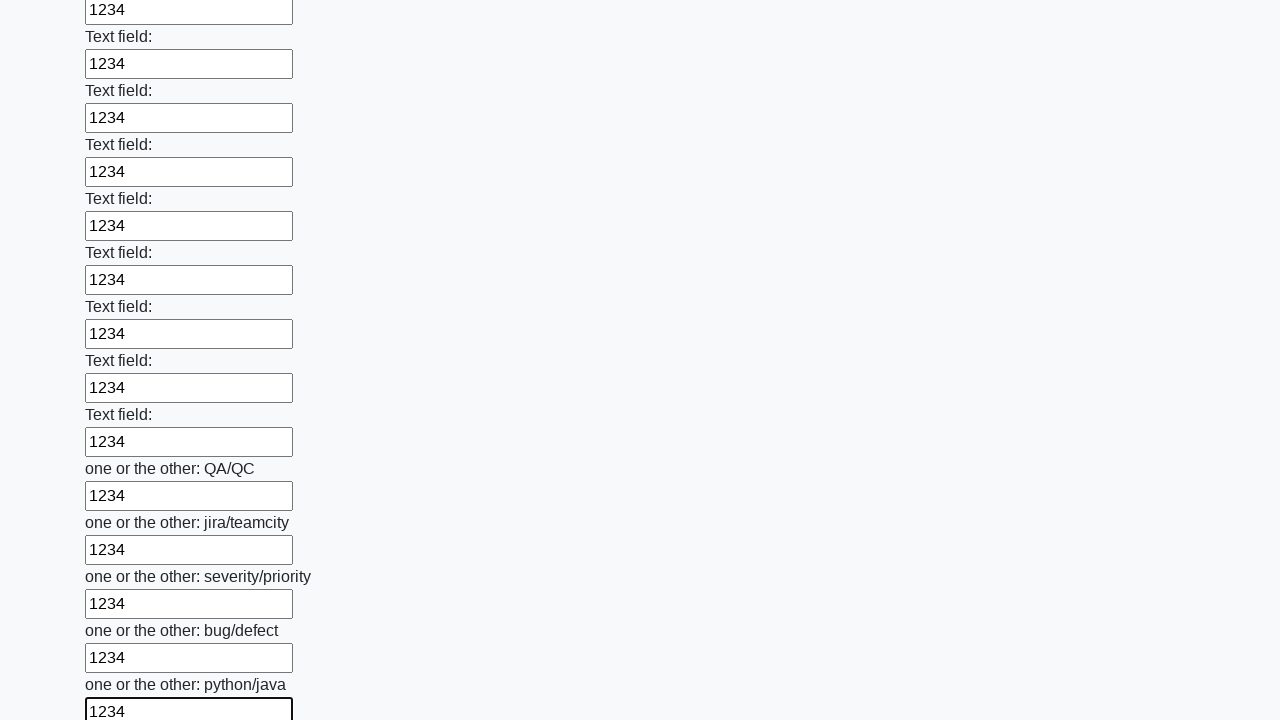

Filled input field with value '1234' on input >> nth=92
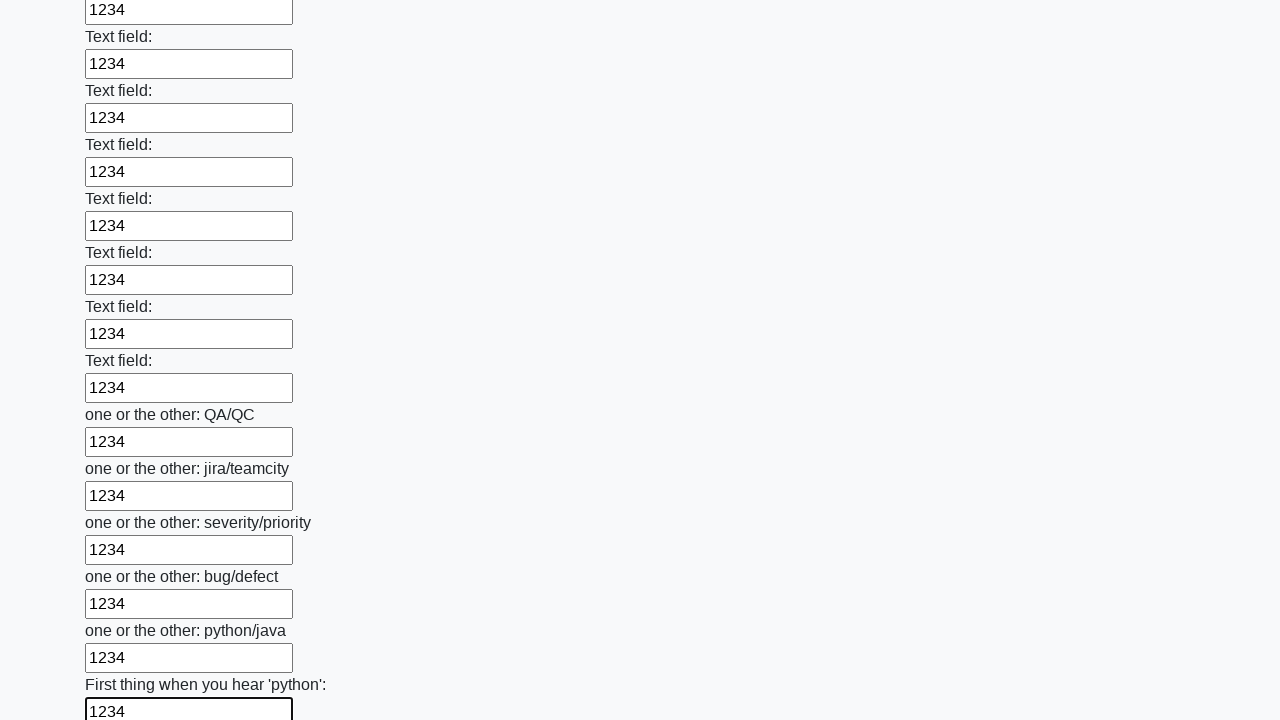

Filled input field with value '1234' on input >> nth=93
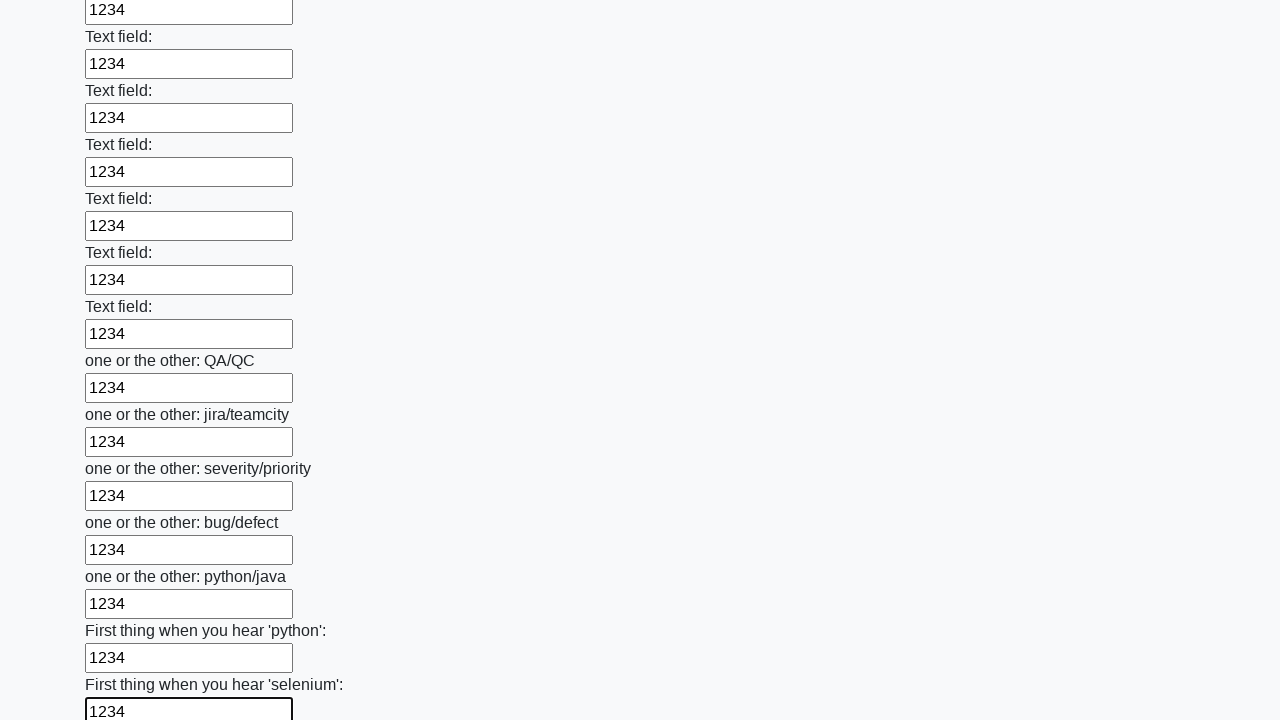

Filled input field with value '1234' on input >> nth=94
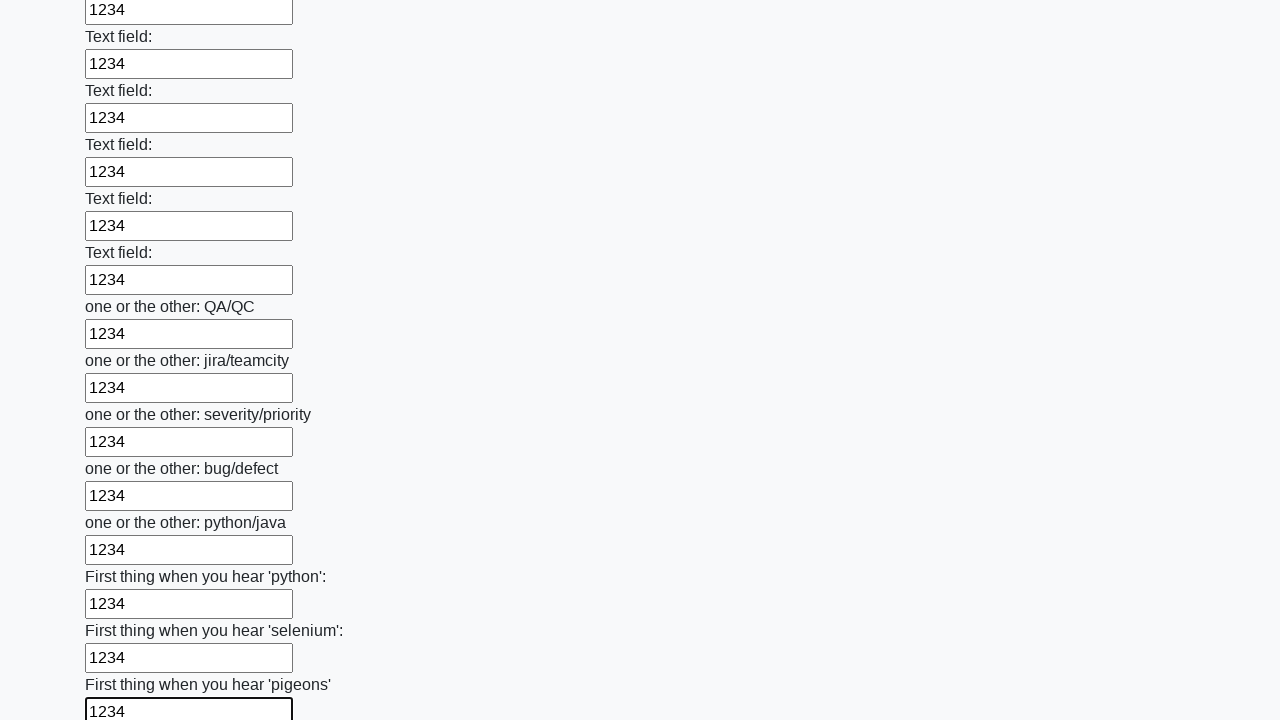

Filled input field with value '1234' on input >> nth=95
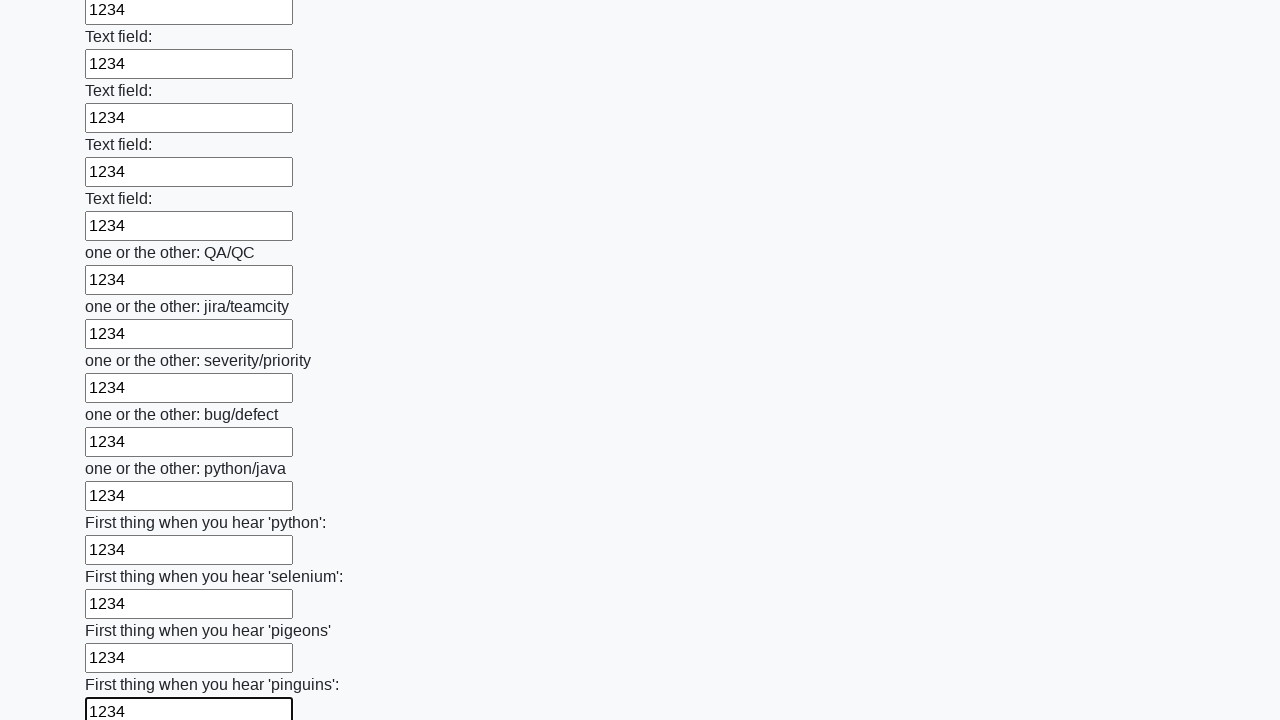

Filled input field with value '1234' on input >> nth=96
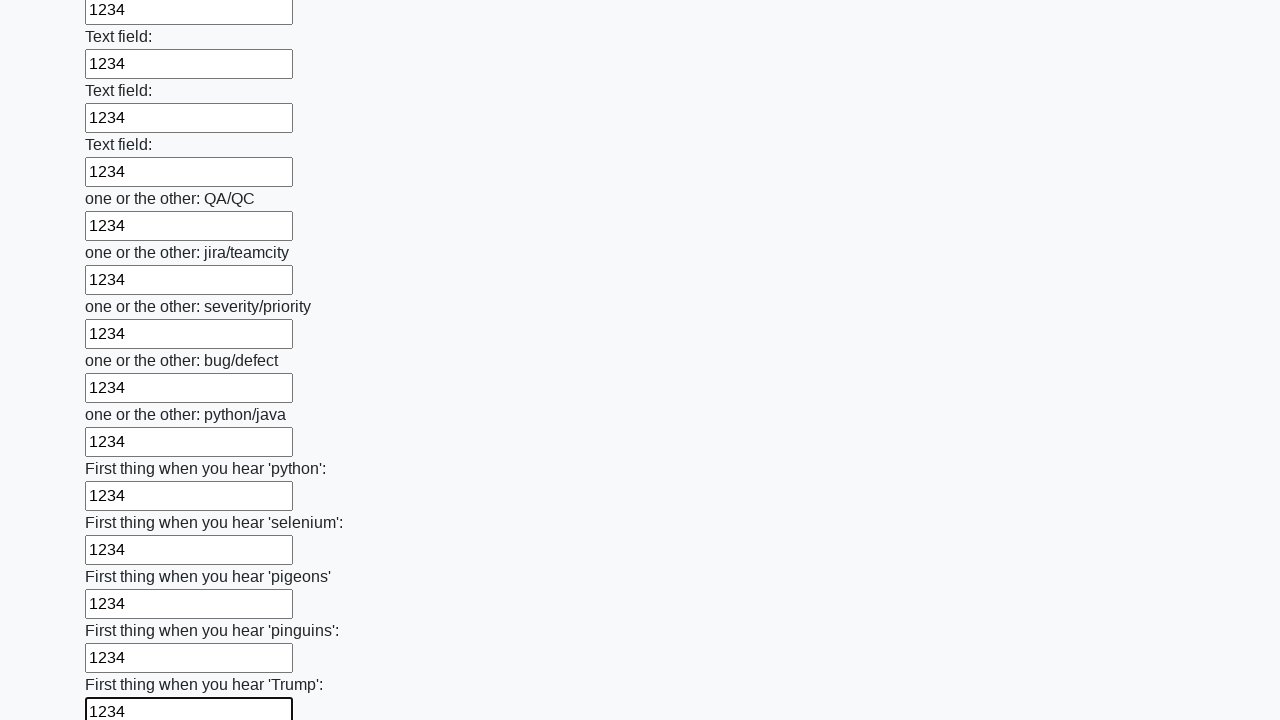

Filled input field with value '1234' on input >> nth=97
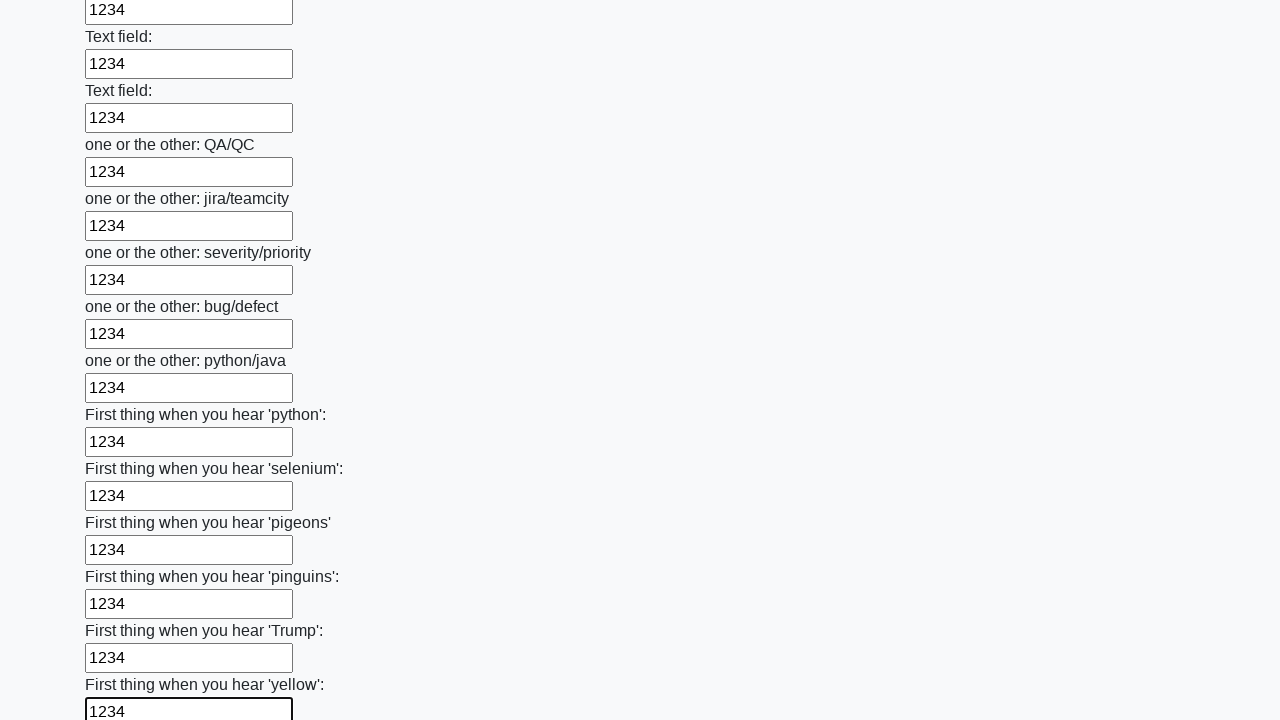

Filled input field with value '1234' on input >> nth=98
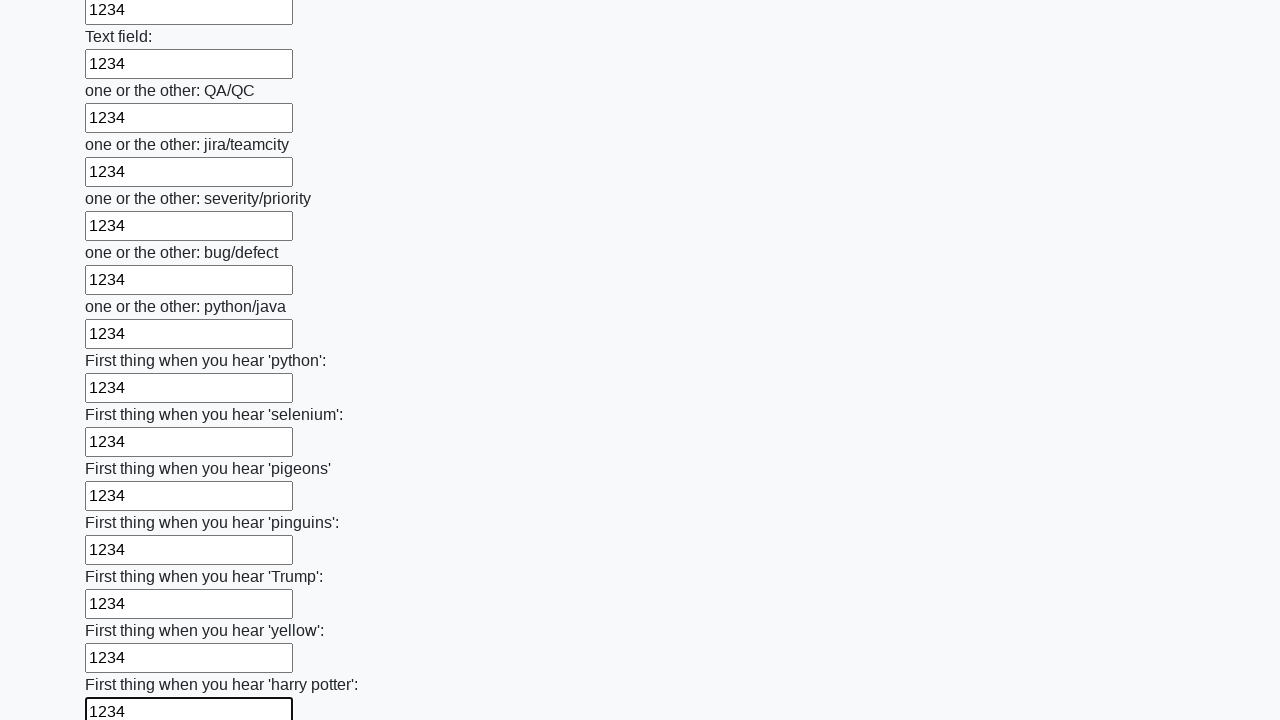

Filled input field with value '1234' on input >> nth=99
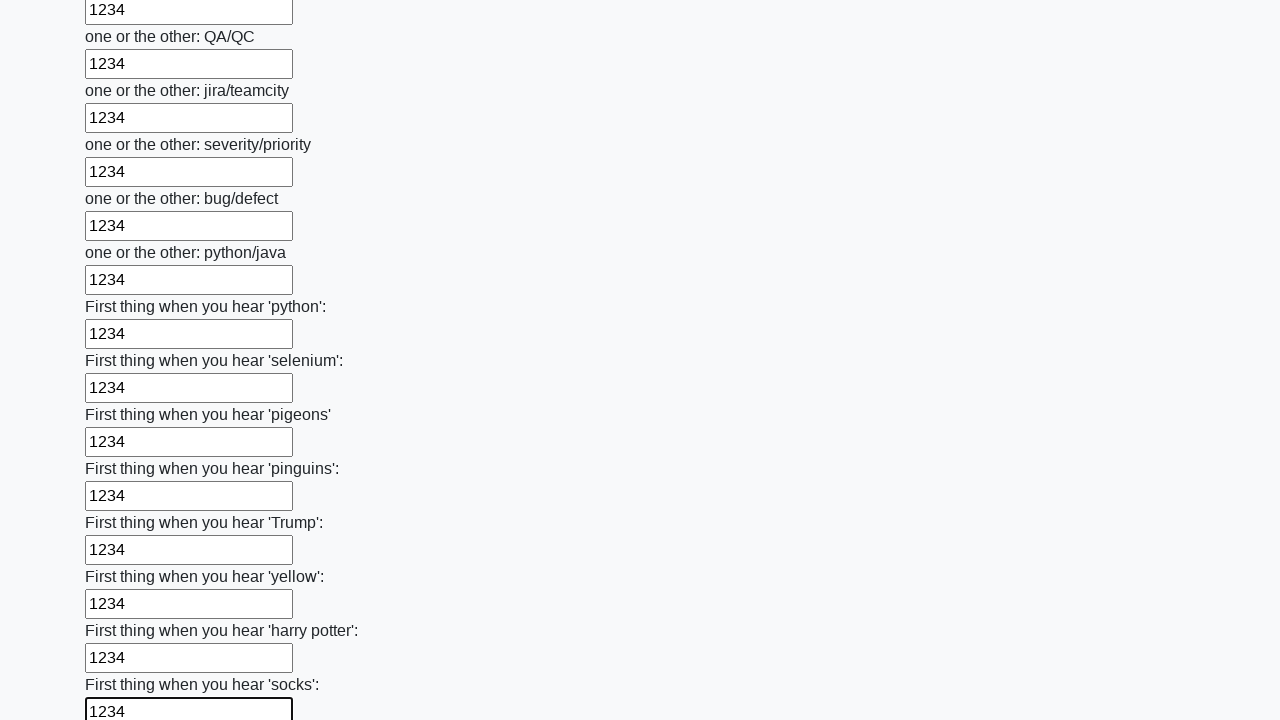

Clicked submit button to submit the form at (123, 611) on button.btn
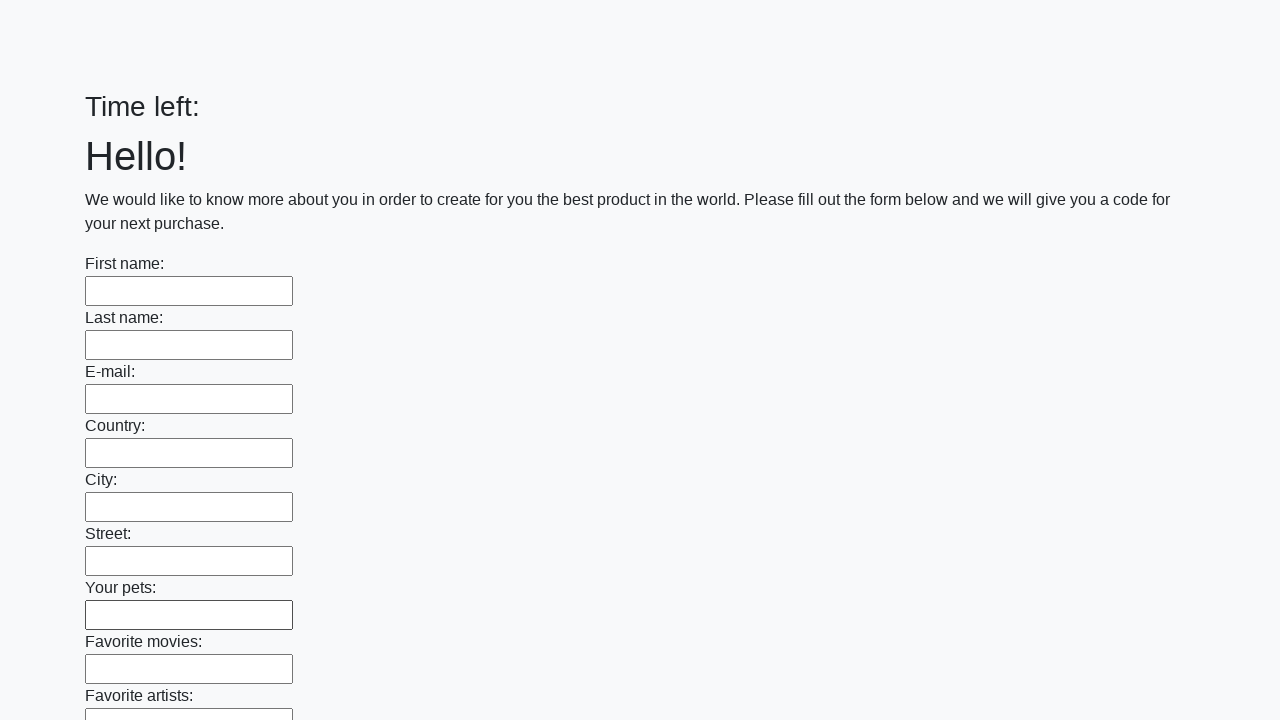

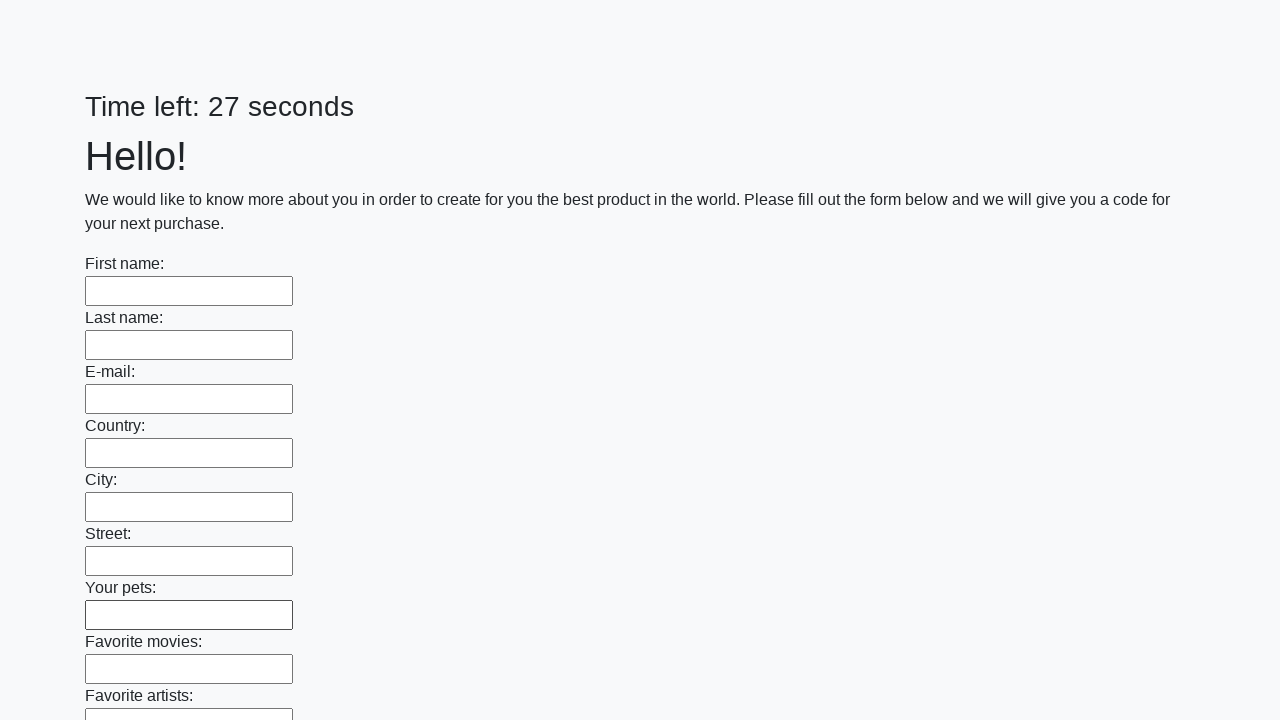